Validates cross-references between guides by visiting multiple pages and checking guide links on each

Starting URL: https://biomejs.dev/

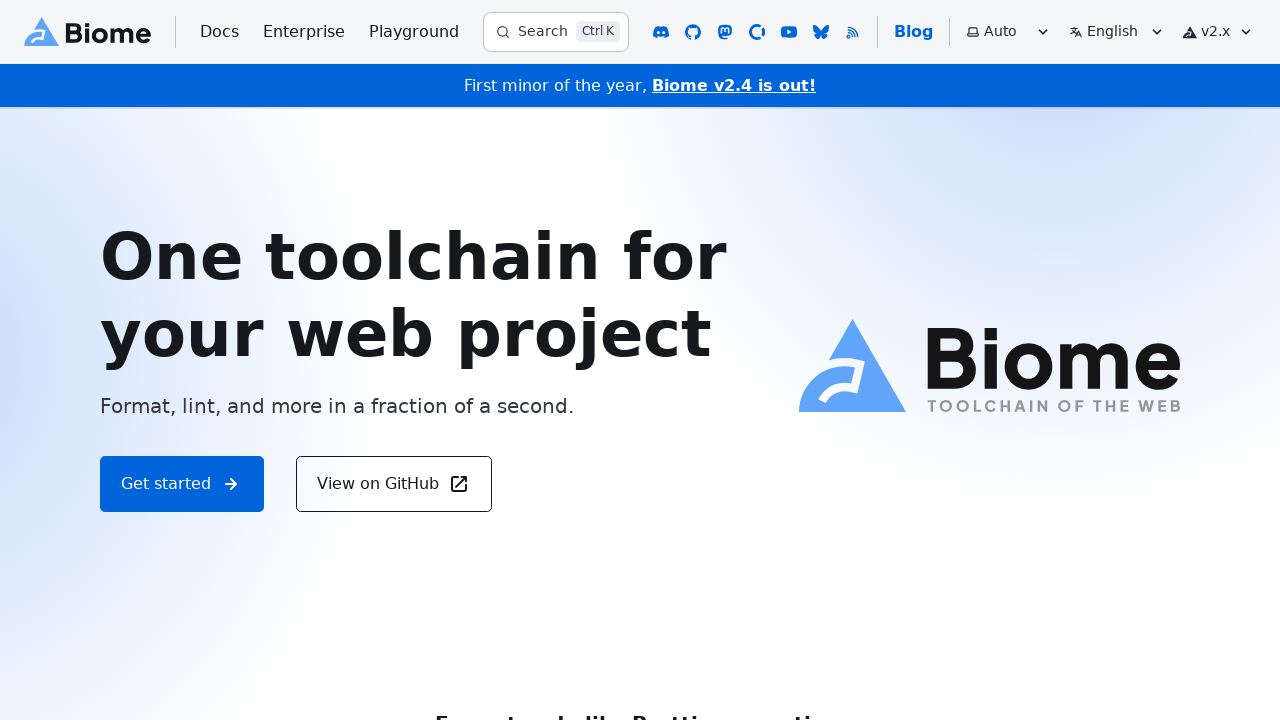

Navigated to https://biomejs.dev/
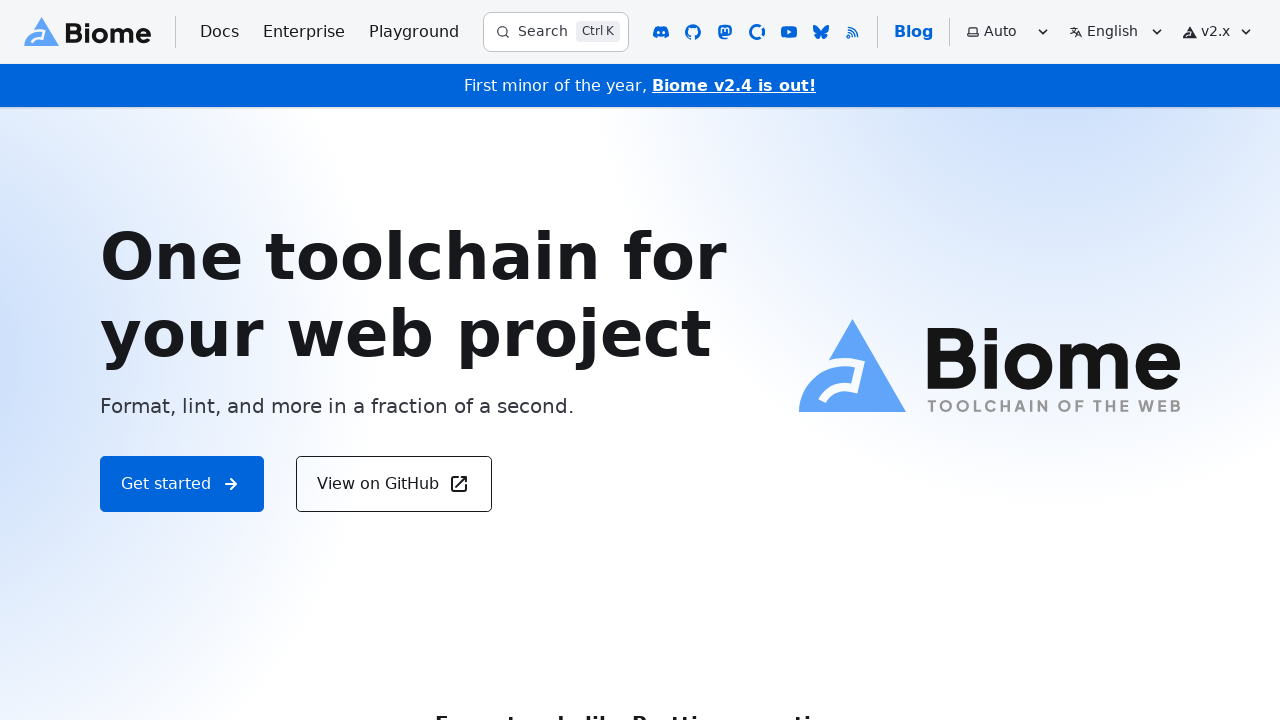

Page at / fully loaded
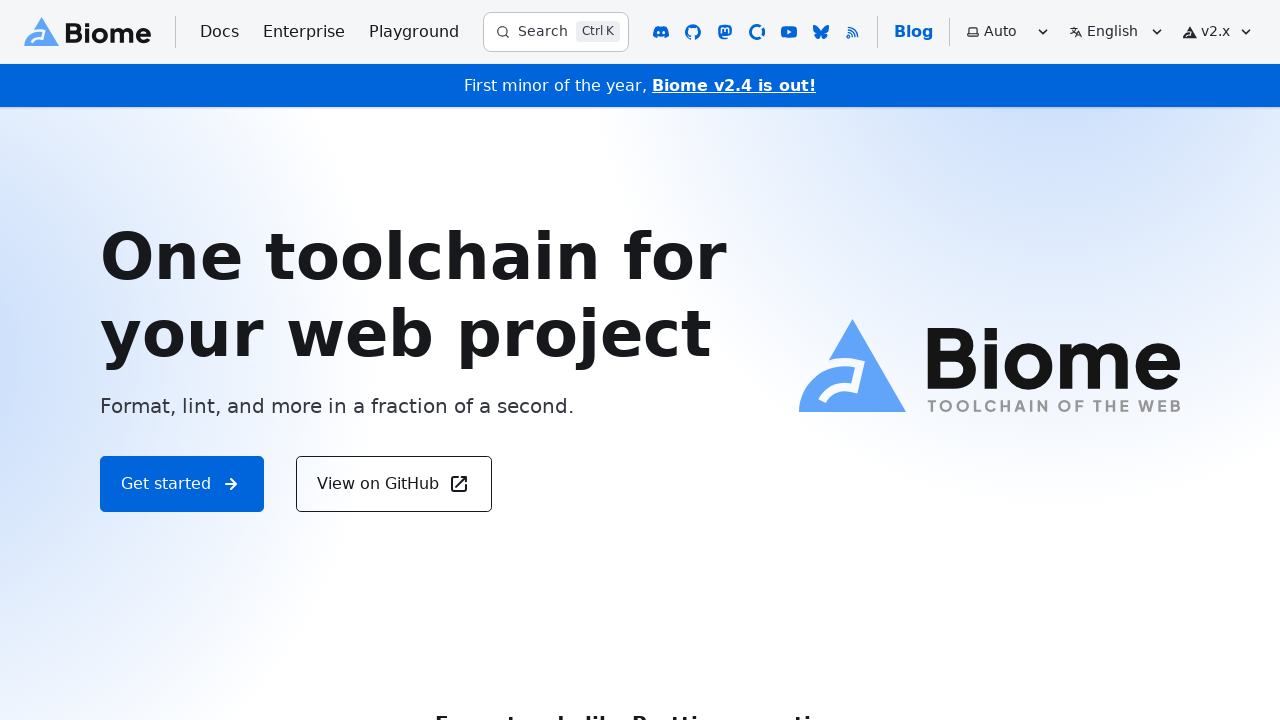

Retrieved all guide cross-reference links on / page
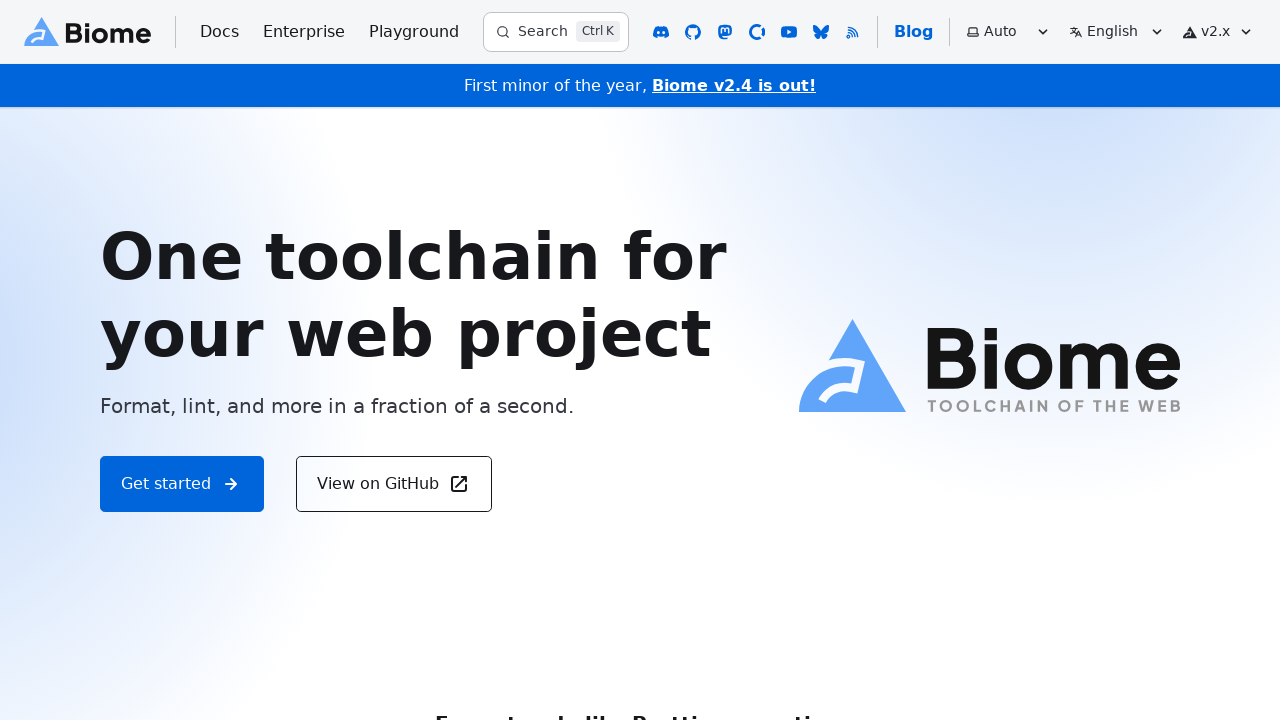

Clicked guide cross-reference link to /guides/getting-started/ at (182, 484) on main a[href^="/guides"] >> nth=0
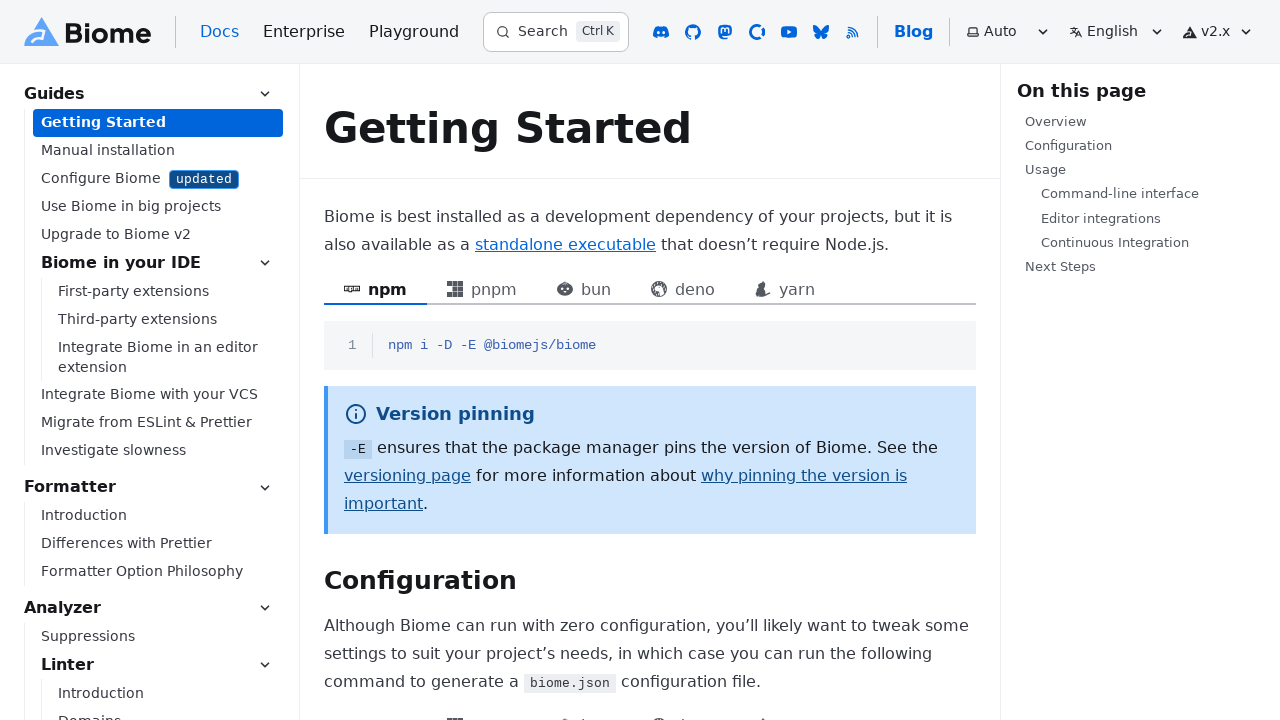

Guide page at /guides/getting-started/ fully loaded
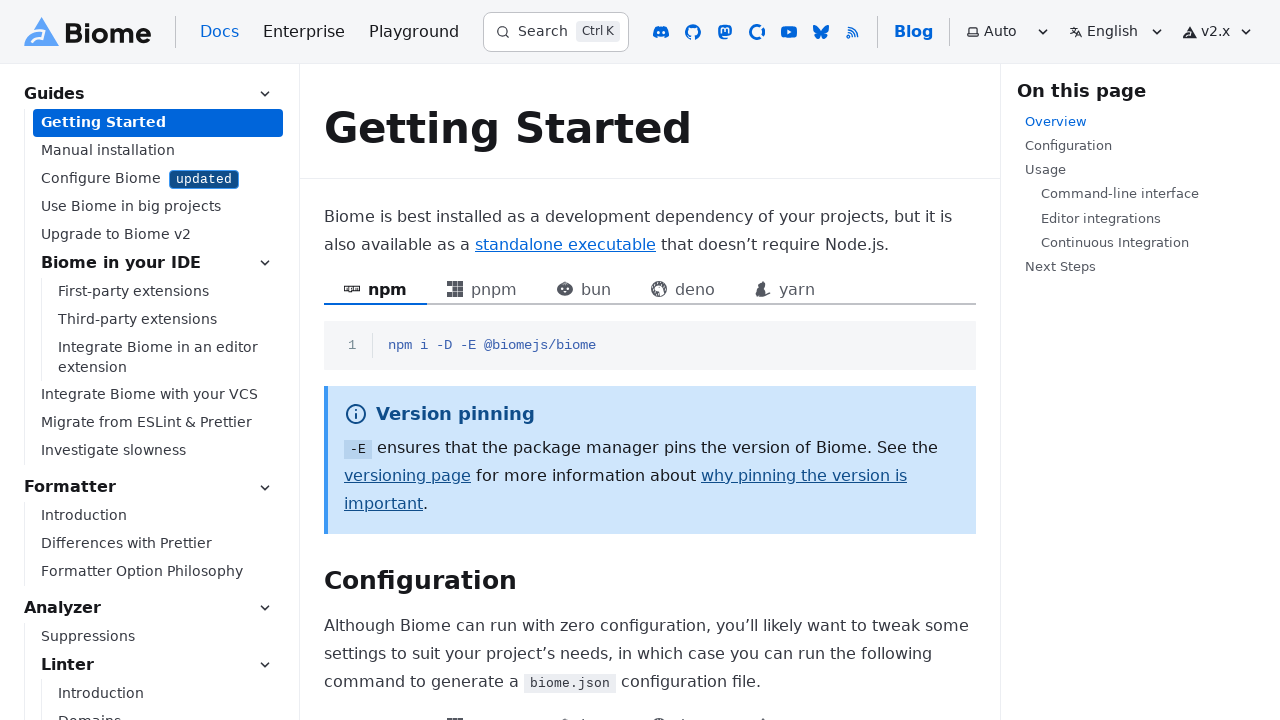

Navigated back to / page
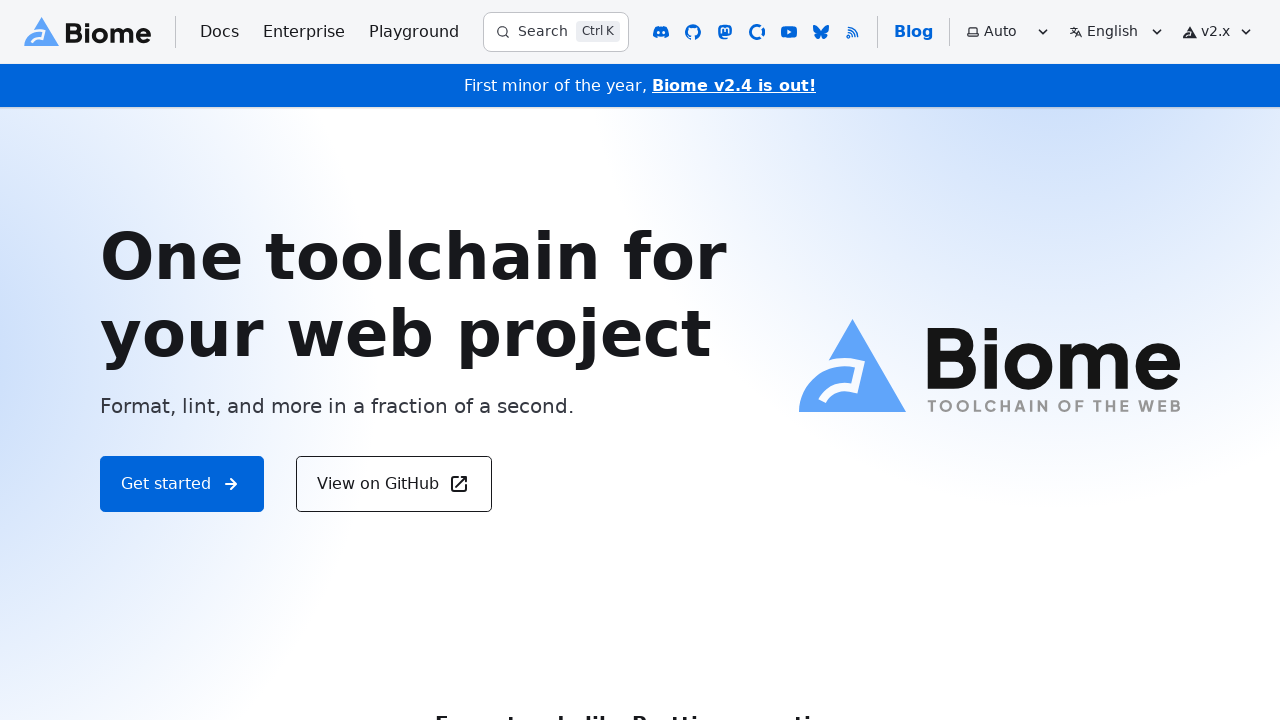

Returned page at / fully loaded
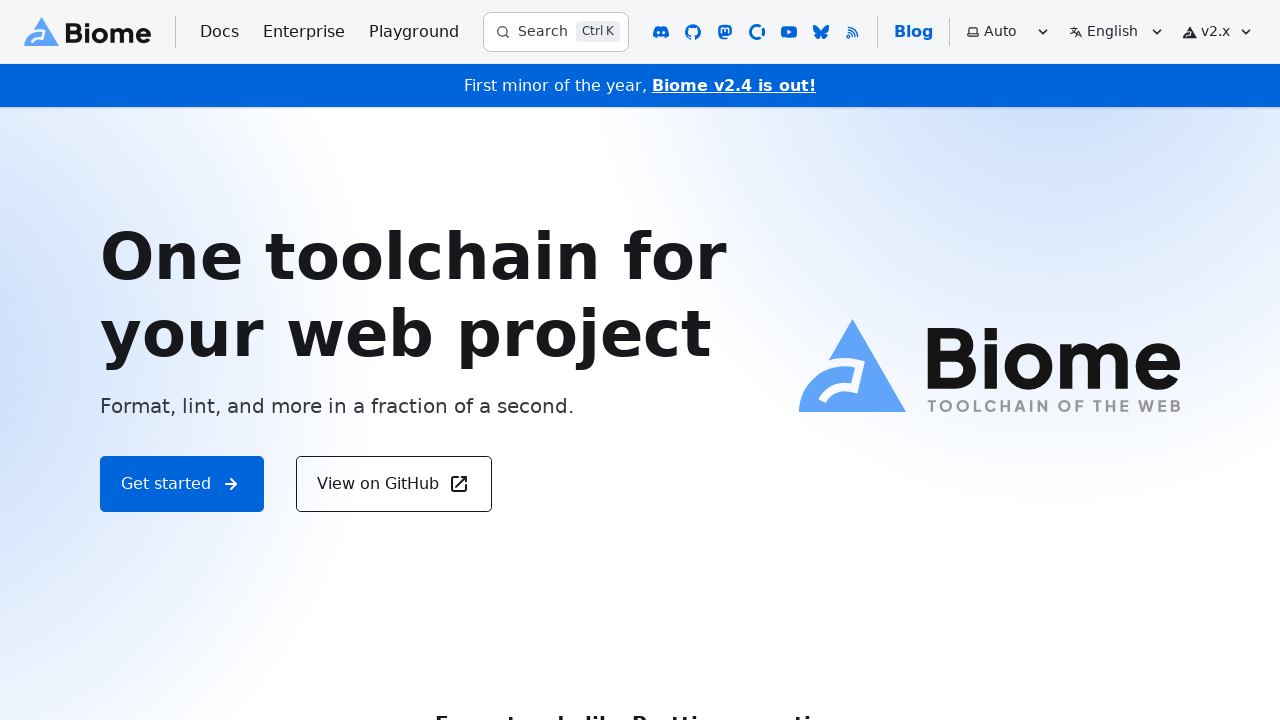

Clicked guide cross-reference link to /guides/editors/first-party-extensions/ at (666, 404) on main a[href^="/guides"] >> nth=1
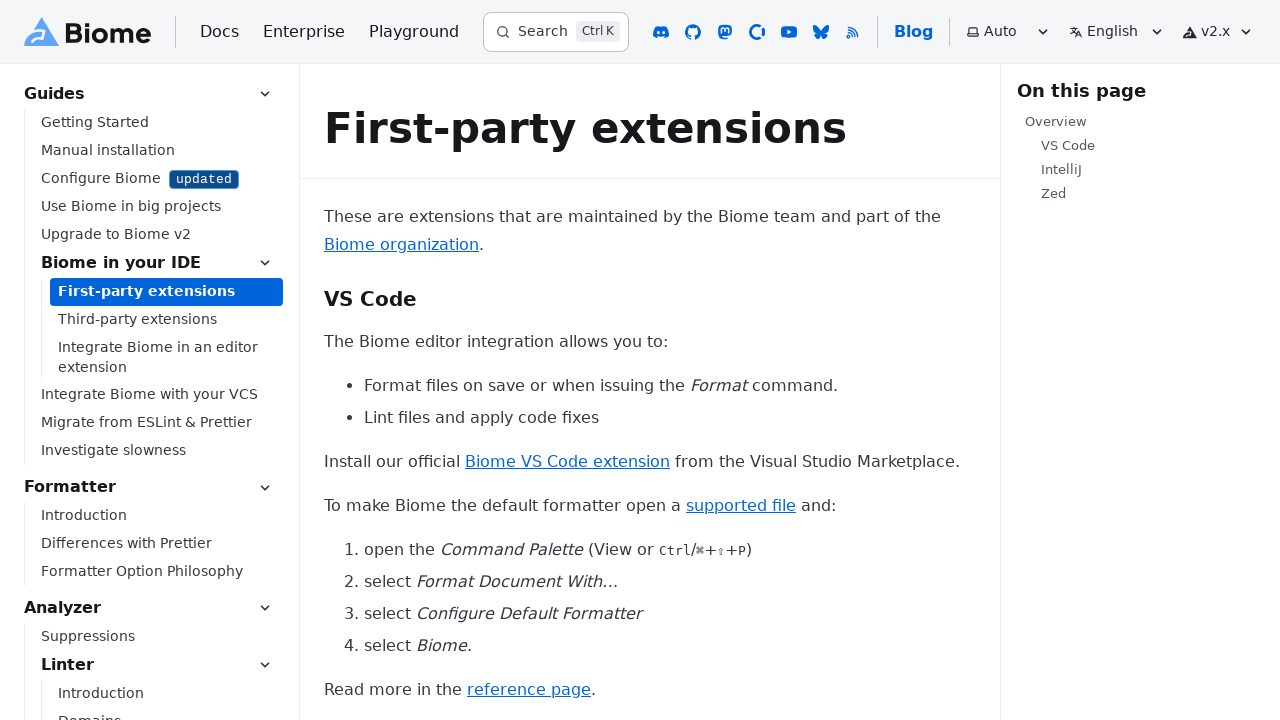

Guide page at /guides/editors/first-party-extensions/ fully loaded
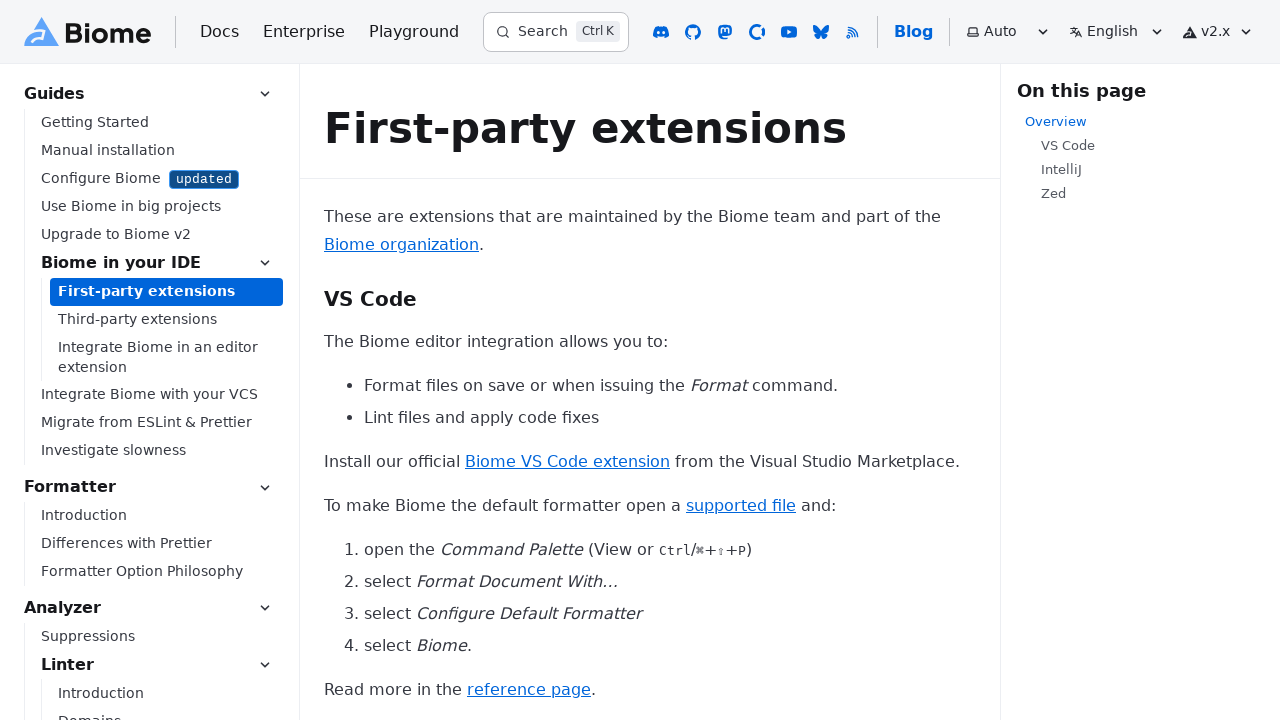

Navigated back to / page
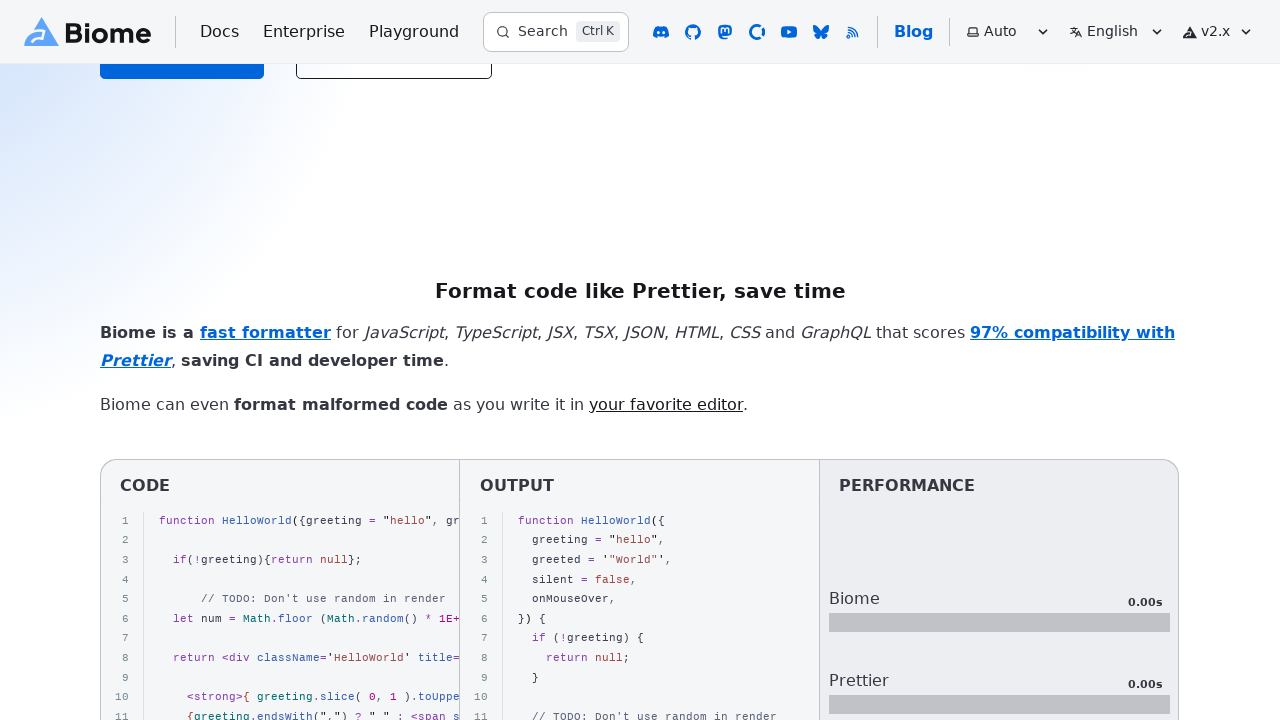

Returned page at / fully loaded
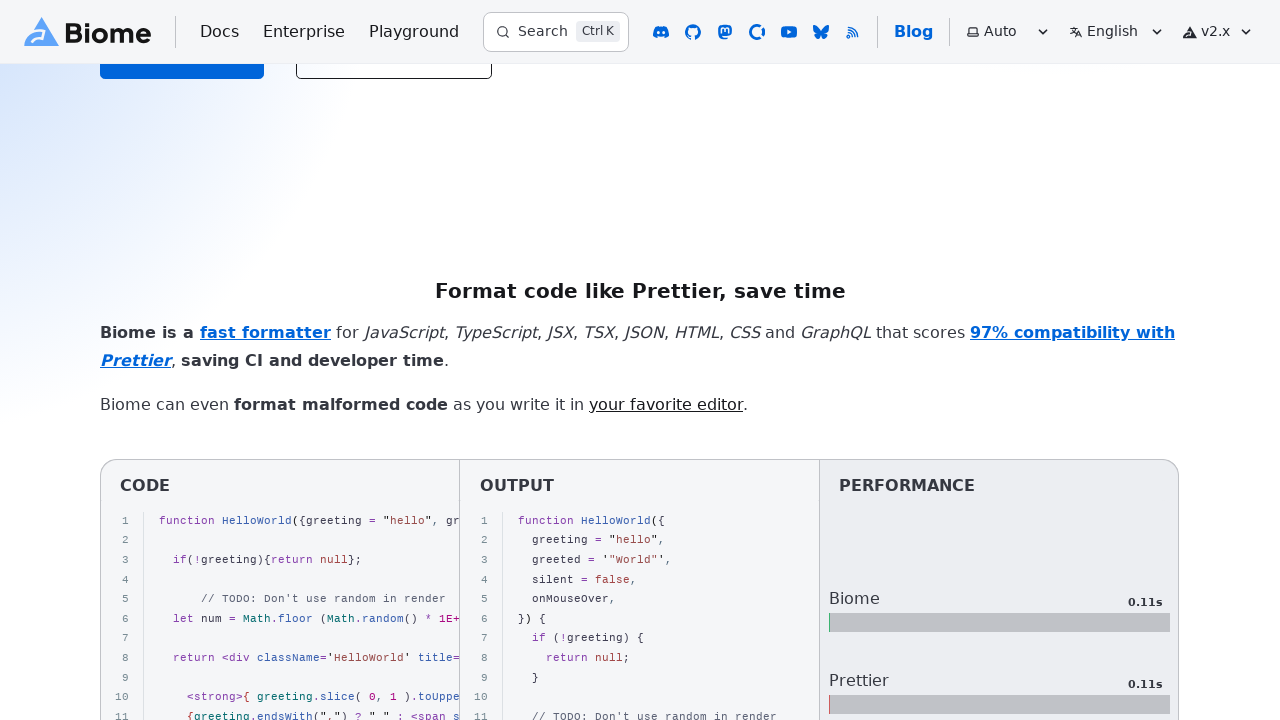

Clicked guide cross-reference link to /guides/getting-started/#installation at (341, 405) on main a[href^="/guides"] >> nth=2
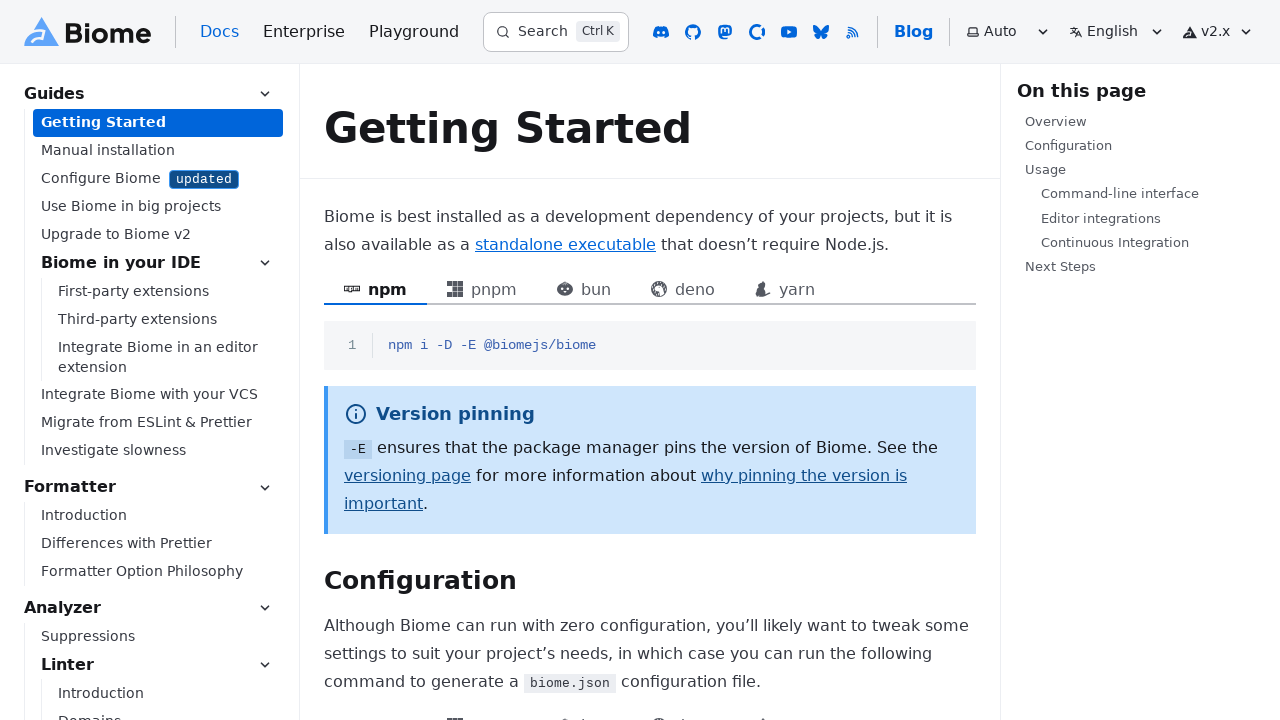

Guide page at /guides/getting-started/#installation fully loaded
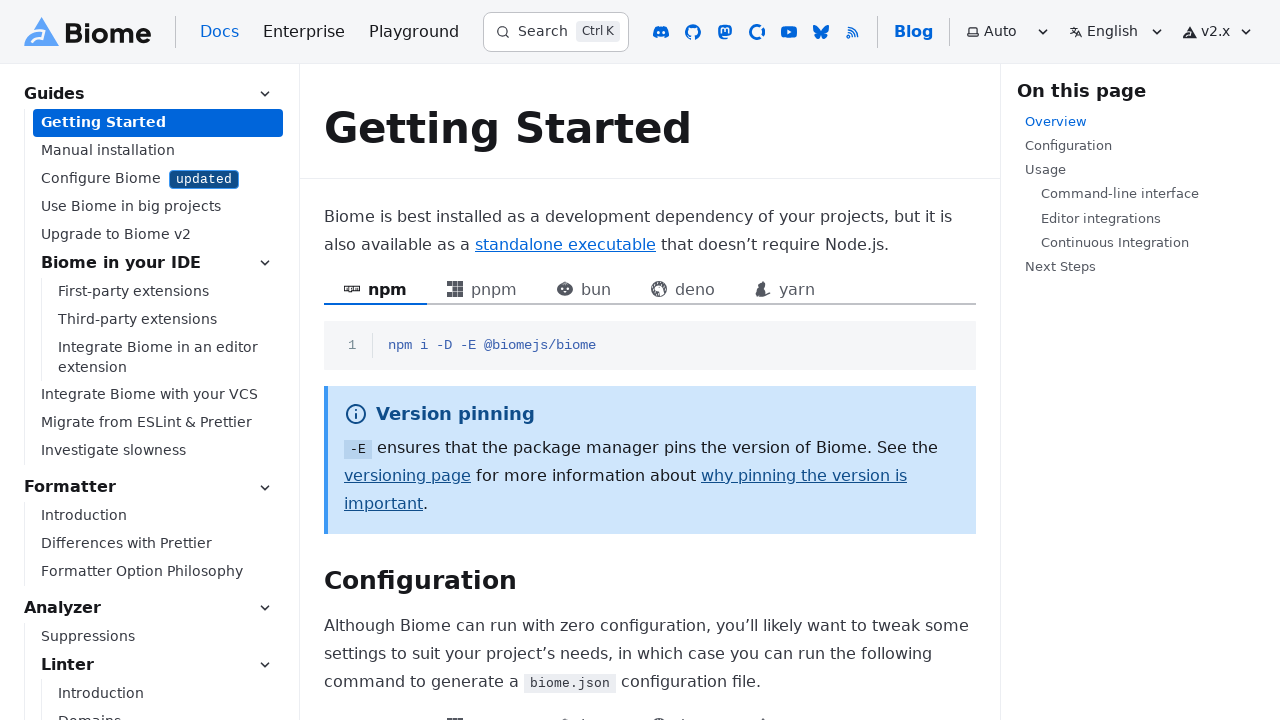

Navigated back to / page
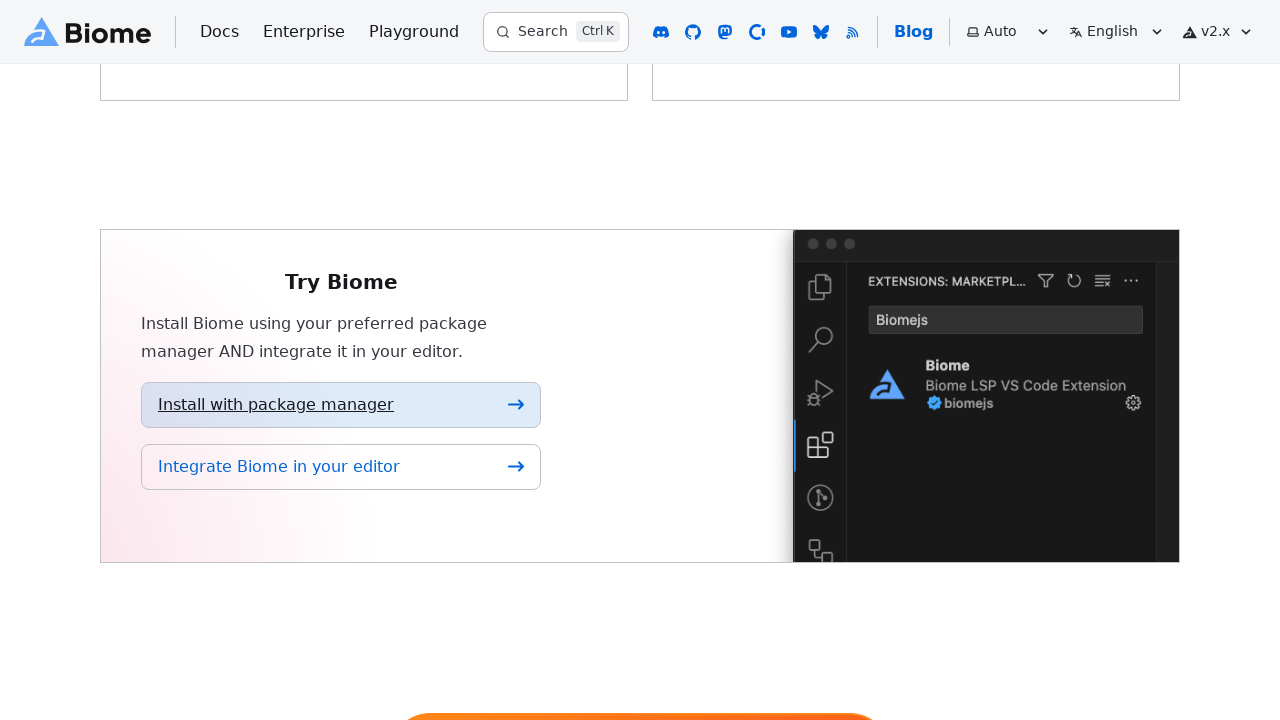

Returned page at / fully loaded
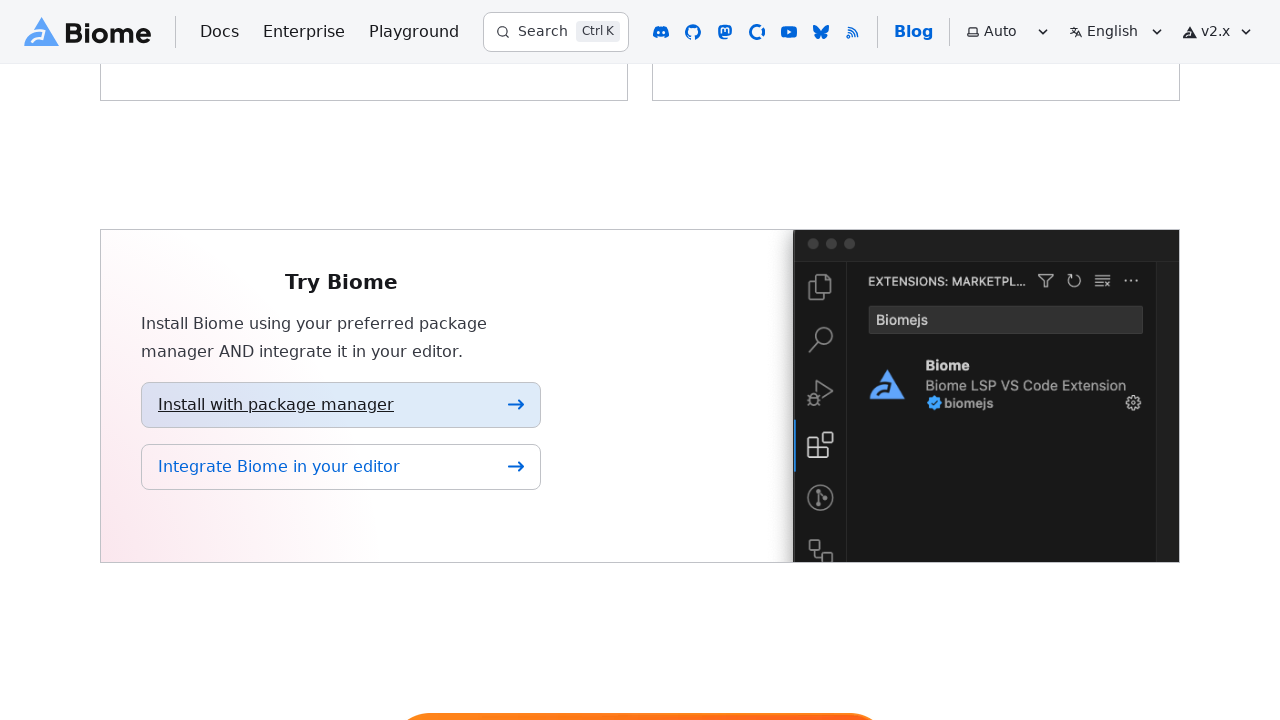

Clicked guide cross-reference link to /guides/editors/first-party-extensions/ at (341, 467) on main a[href^="/guides"] >> nth=3
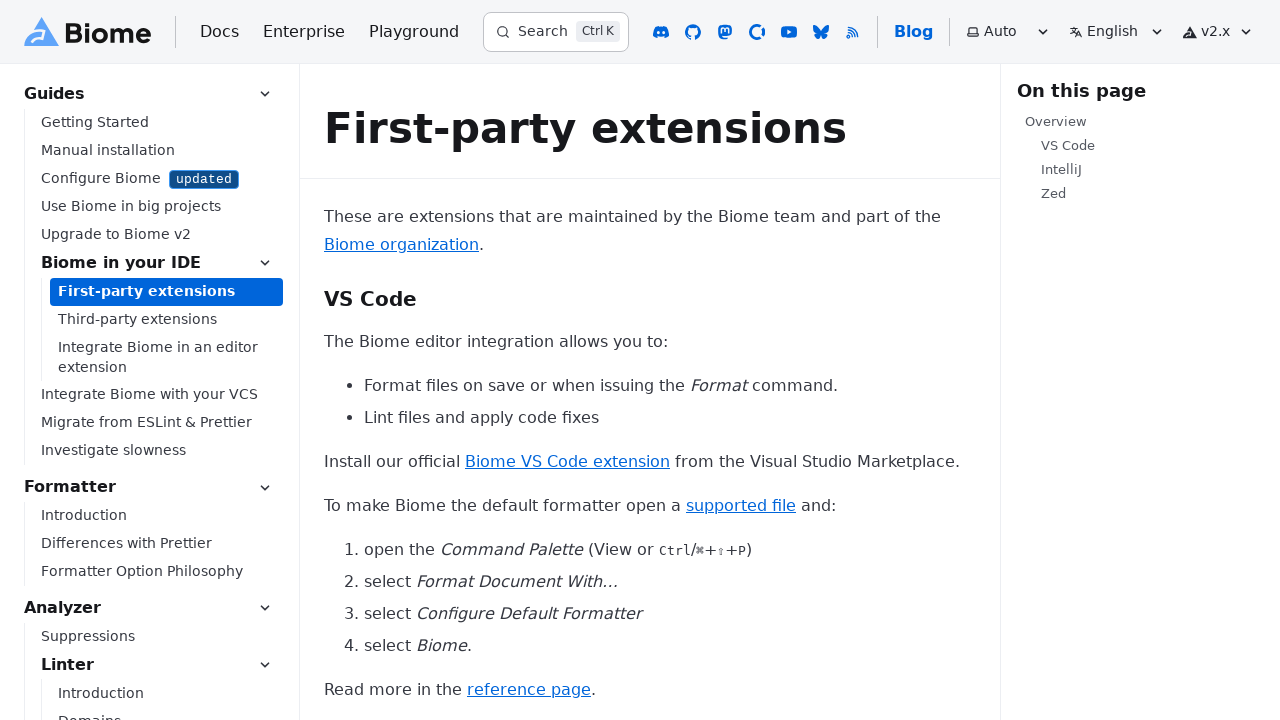

Guide page at /guides/editors/first-party-extensions/ fully loaded
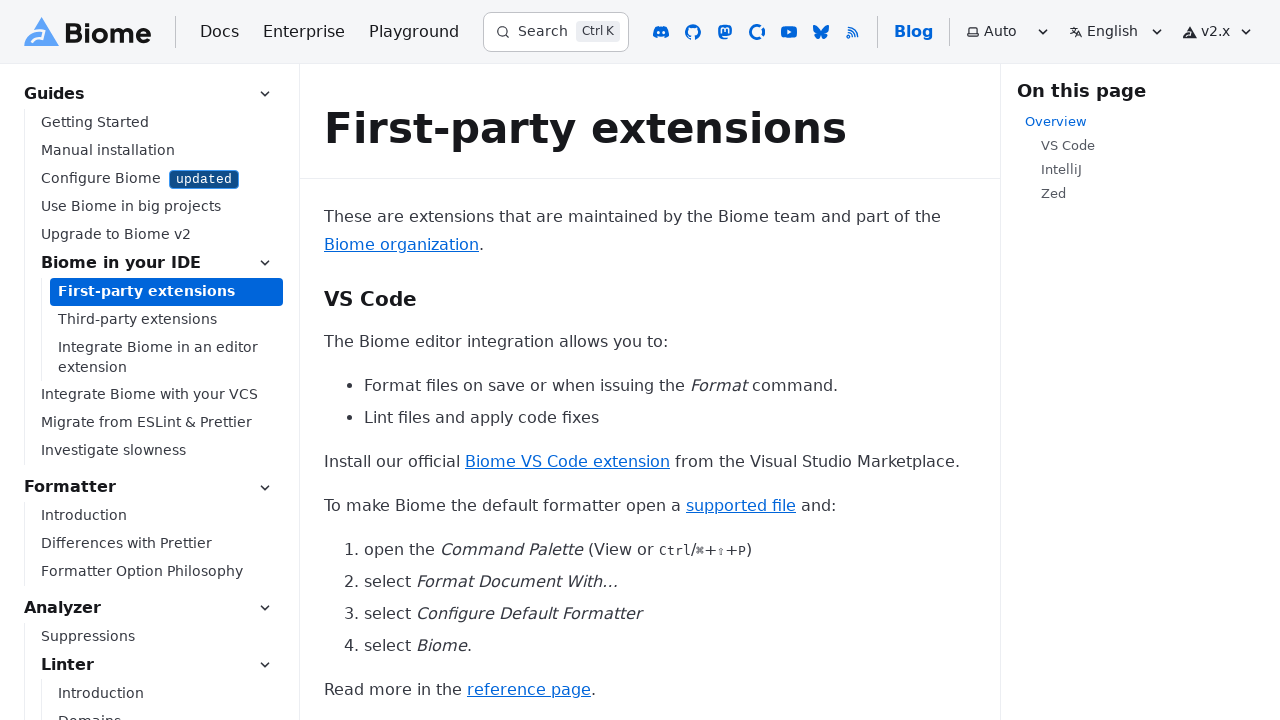

Navigated back to / page
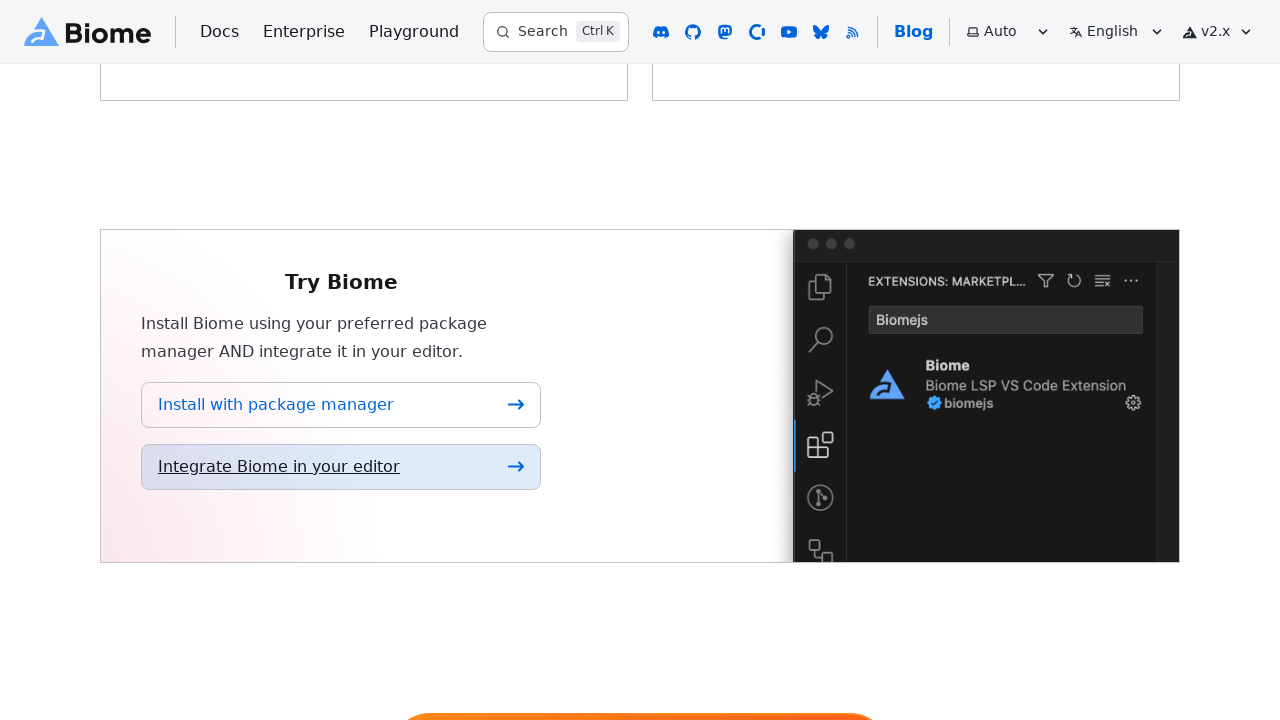

Returned page at / fully loaded
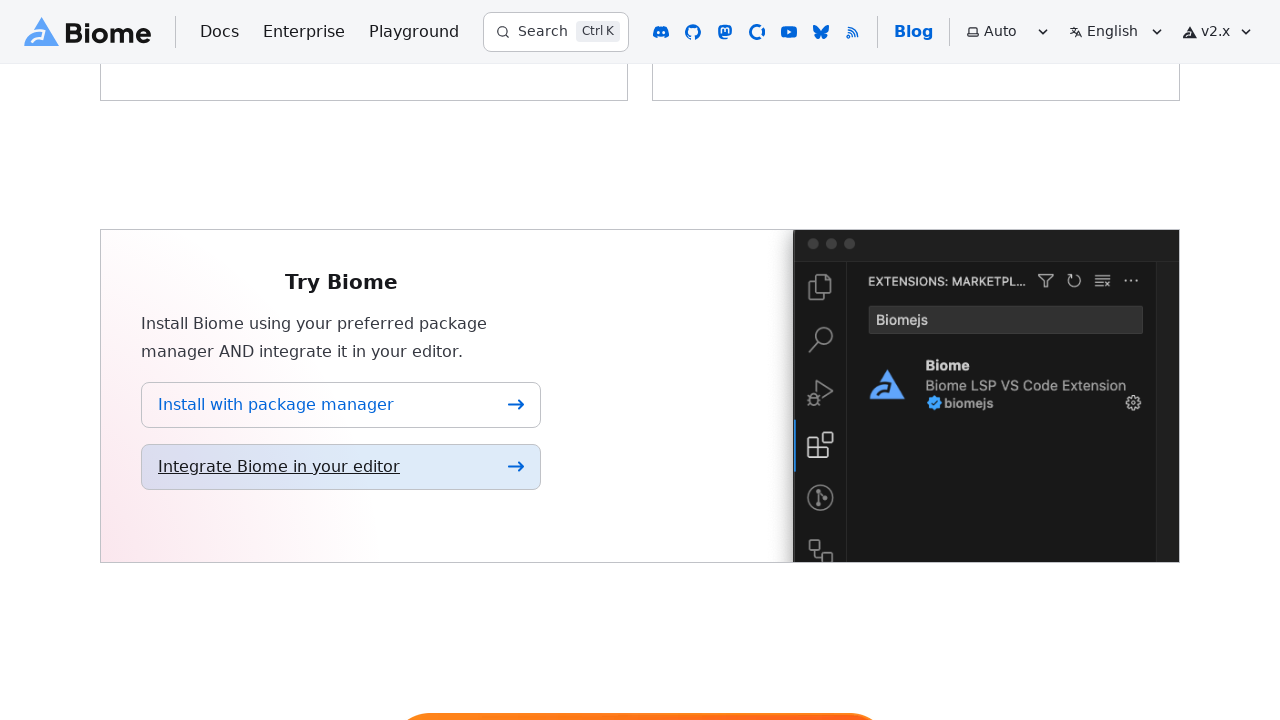

Navigated to https://biomejs.dev/guides/getting-started
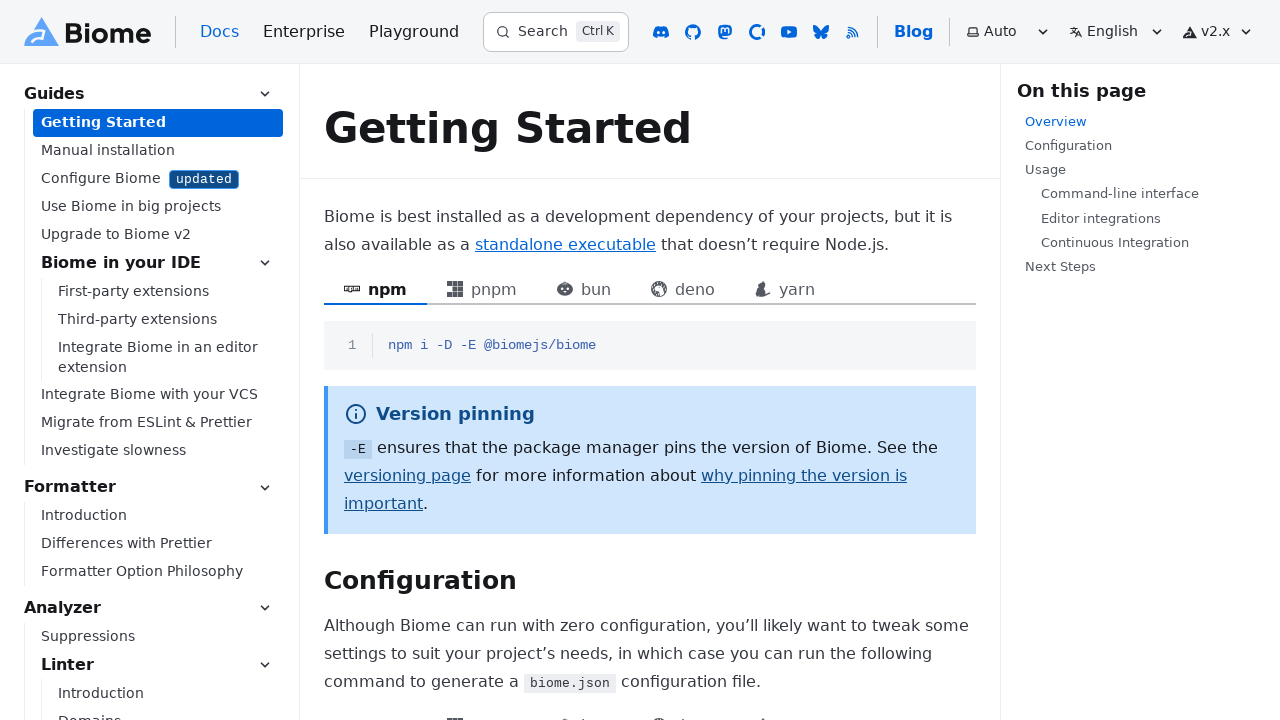

Page at /guides/getting-started fully loaded
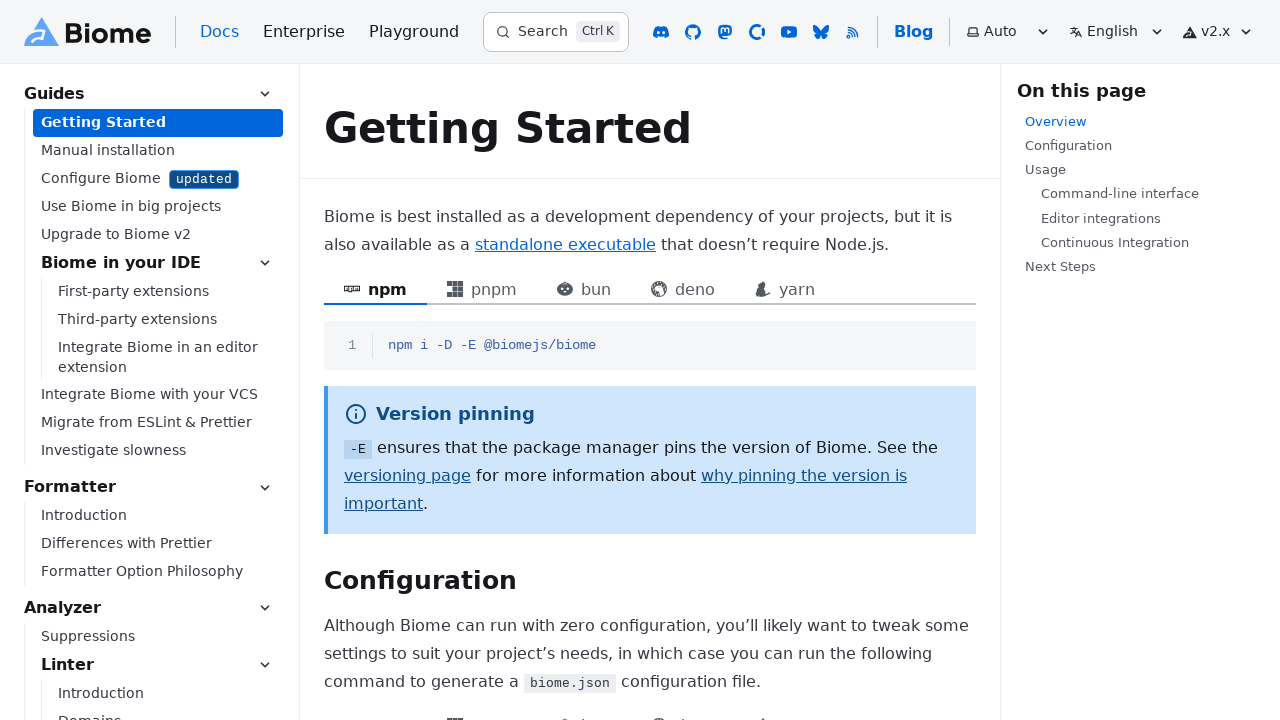

Retrieved all guide cross-reference links on /guides/getting-started page
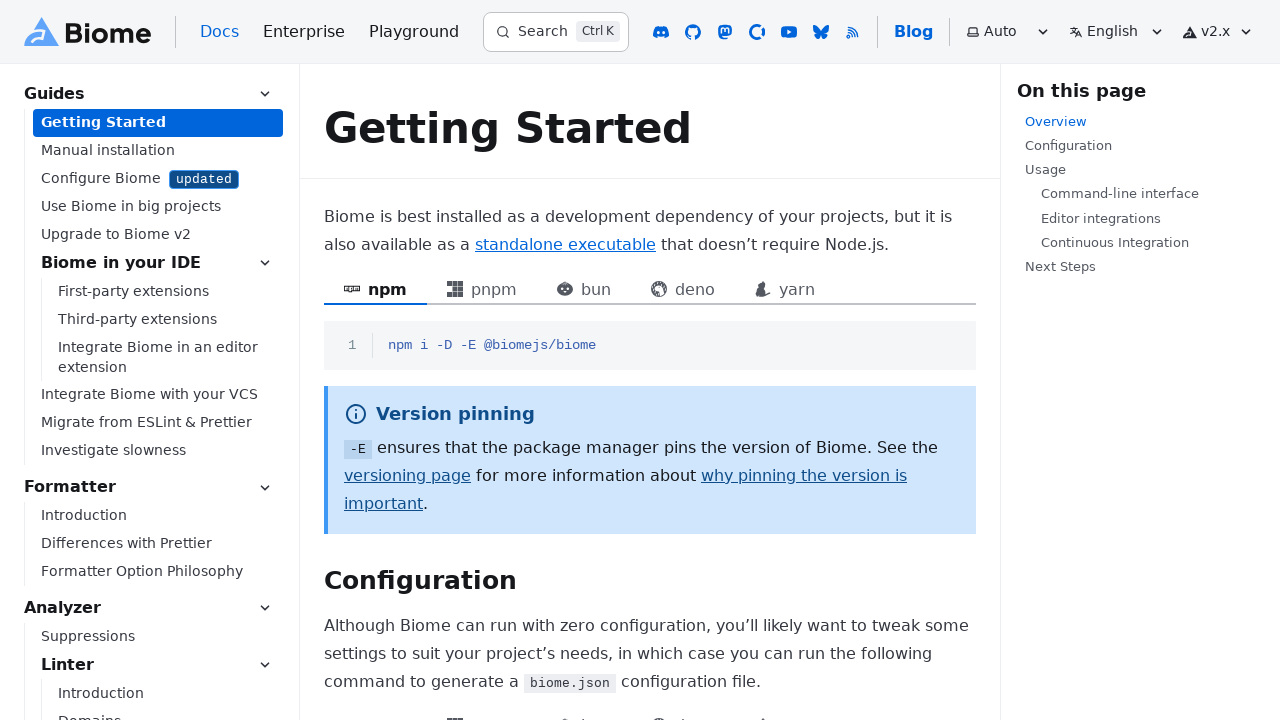

Clicked guide cross-reference link to /guides/manual-installation at (566, 245) on main a[href^="/guides"] >> nth=0
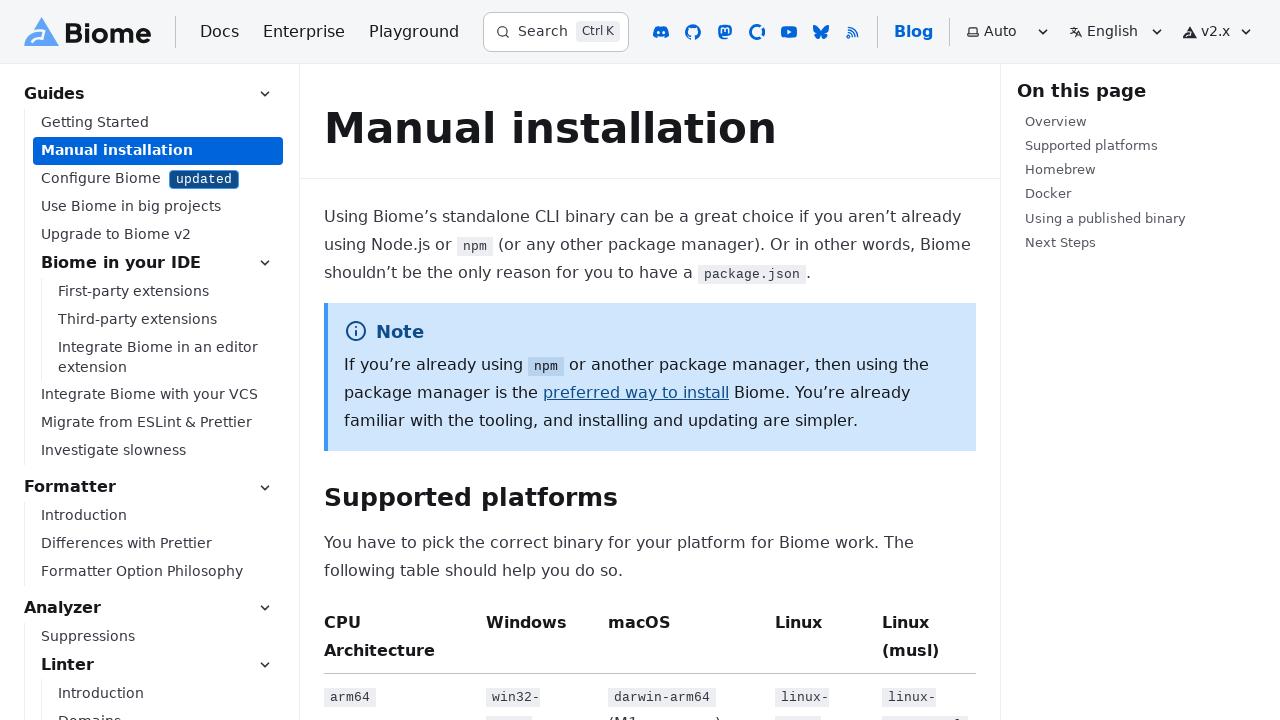

Guide page at /guides/manual-installation fully loaded
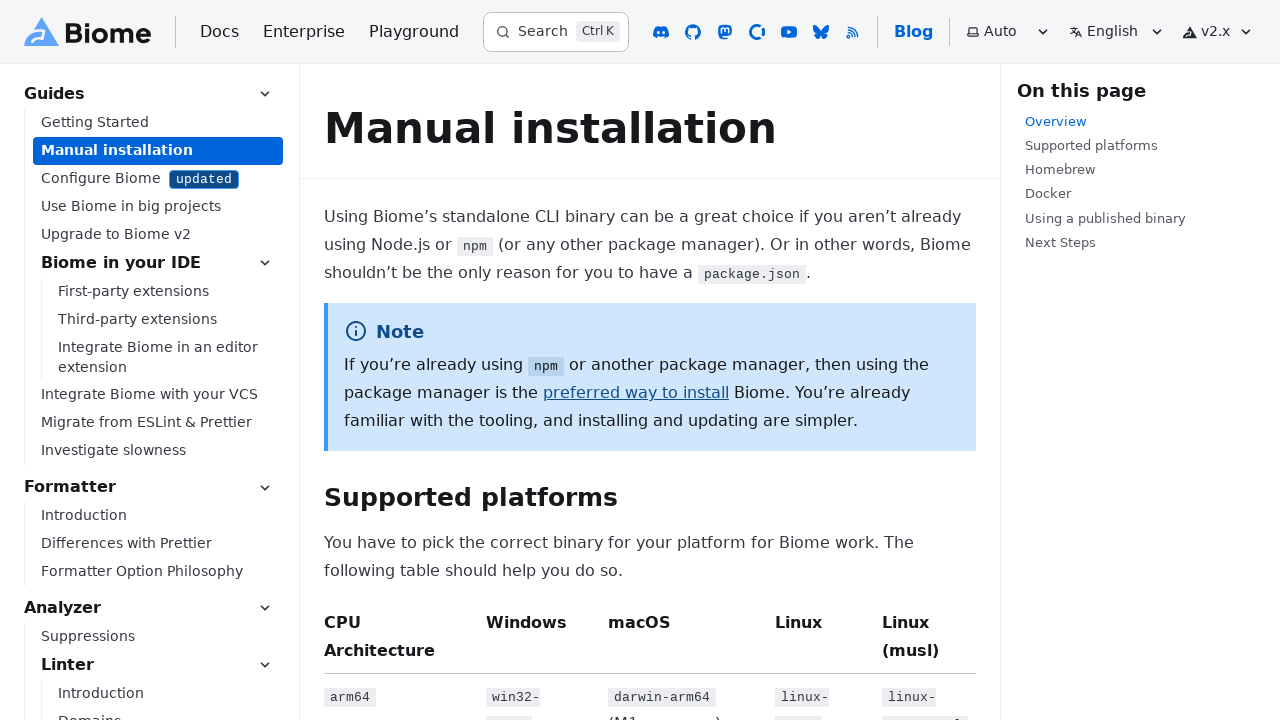

Navigated back to /guides/getting-started page
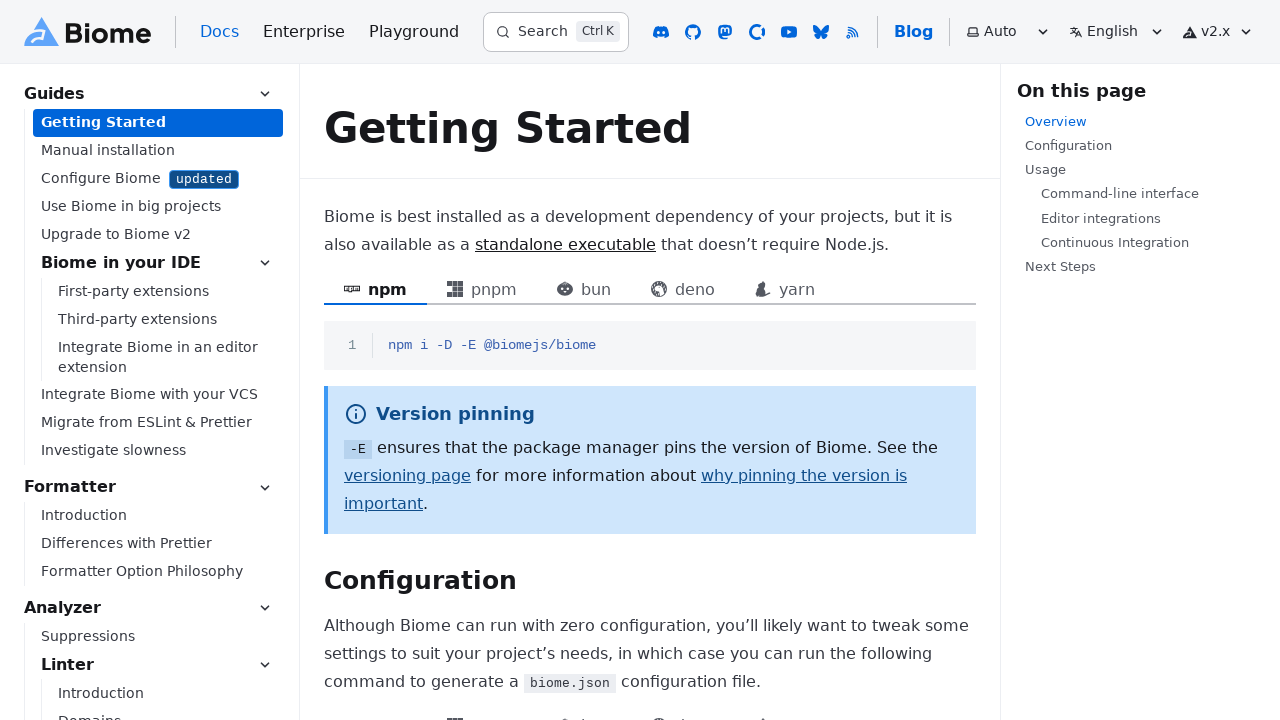

Returned page at /guides/getting-started fully loaded
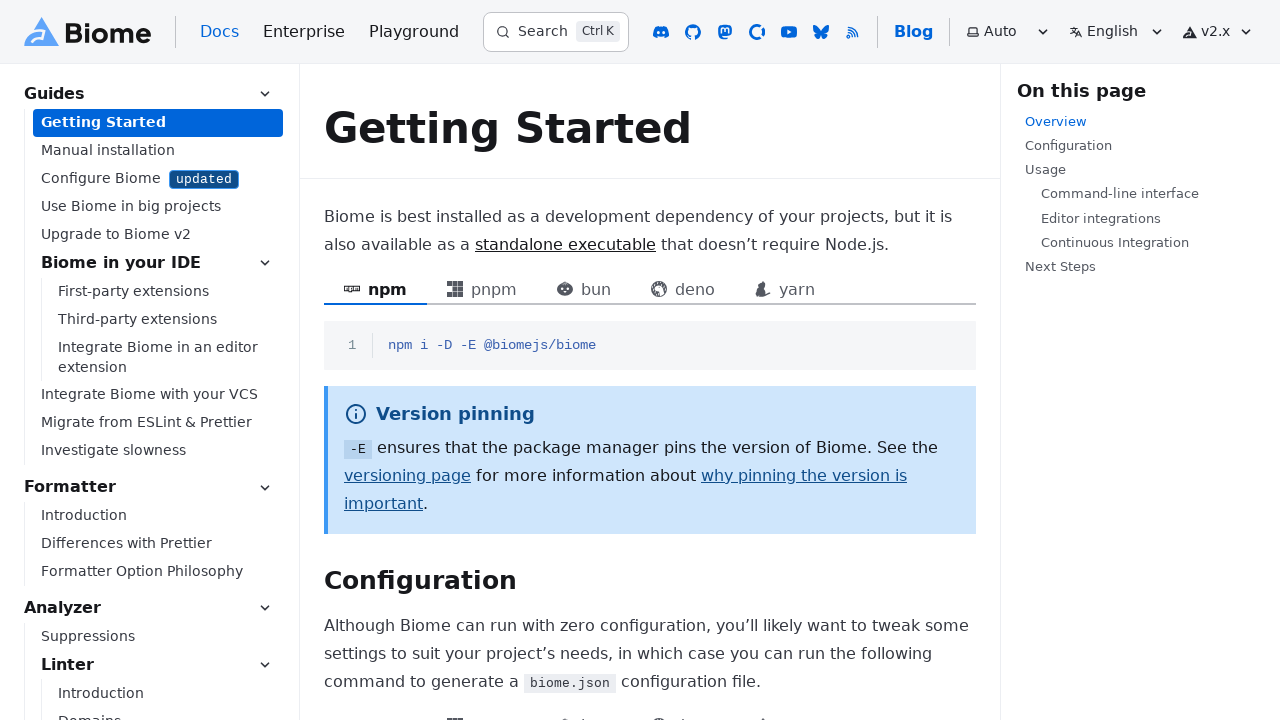

Clicked guide cross-reference link to /guides/editors/first-party-extensions#vs-code at (398, 404) on main a[href^="/guides"] >> nth=1
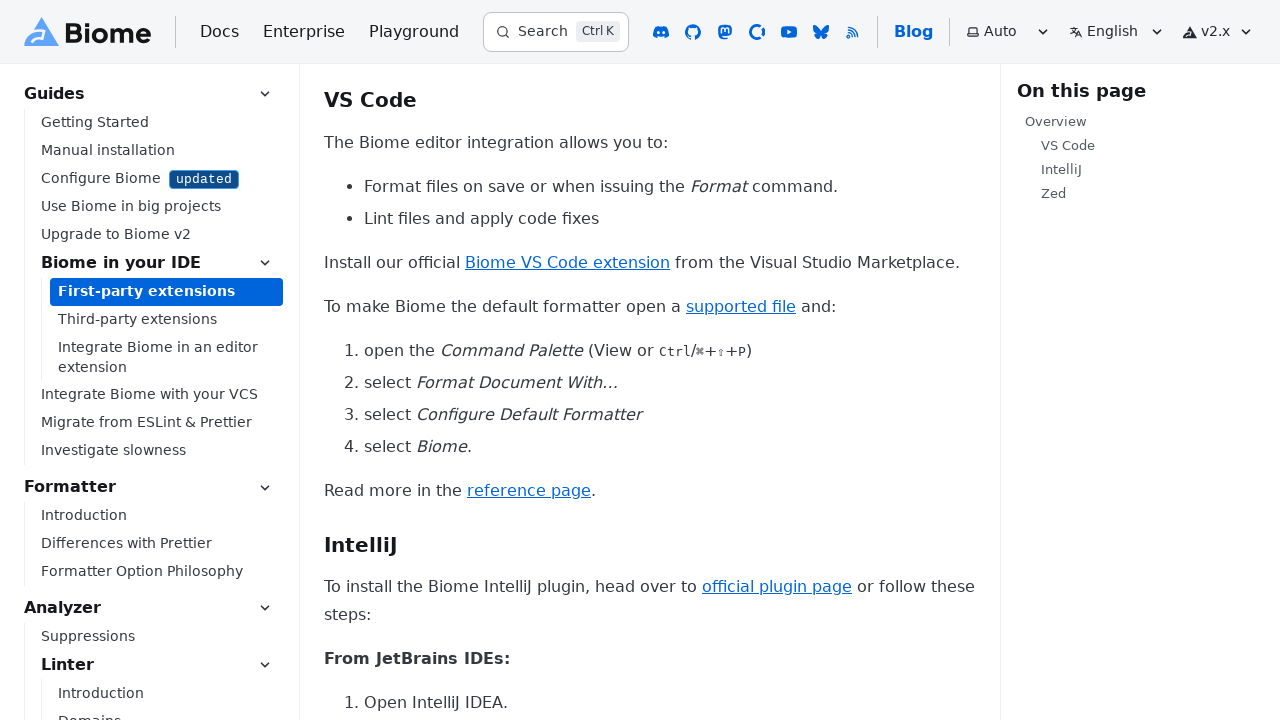

Guide page at /guides/editors/first-party-extensions#vs-code fully loaded
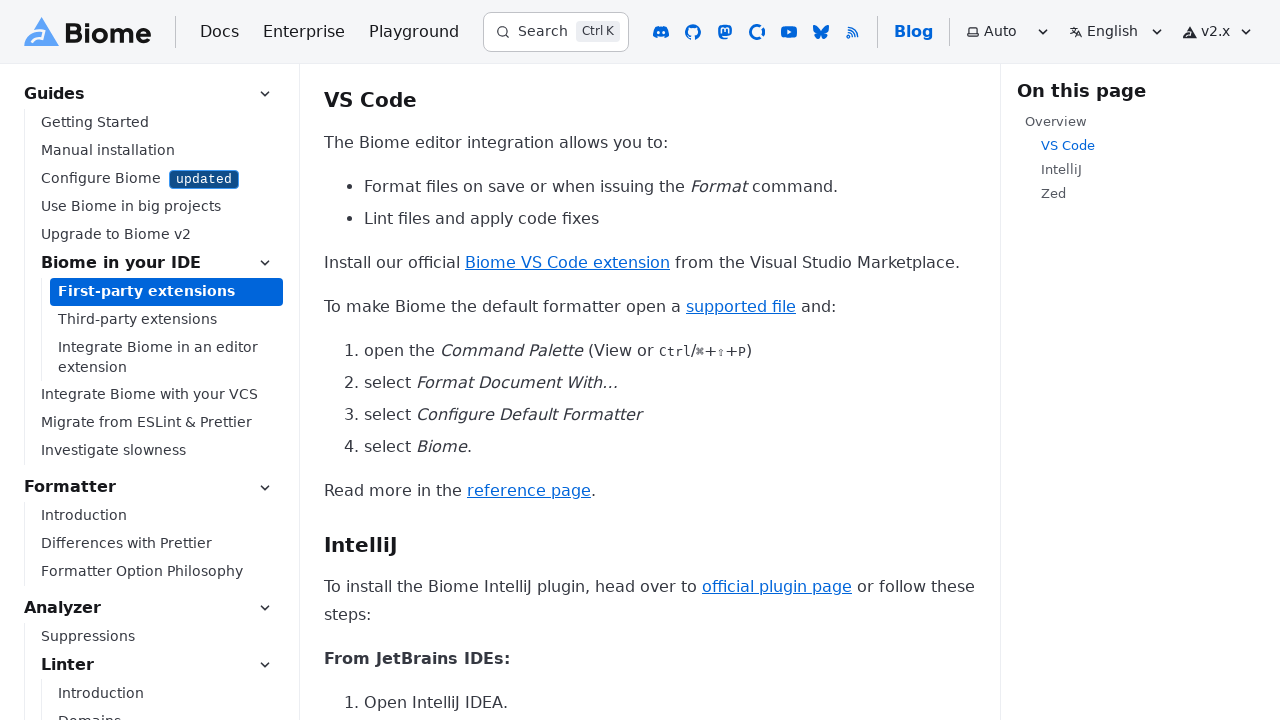

Navigated back to /guides/getting-started page
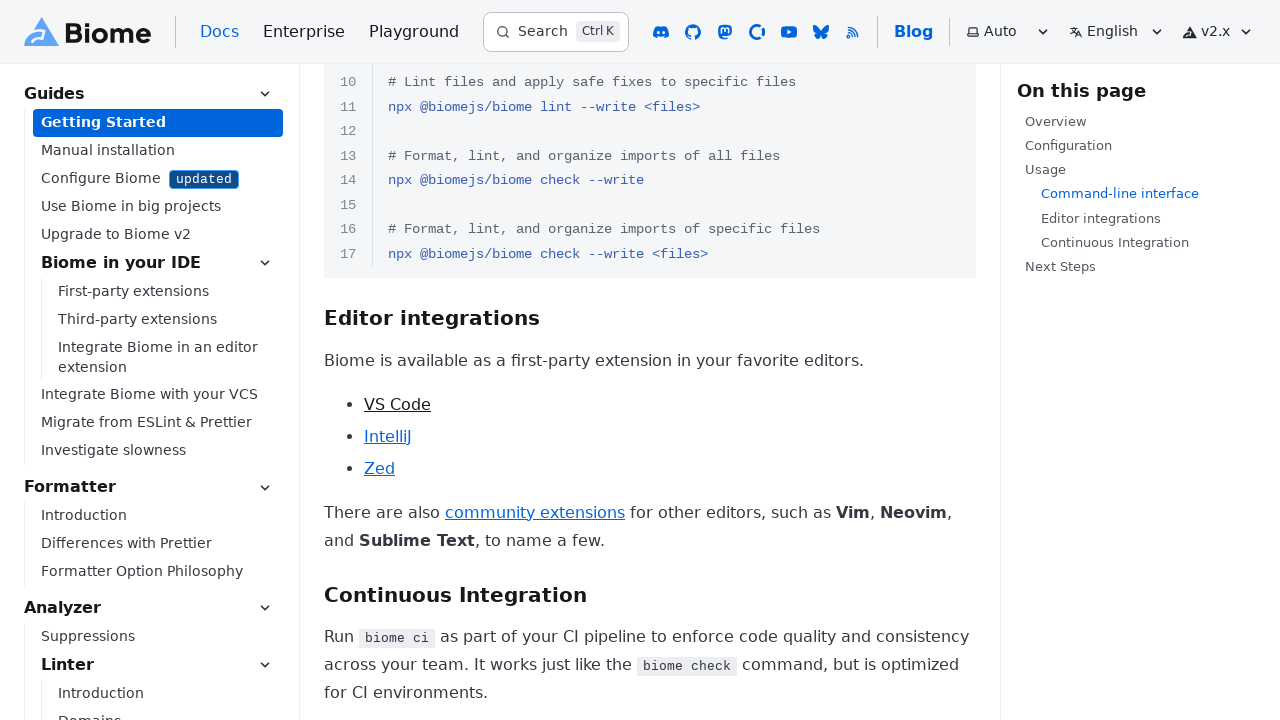

Returned page at /guides/getting-started fully loaded
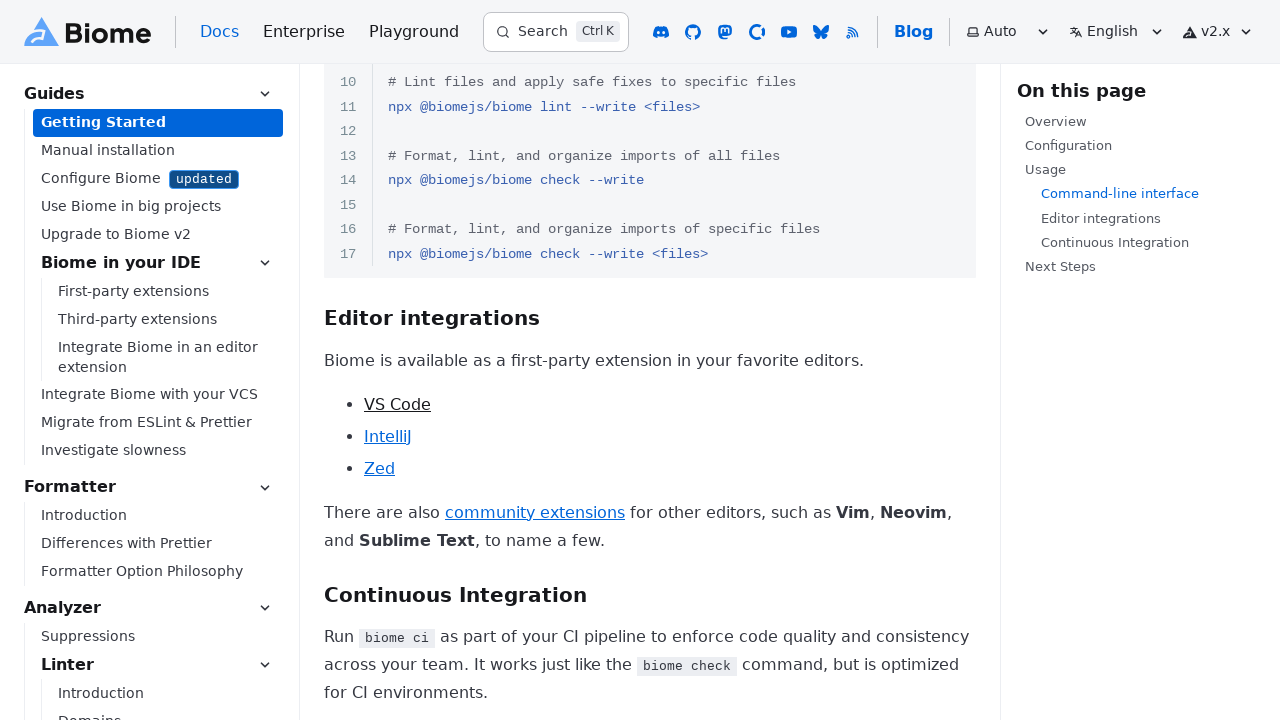

Clicked guide cross-reference link to /guides/editors/first-party-extensions#intellij at (388, 436) on main a[href^="/guides"] >> nth=2
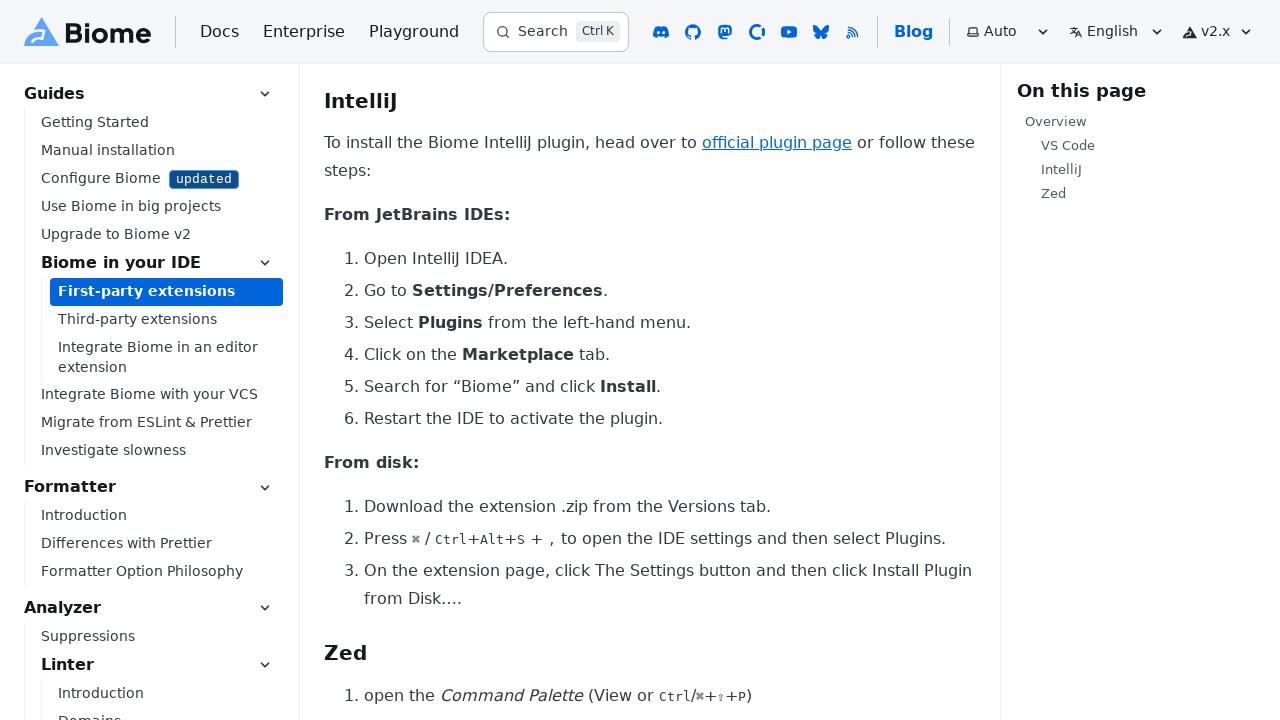

Guide page at /guides/editors/first-party-extensions#intellij fully loaded
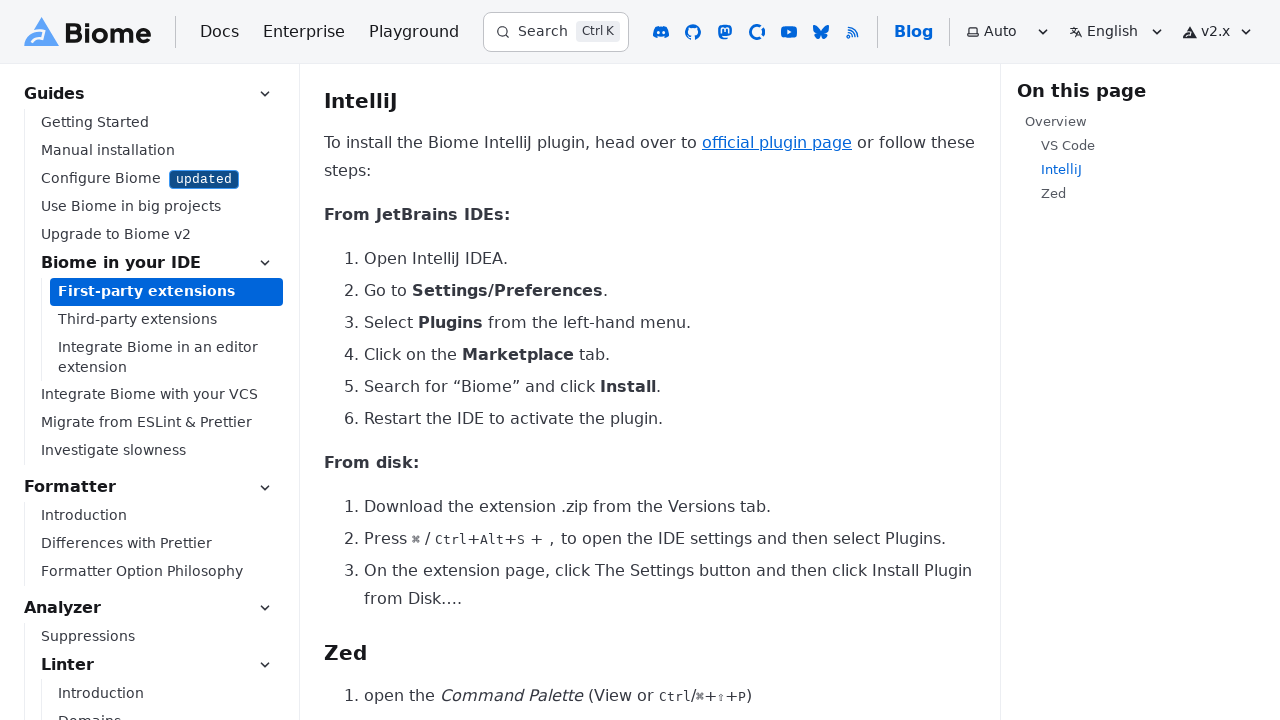

Navigated back to /guides/getting-started page
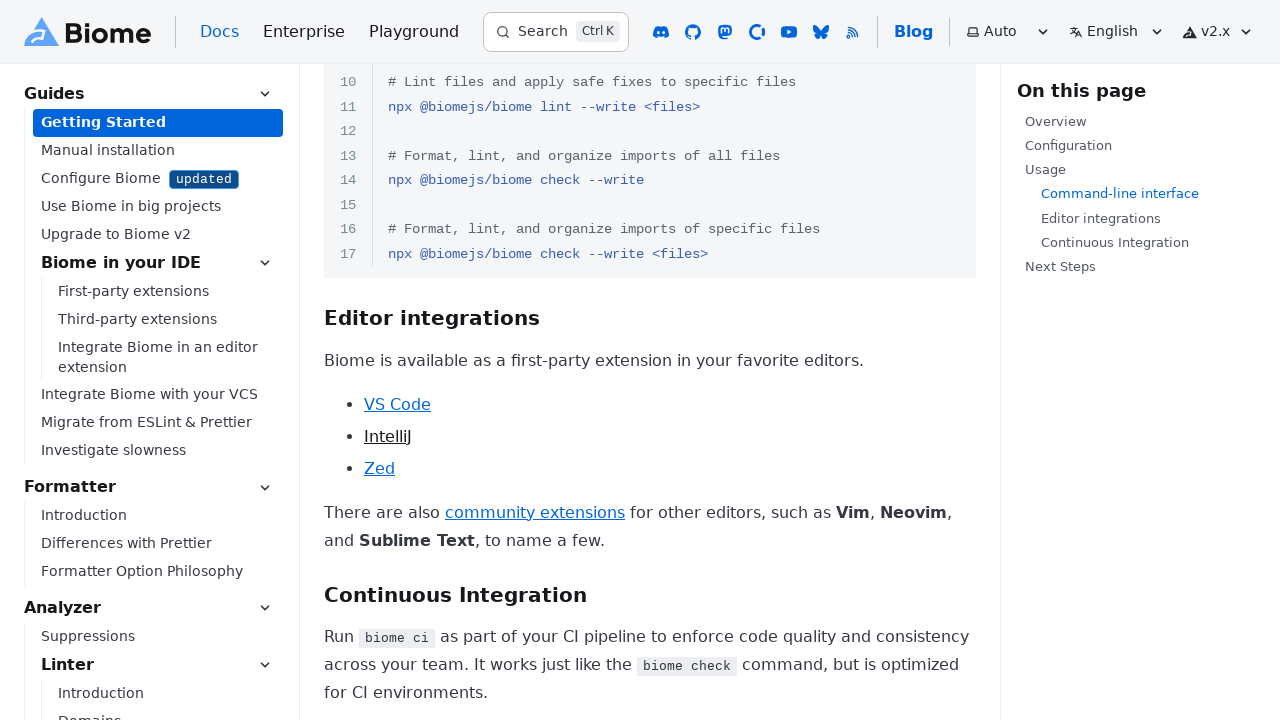

Returned page at /guides/getting-started fully loaded
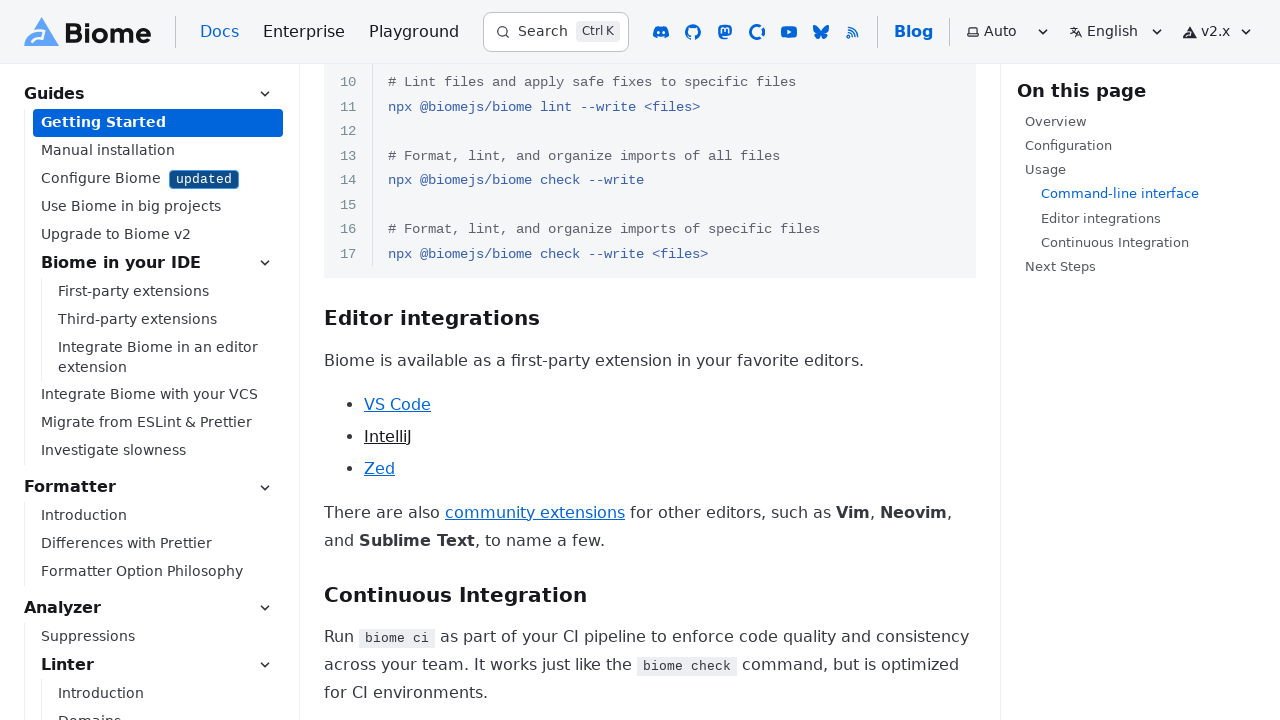

Clicked guide cross-reference link to /guides/editors/first-party-extensions#zed at (380, 468) on main a[href^="/guides"] >> nth=3
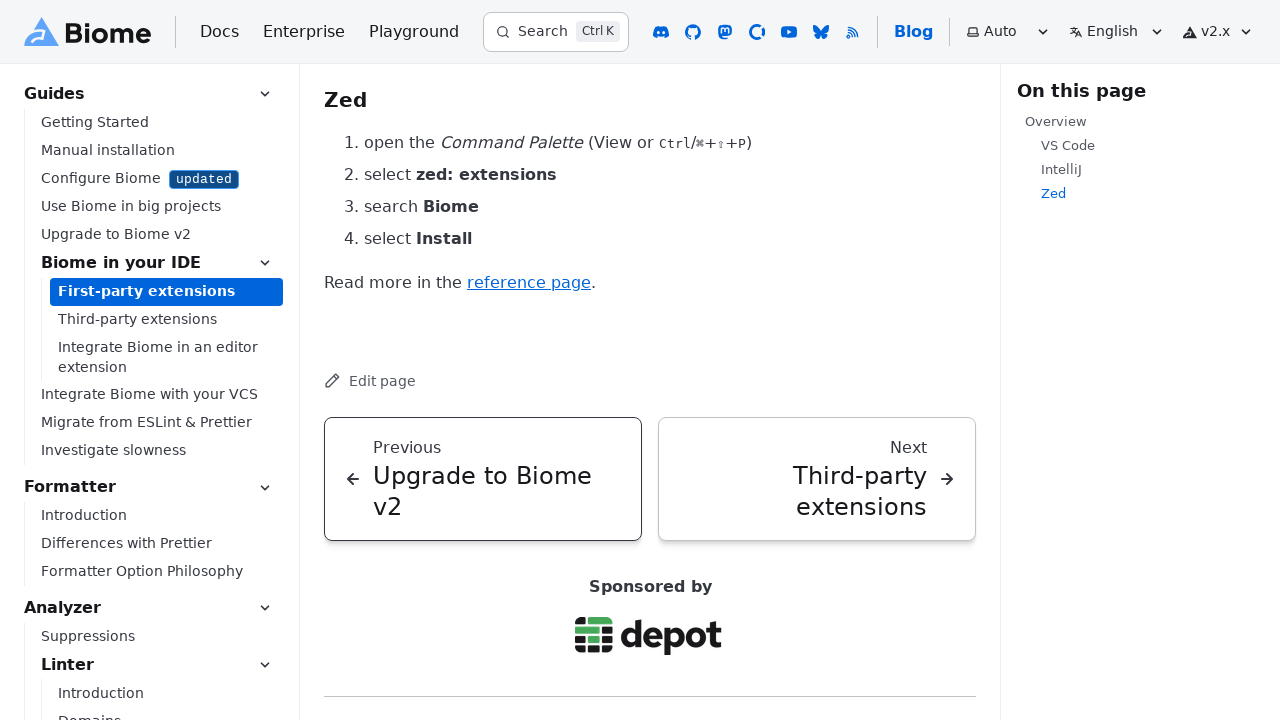

Guide page at /guides/editors/first-party-extensions#zed fully loaded
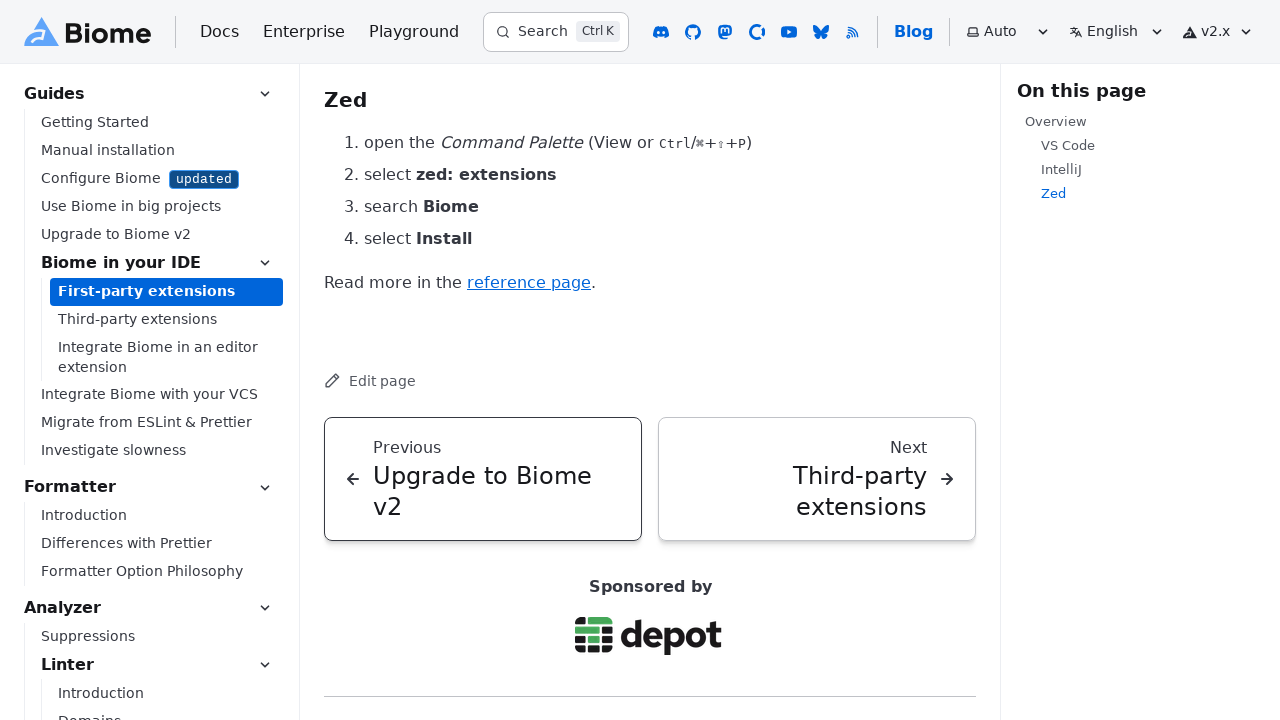

Navigated back to /guides/getting-started page
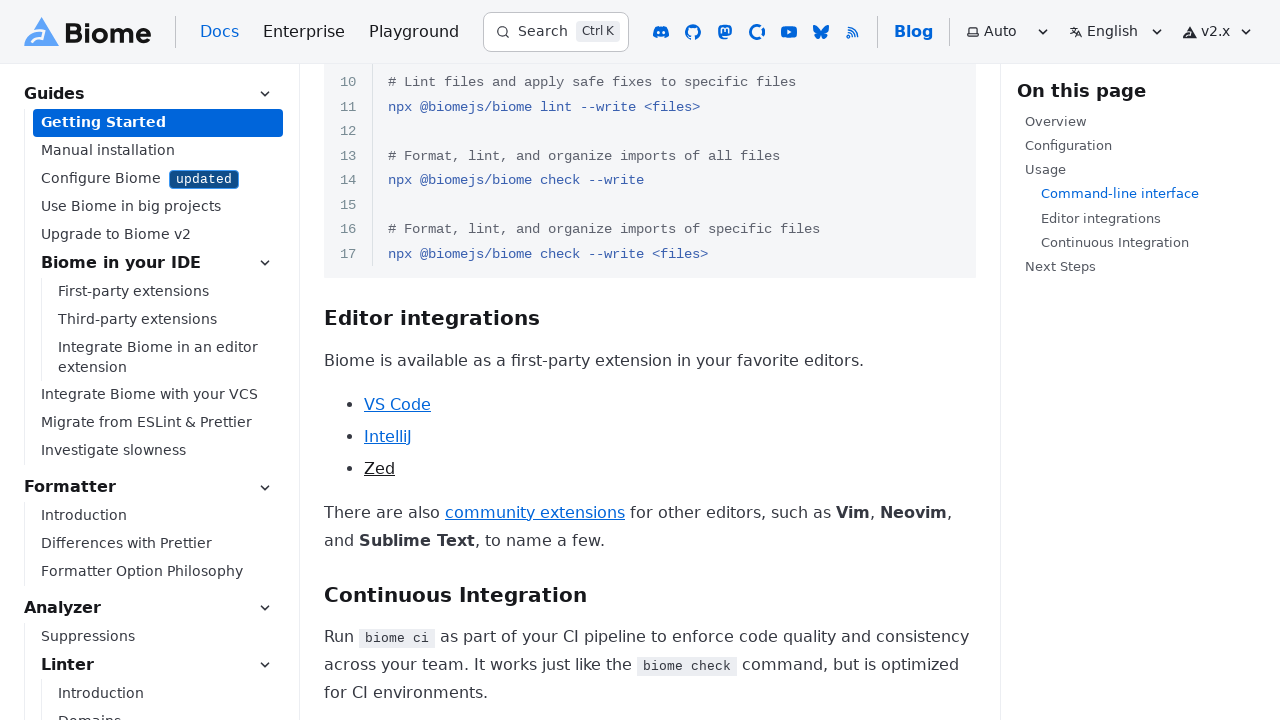

Returned page at /guides/getting-started fully loaded
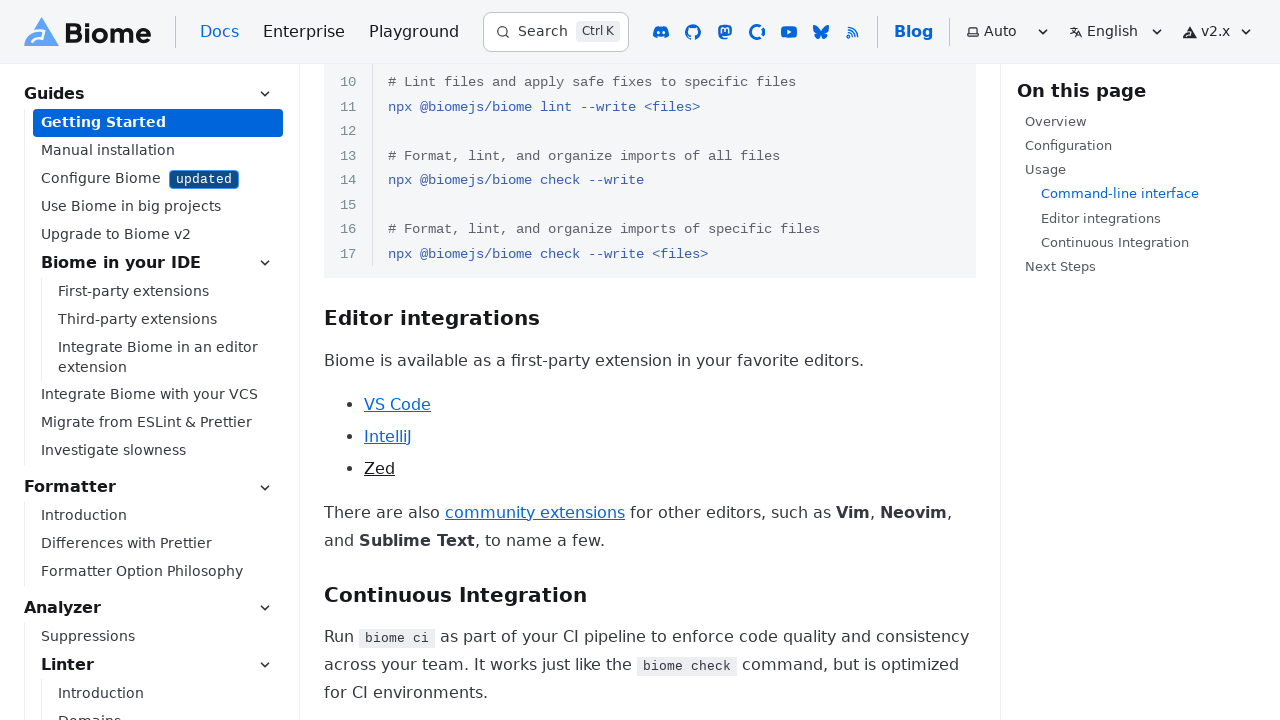

Clicked guide cross-reference link to /guides/editors/third-party-extensions at (535, 512) on main a[href^="/guides"] >> nth=4
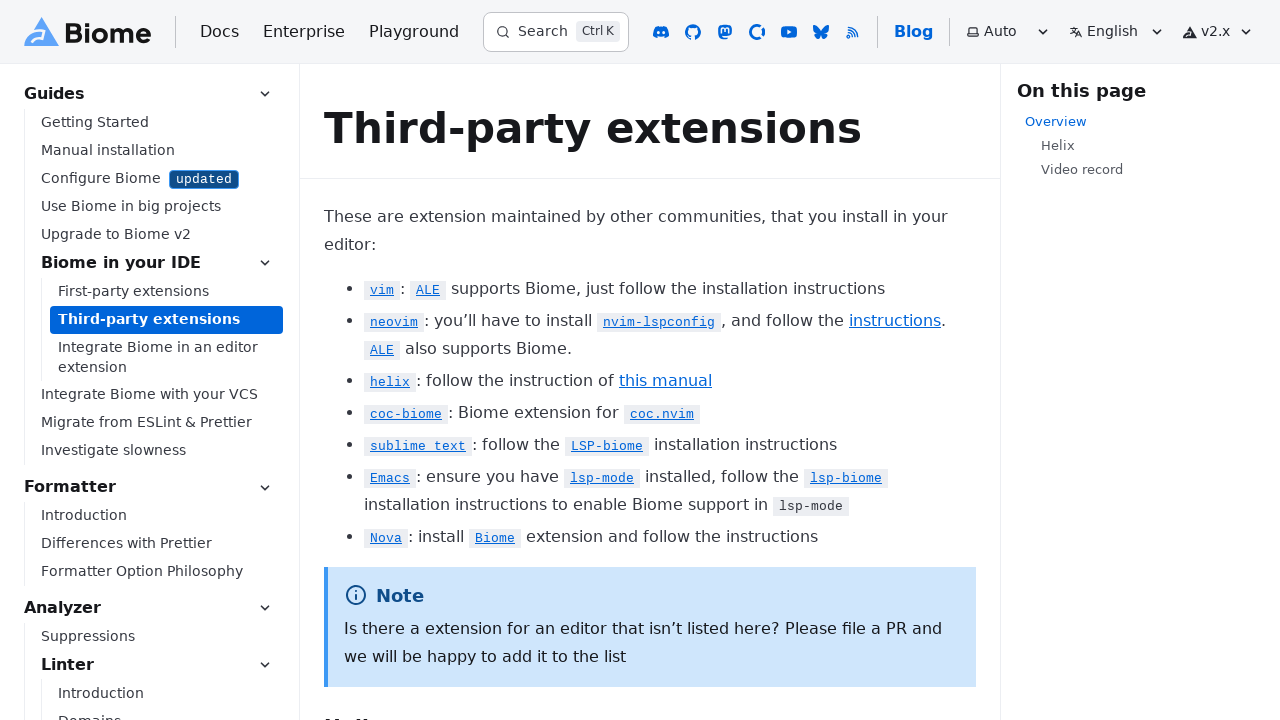

Guide page at /guides/editors/third-party-extensions fully loaded
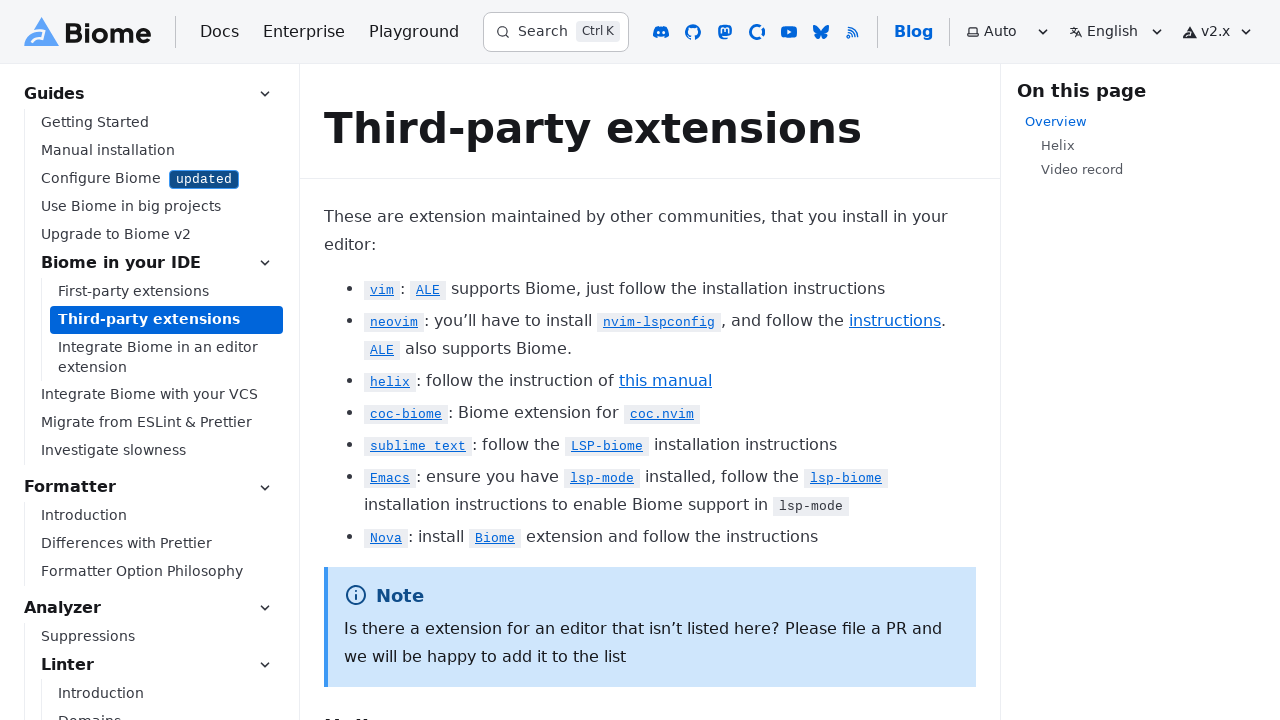

Navigated back to /guides/getting-started page
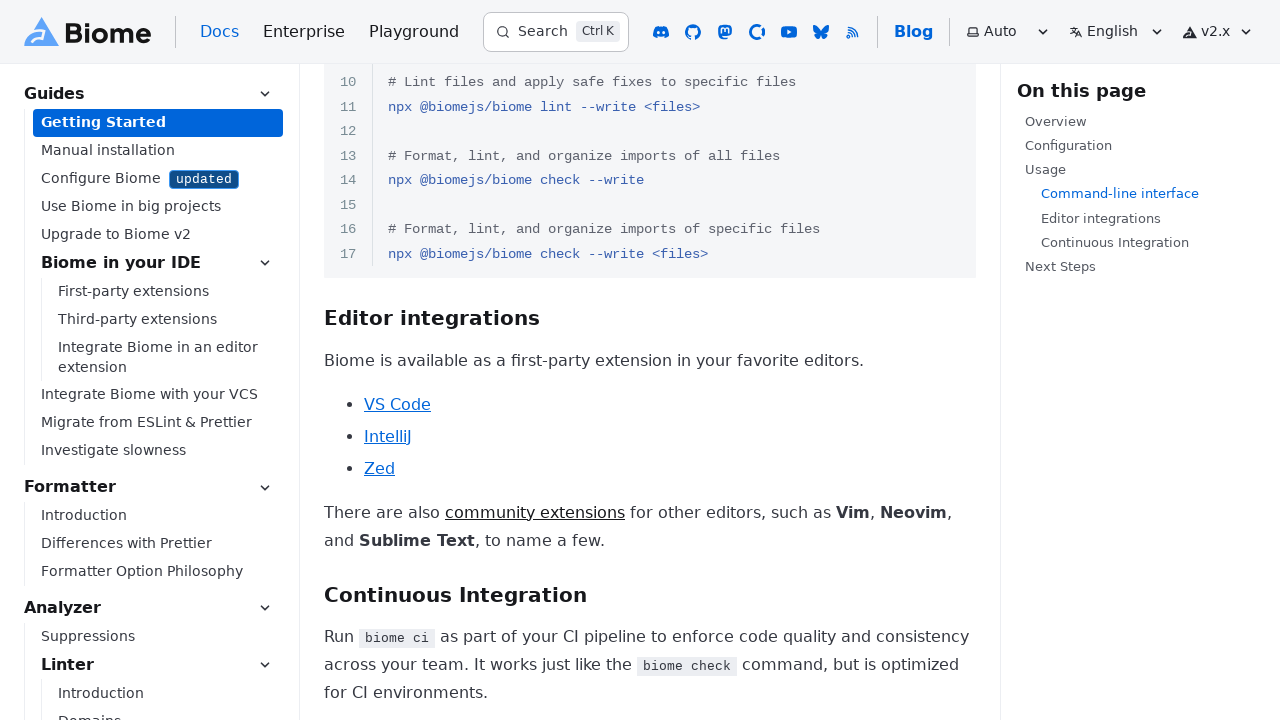

Returned page at /guides/getting-started fully loaded
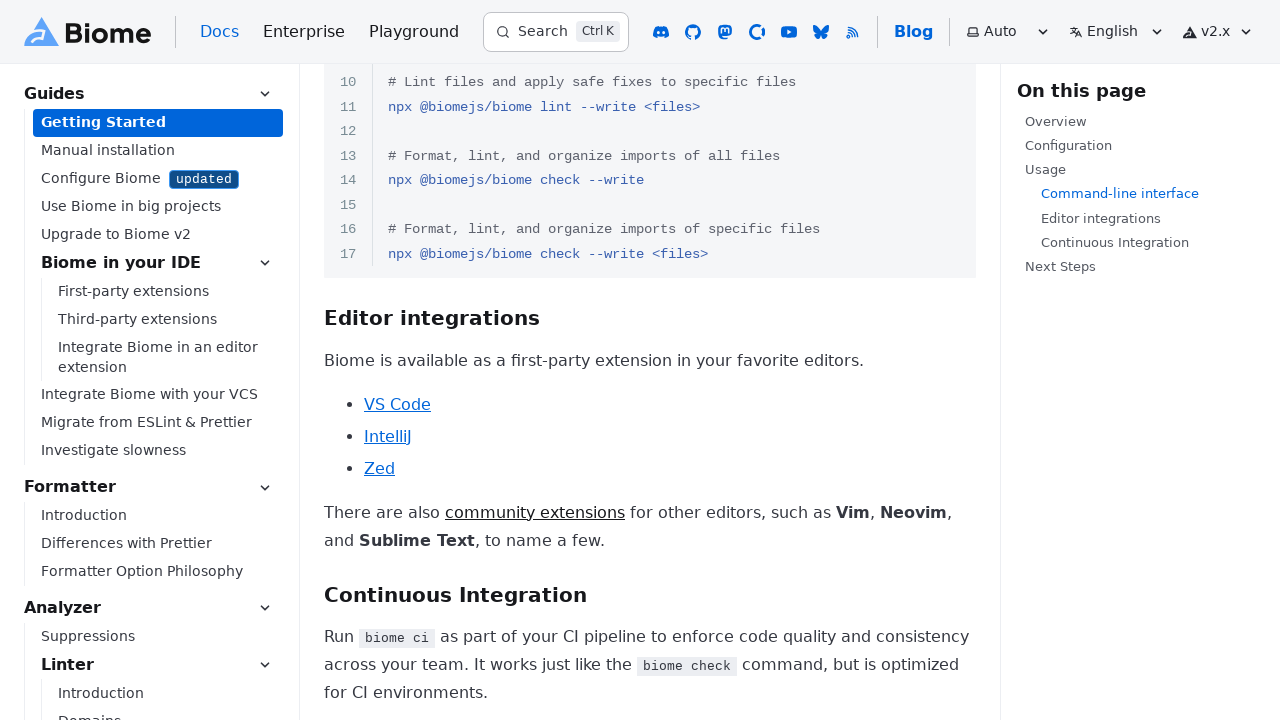

Clicked guide cross-reference link to /guides/migrate-eslint-prettier at (494, 404) on main a[href^="/guides"] >> nth=5
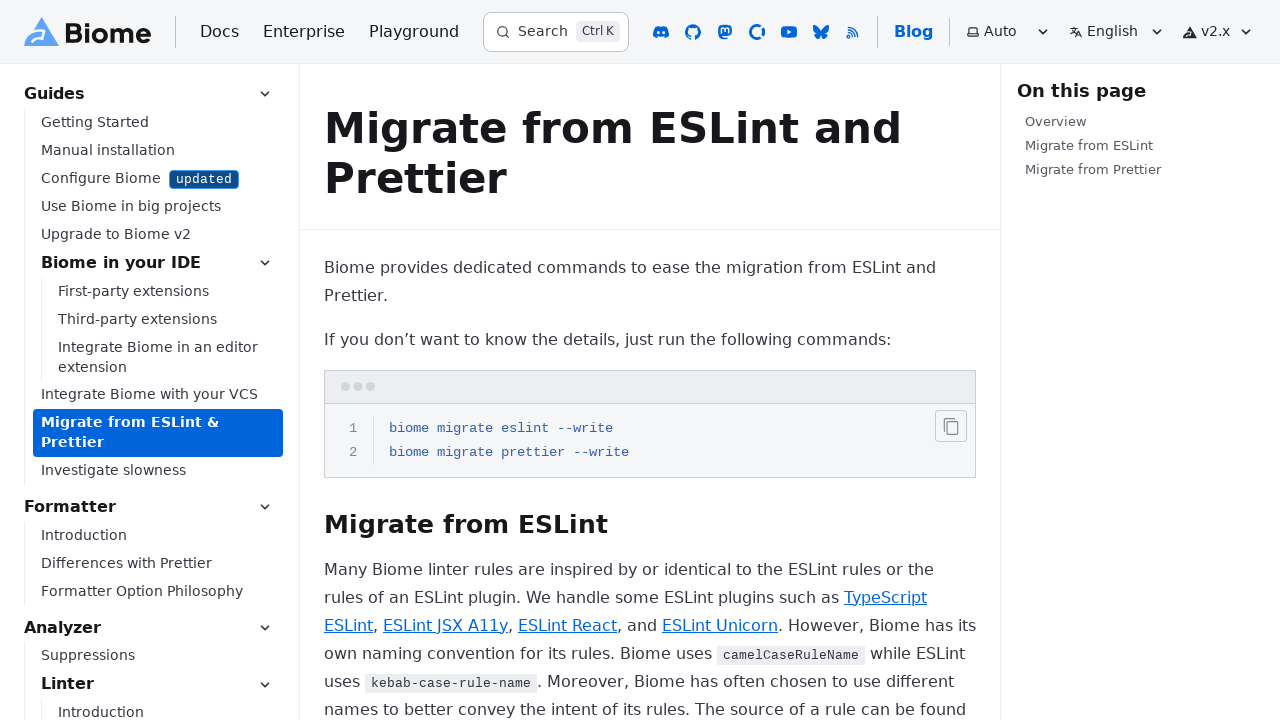

Guide page at /guides/migrate-eslint-prettier fully loaded
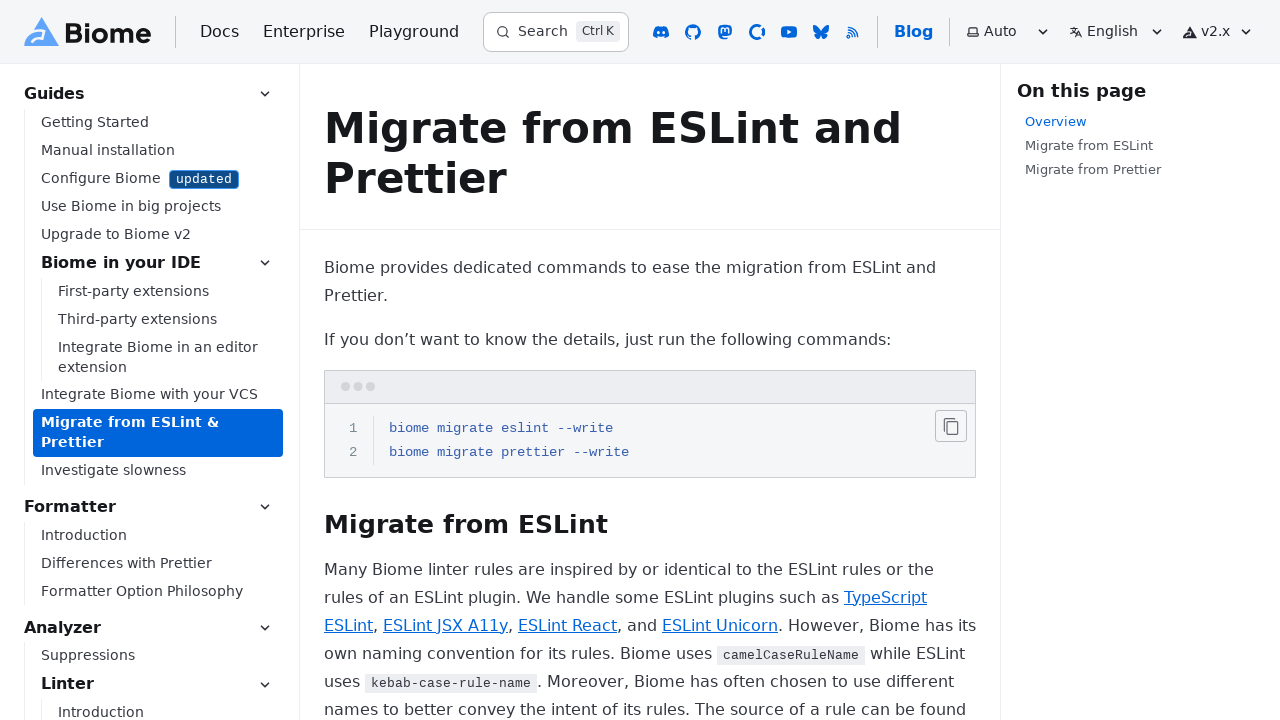

Navigated back to /guides/getting-started page
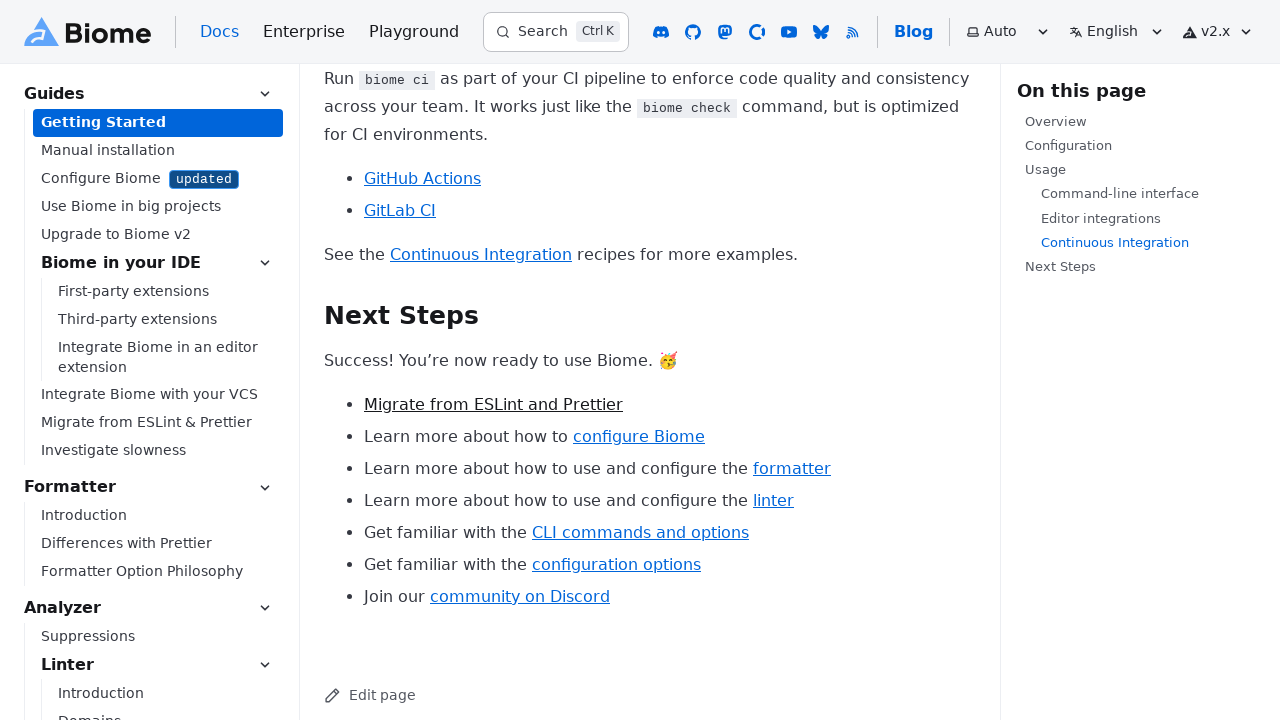

Returned page at /guides/getting-started fully loaded
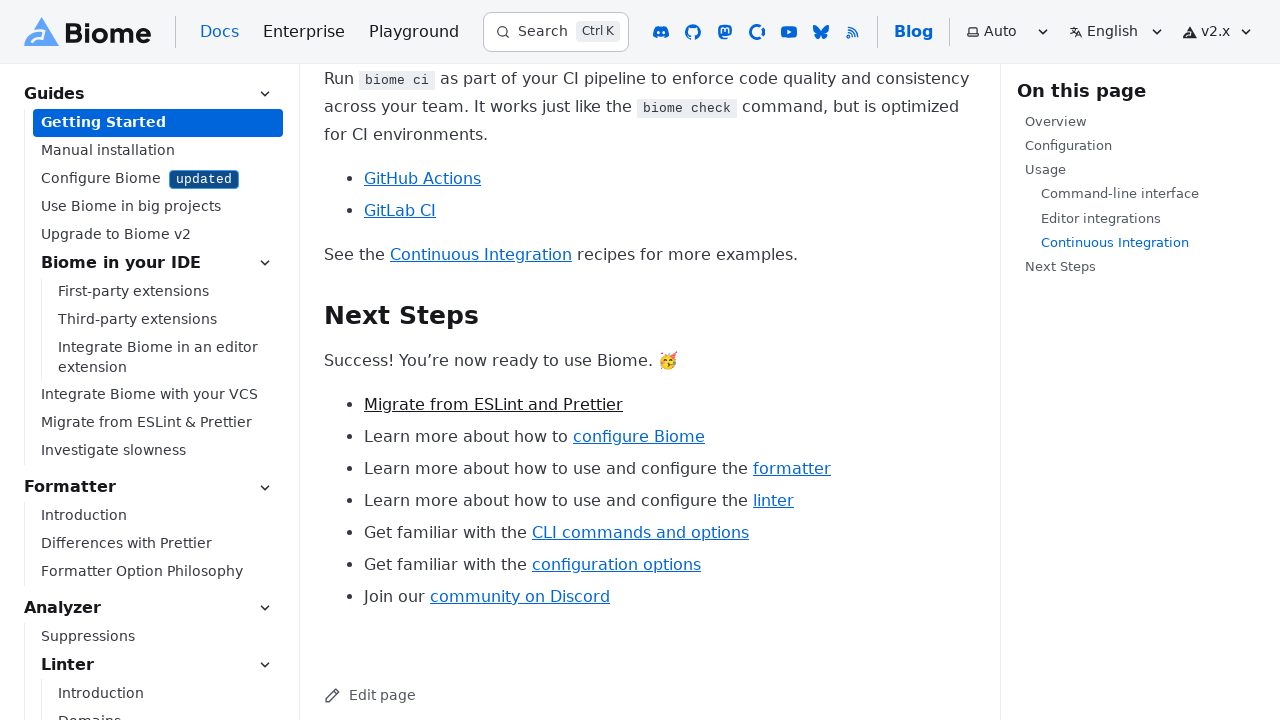

Clicked guide cross-reference link to /guides/configure-biome at (639, 436) on main a[href^="/guides"] >> nth=6
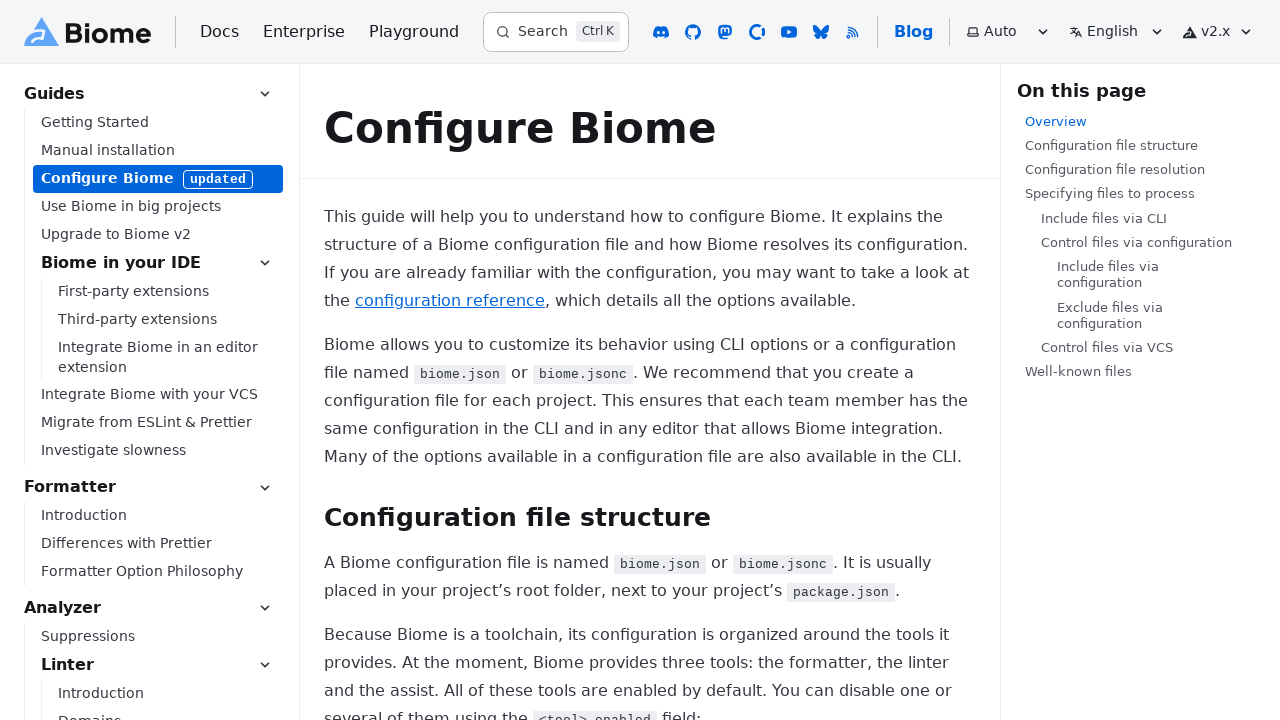

Guide page at /guides/configure-biome fully loaded
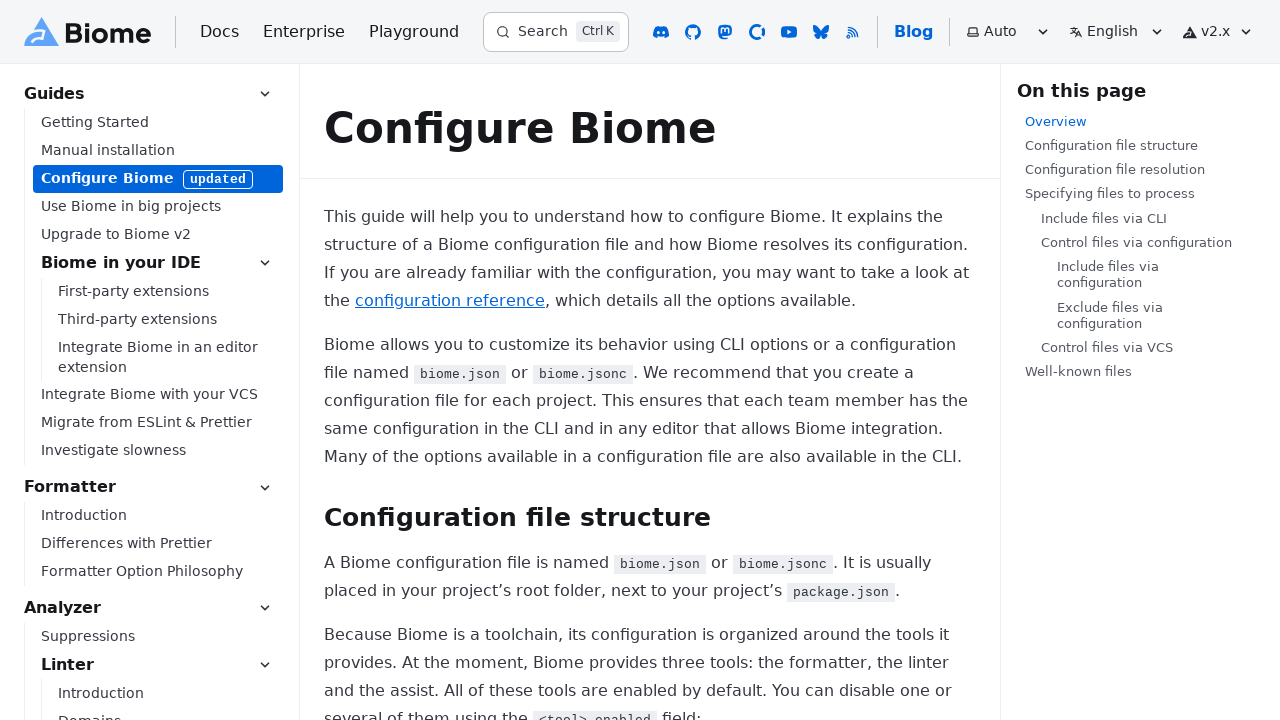

Navigated back to /guides/getting-started page
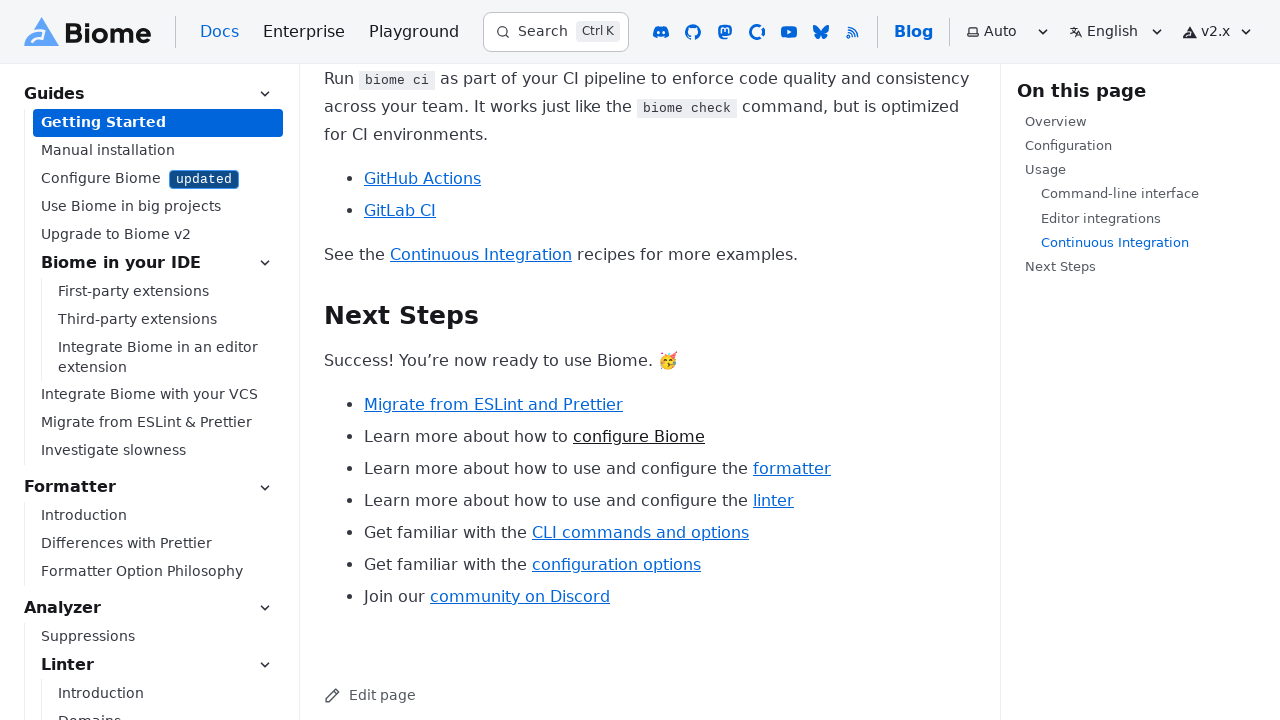

Returned page at /guides/getting-started fully loaded
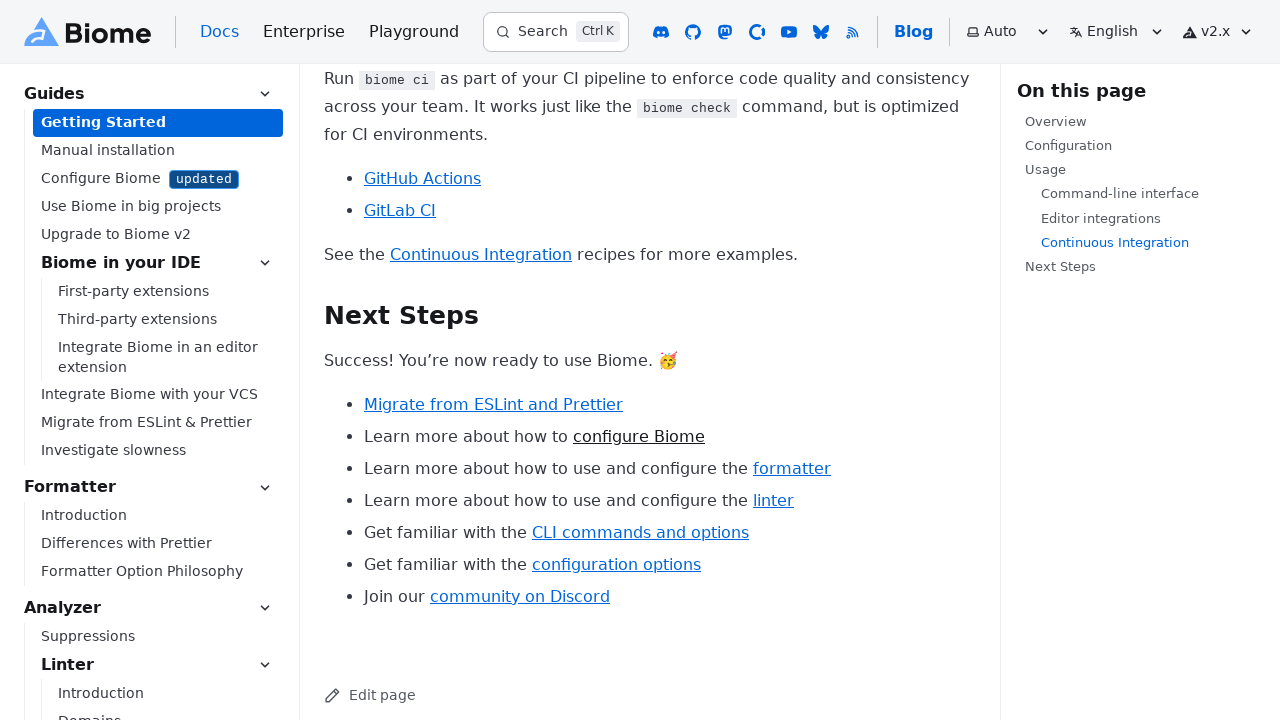

Clicked guide cross-reference link to /guides/manual-installation at (650, 405) on main a[href^="/guides"] >> nth=7
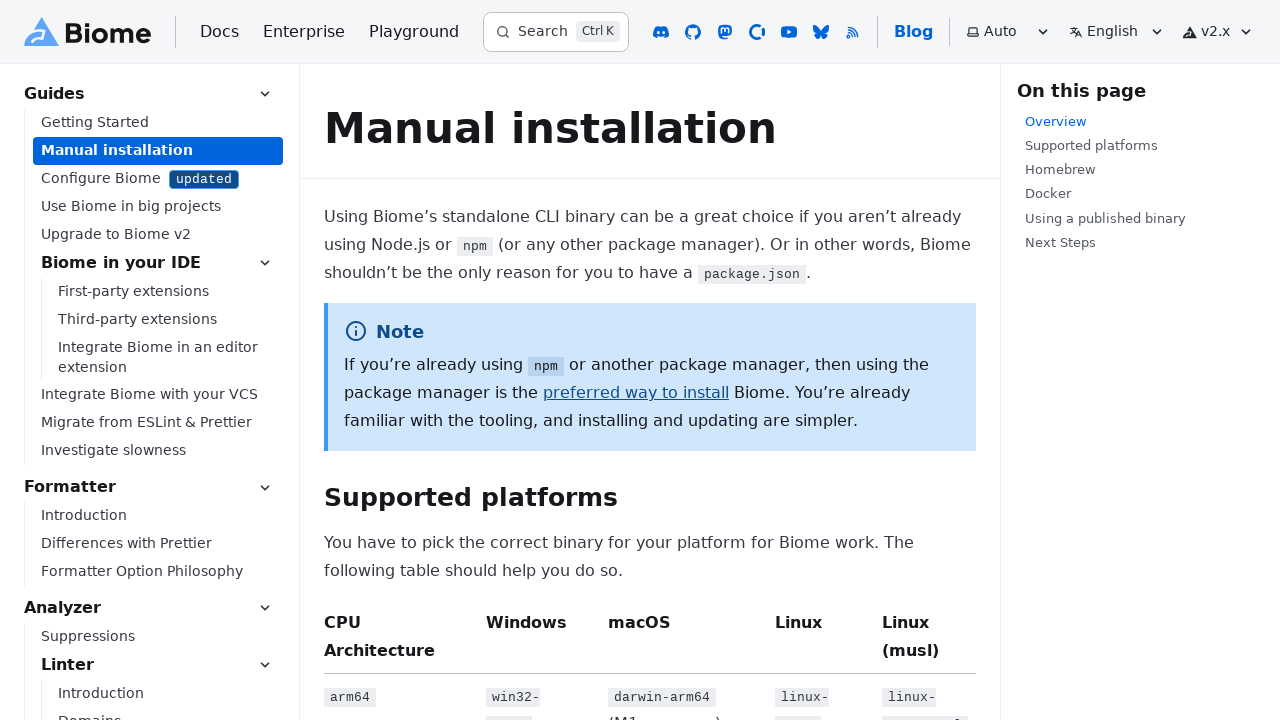

Guide page at /guides/manual-installation fully loaded
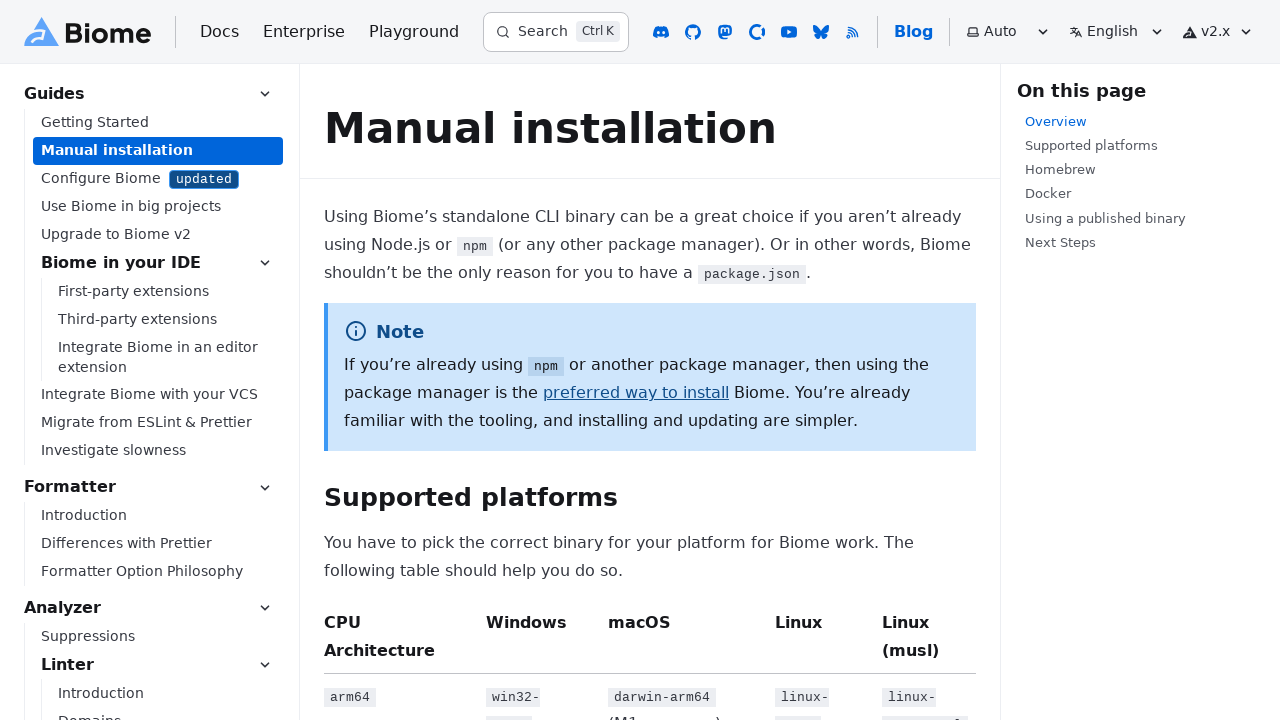

Navigated back to /guides/getting-started page
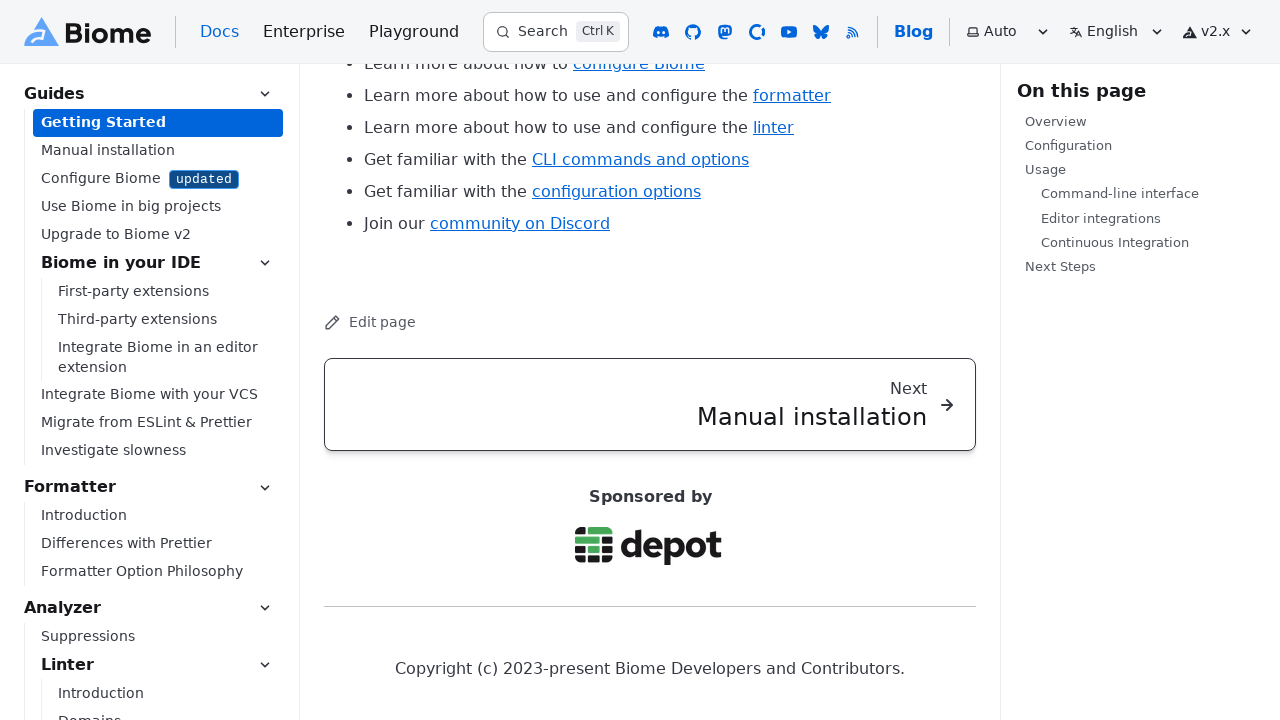

Returned page at /guides/getting-started fully loaded
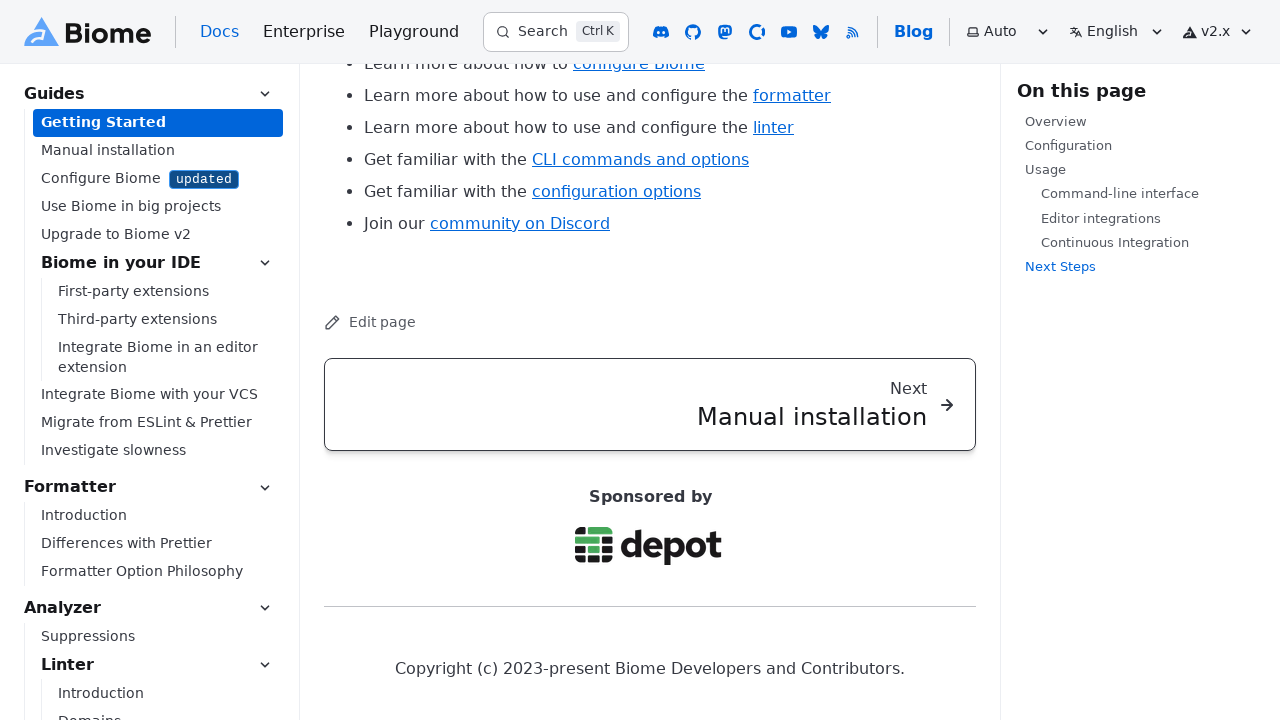

Navigated to https://biomejs.dev/reference
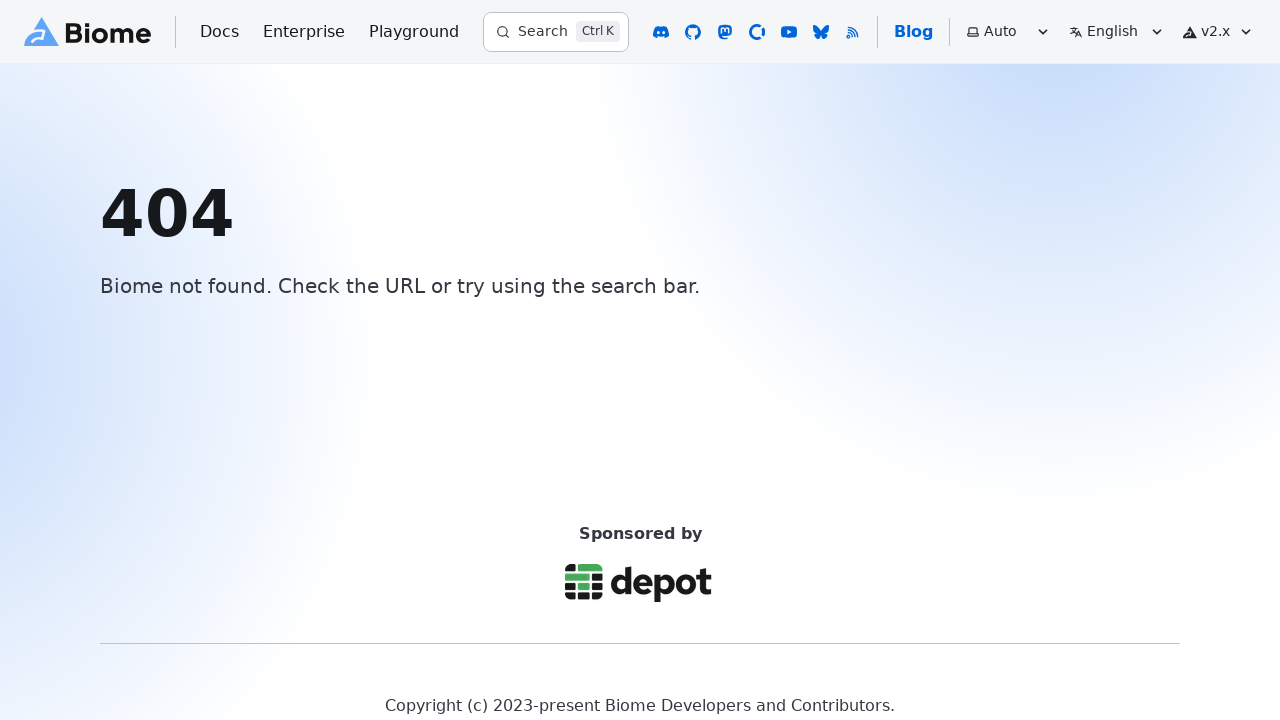

Page at /reference fully loaded
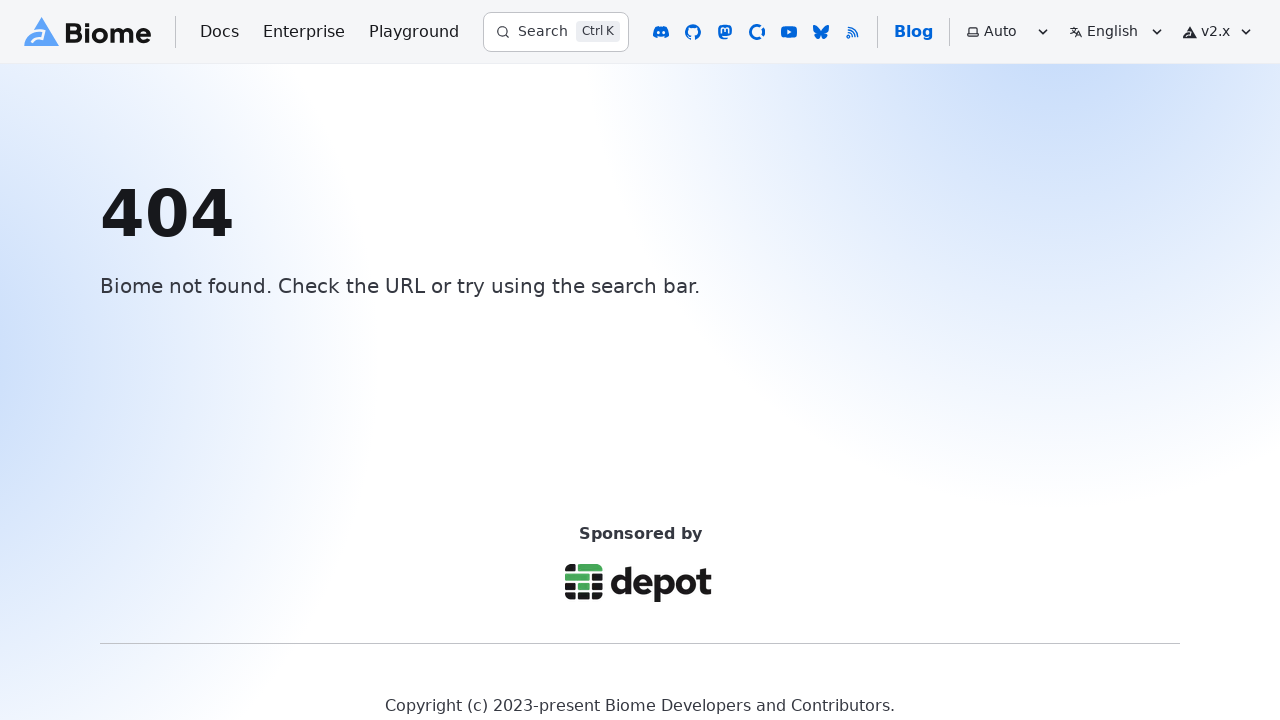

Retrieved all guide cross-reference links on /reference page
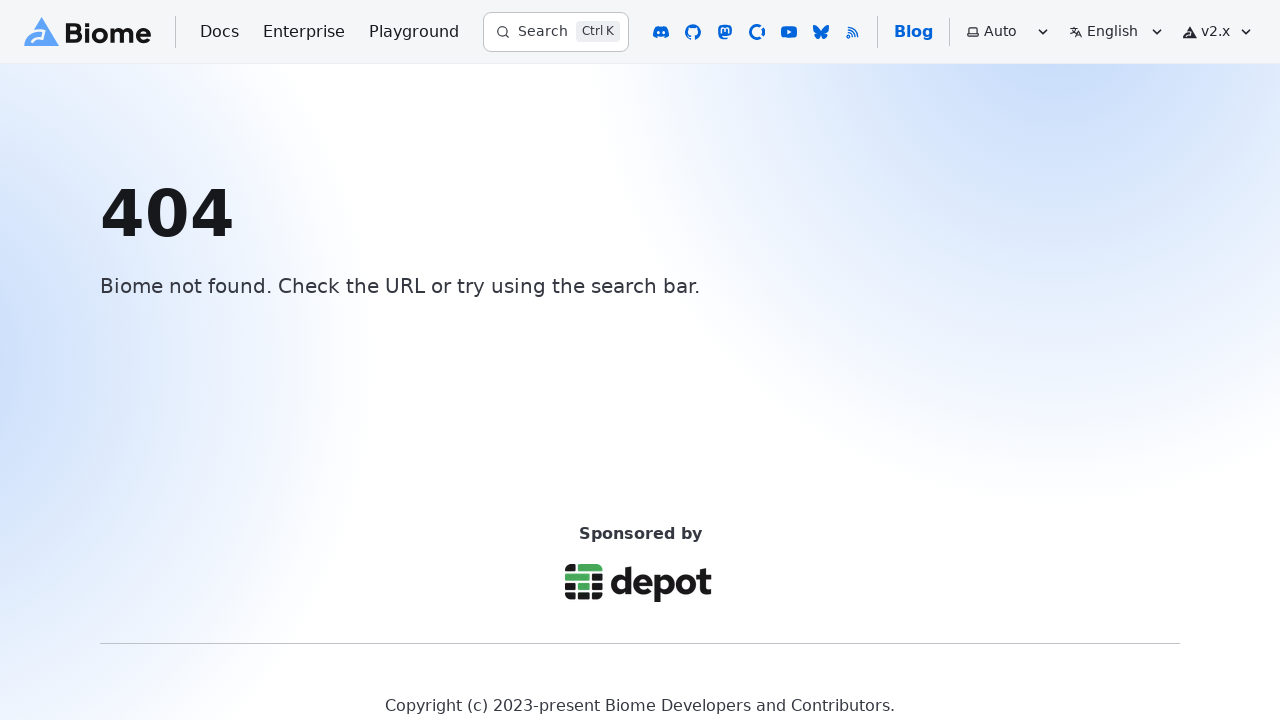

Navigated to https://biomejs.dev/blog
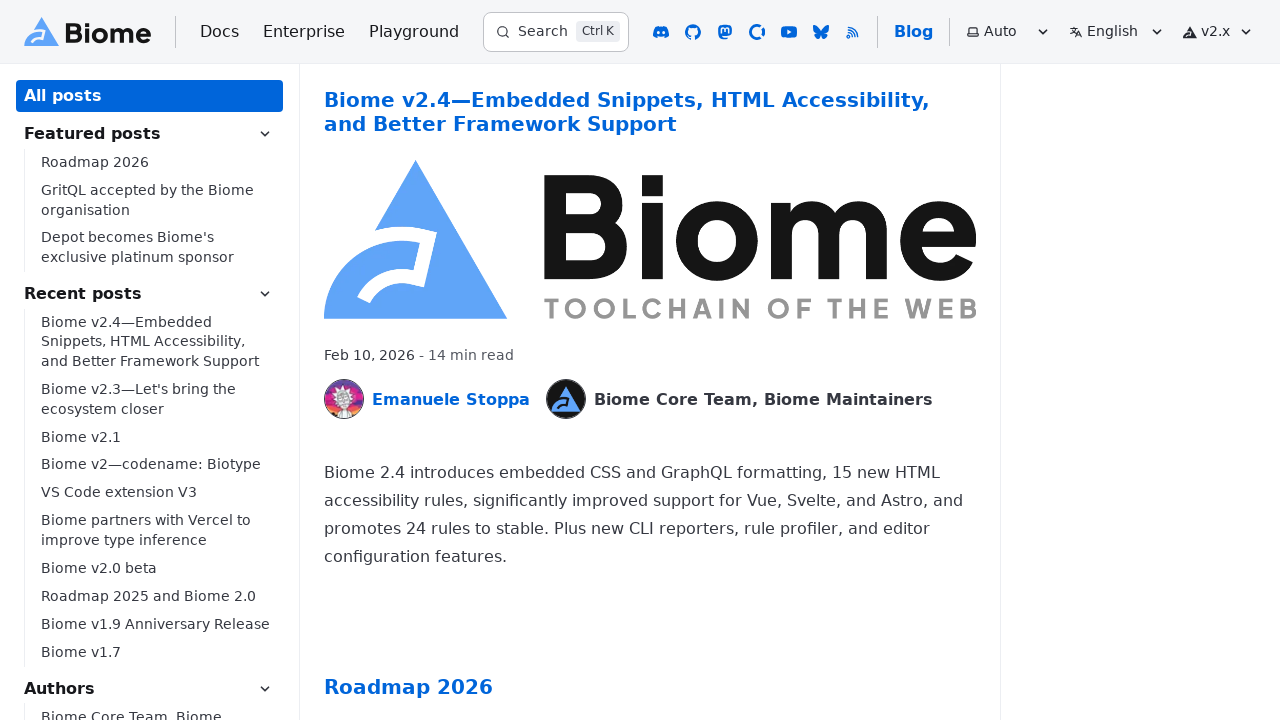

Page at /blog fully loaded
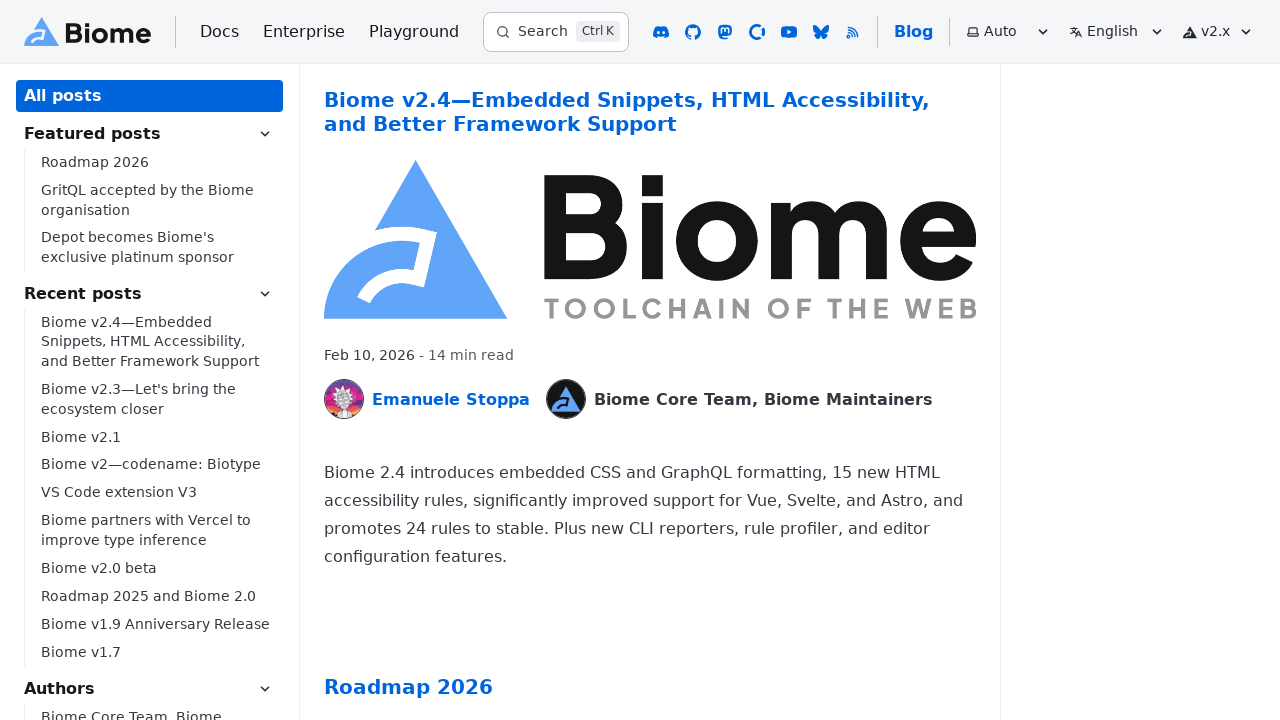

Retrieved all guide cross-reference links on /blog page
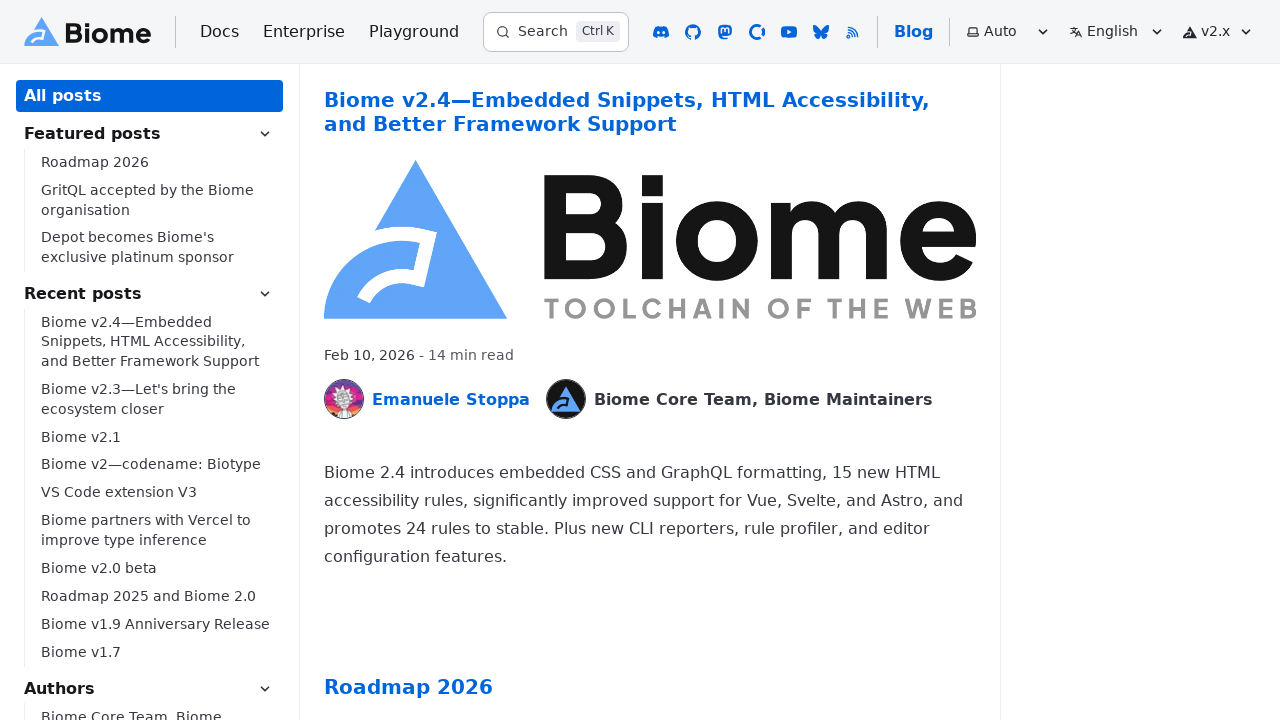

Navigated to https://biomejs.dev/playground
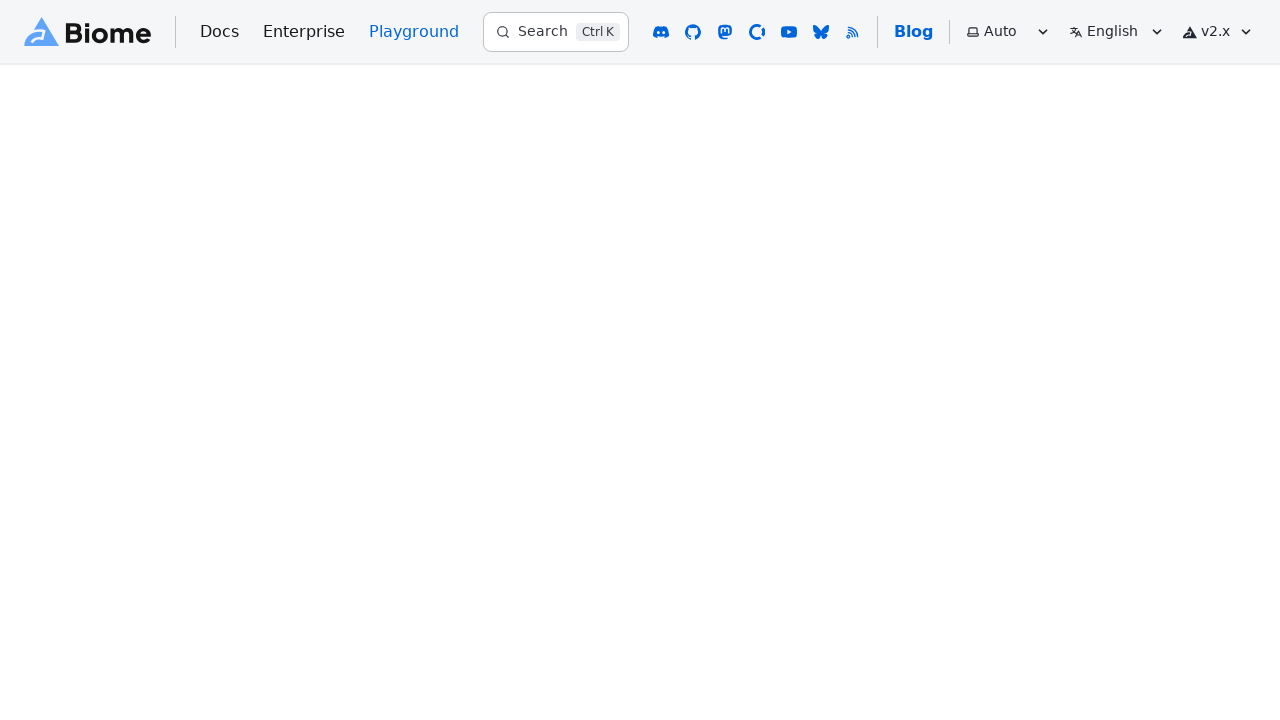

Page at /playground fully loaded
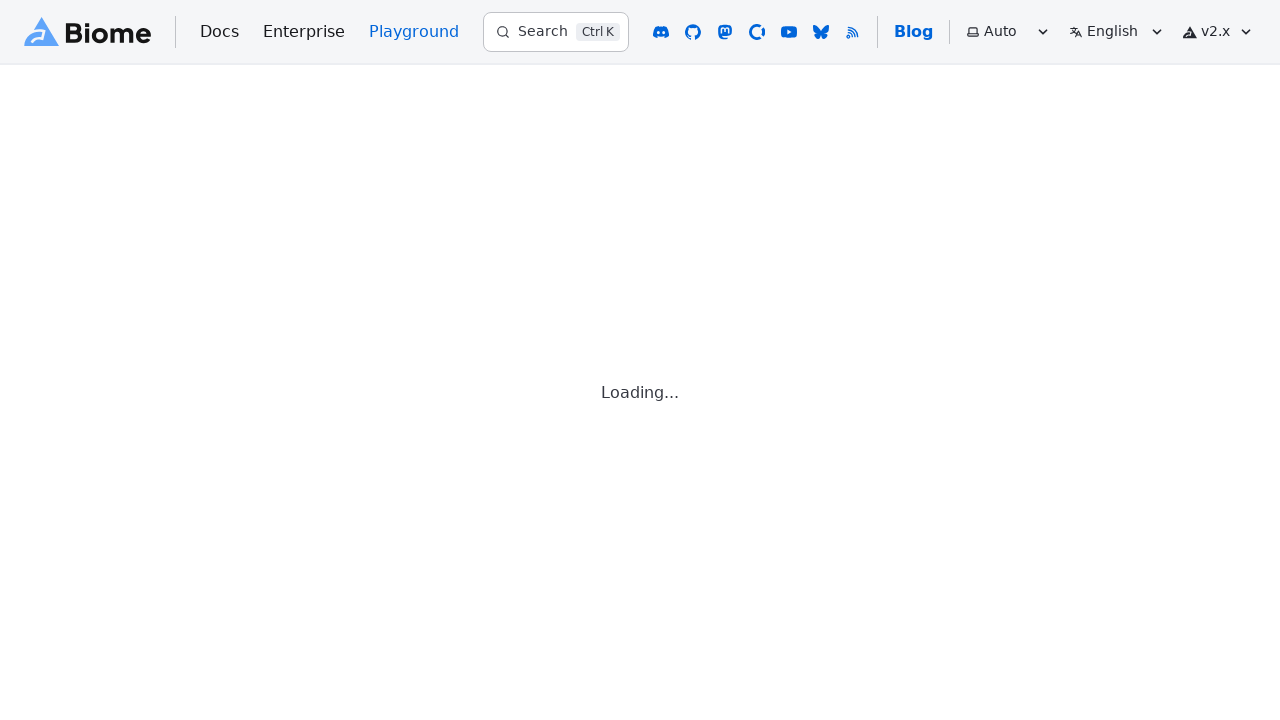

Retrieved all guide cross-reference links on /playground page
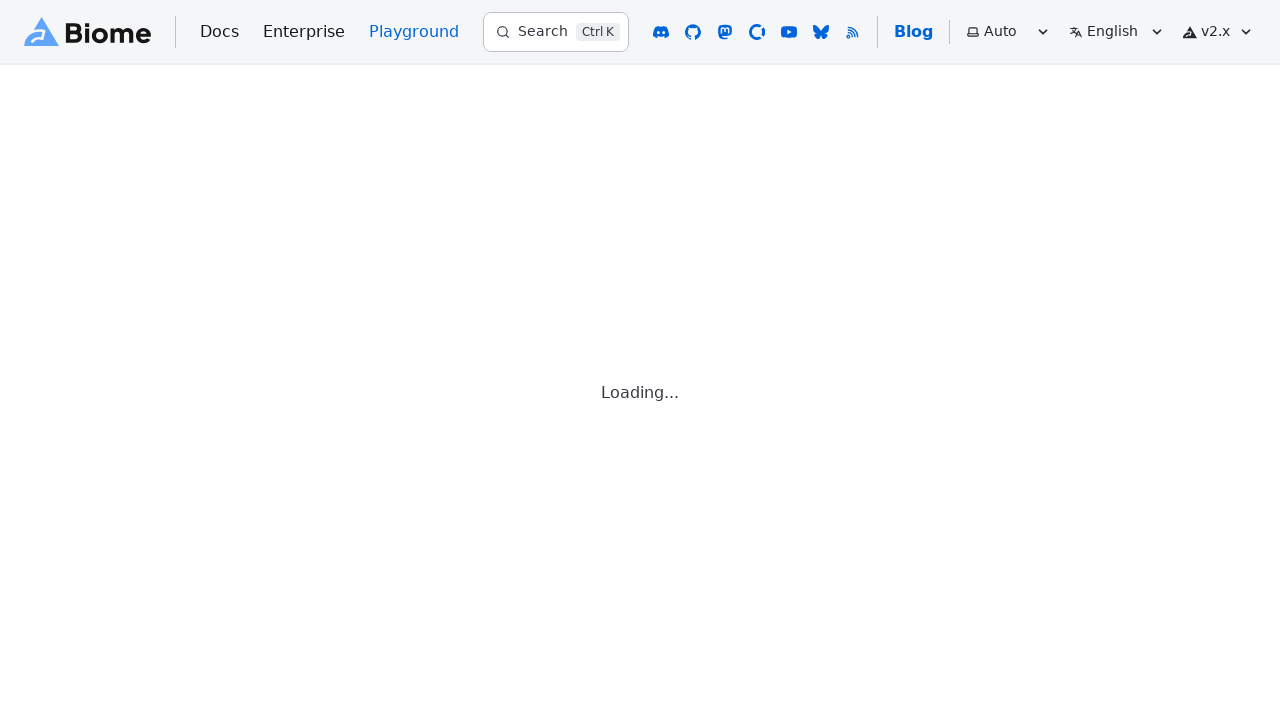

Navigated to https://biomejs.dev/guides
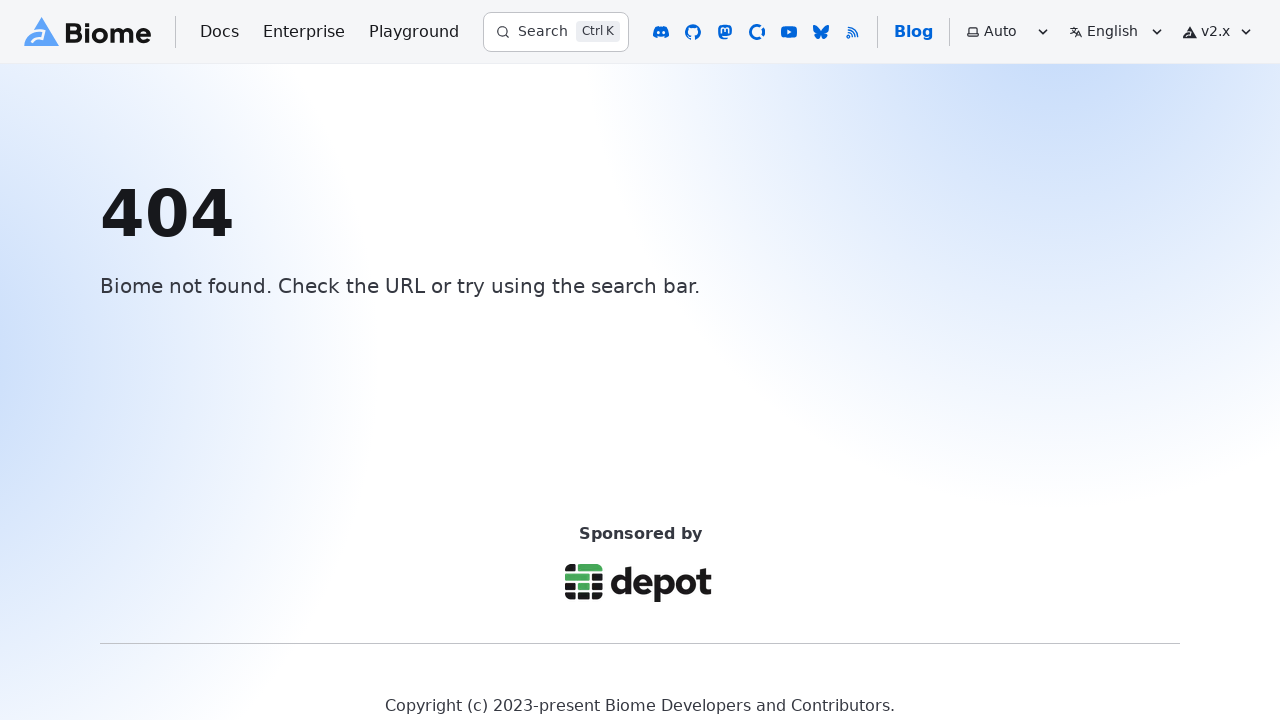

Page at /guides fully loaded
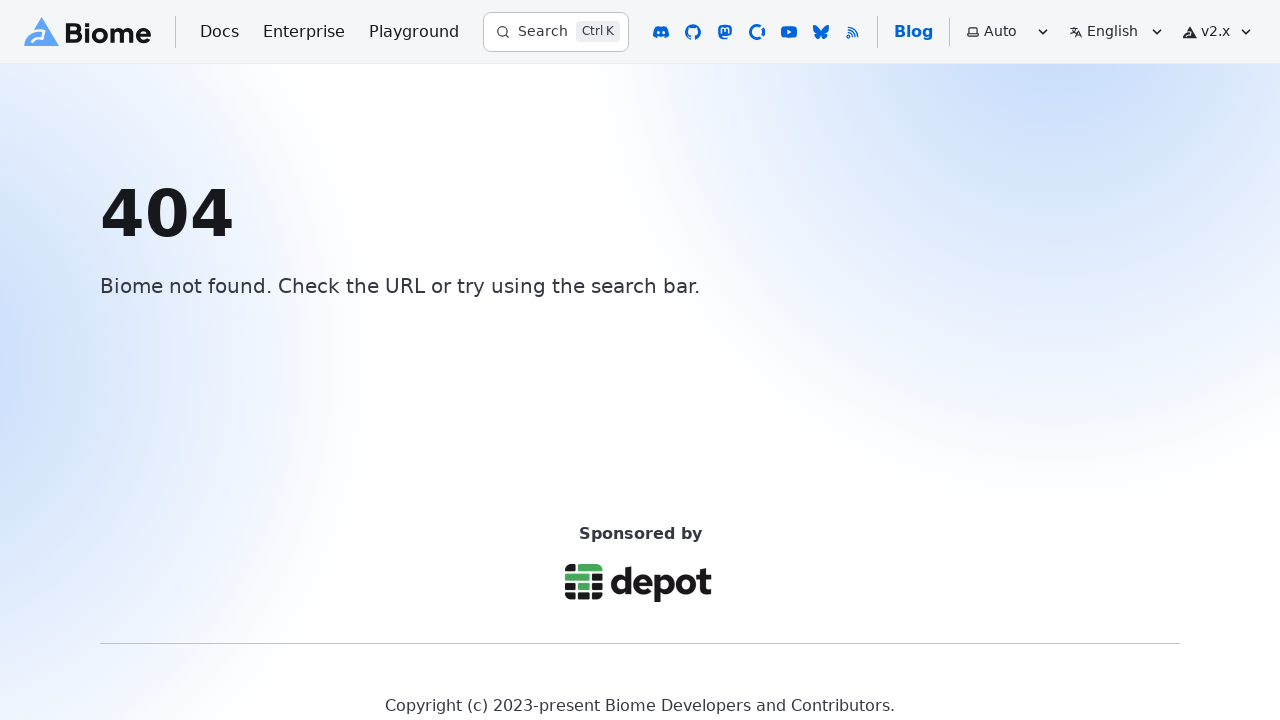

Retrieved all guide cross-reference links on /guides page
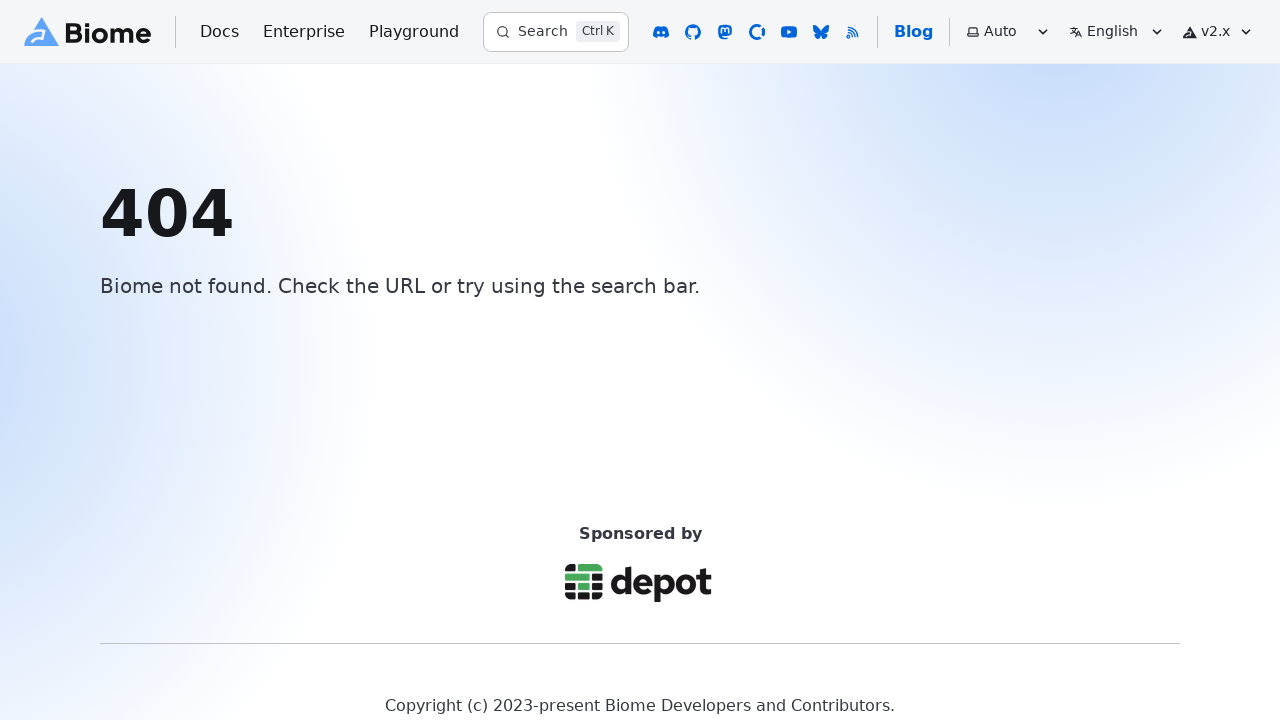

Navigated to https://biomejs.dev/analyzer
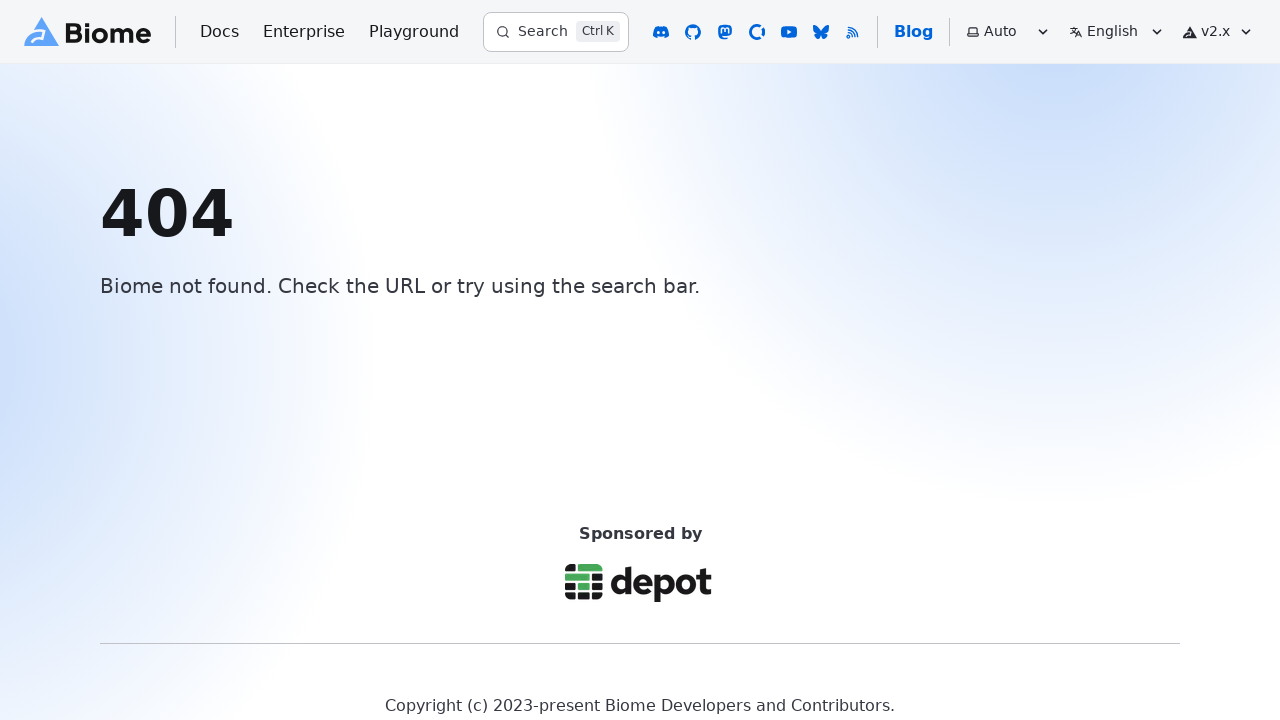

Page at /analyzer fully loaded
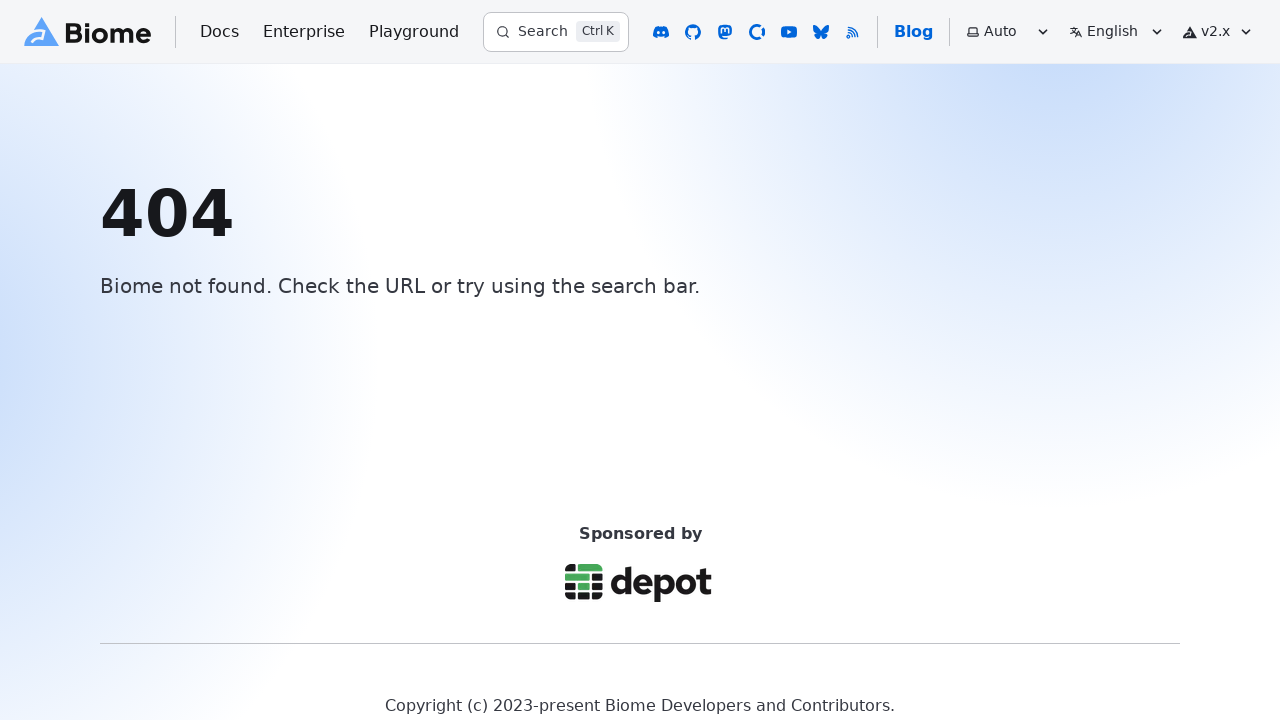

Retrieved all guide cross-reference links on /analyzer page
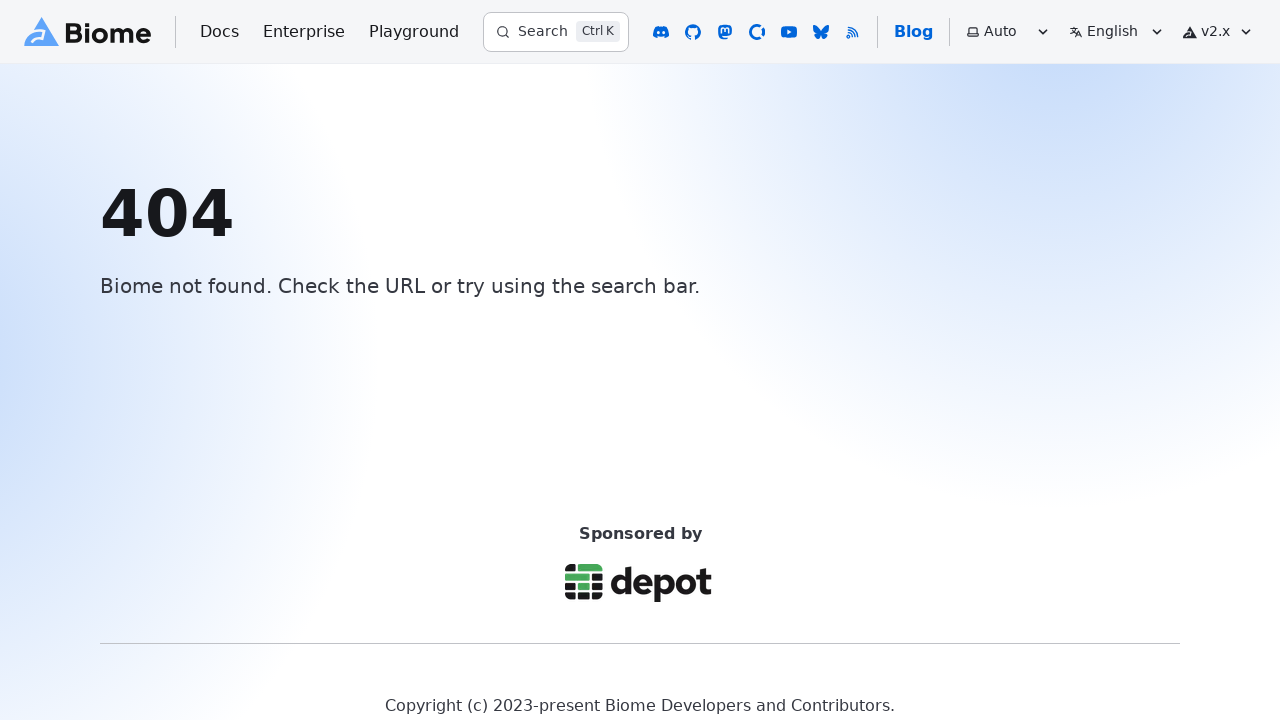

Navigated to https://biomejs.dev/formatter
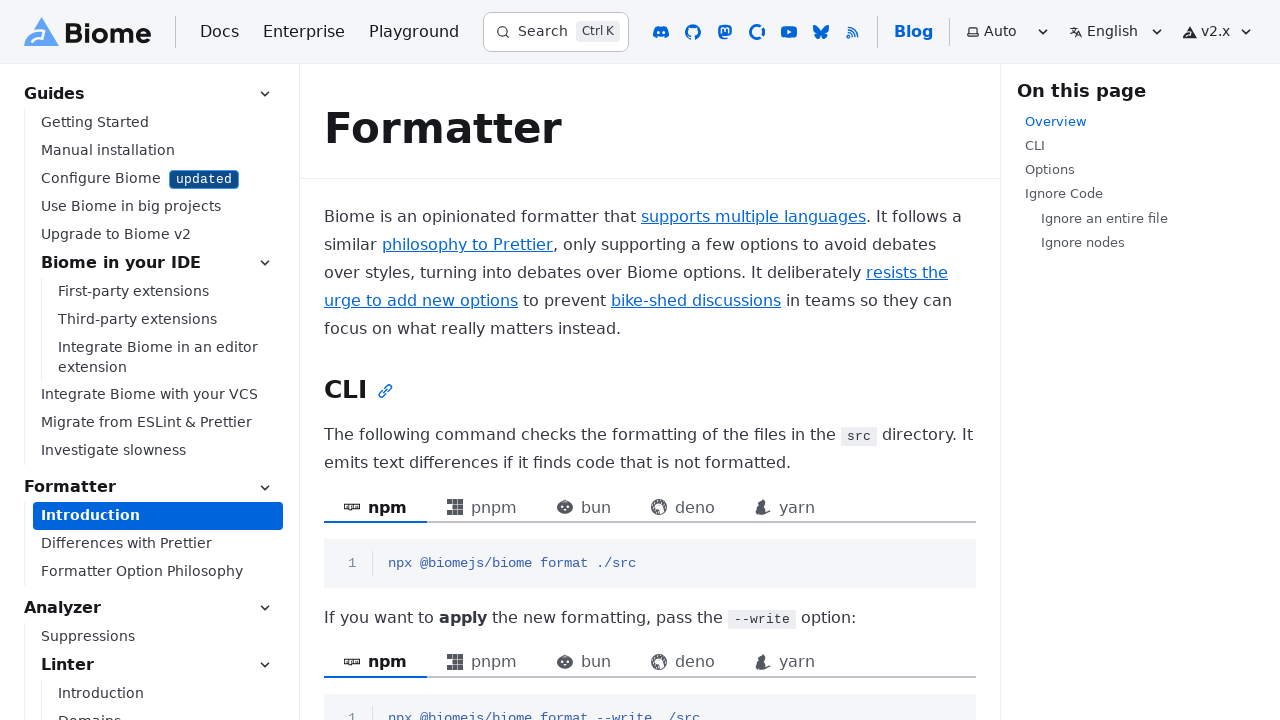

Page at /formatter fully loaded
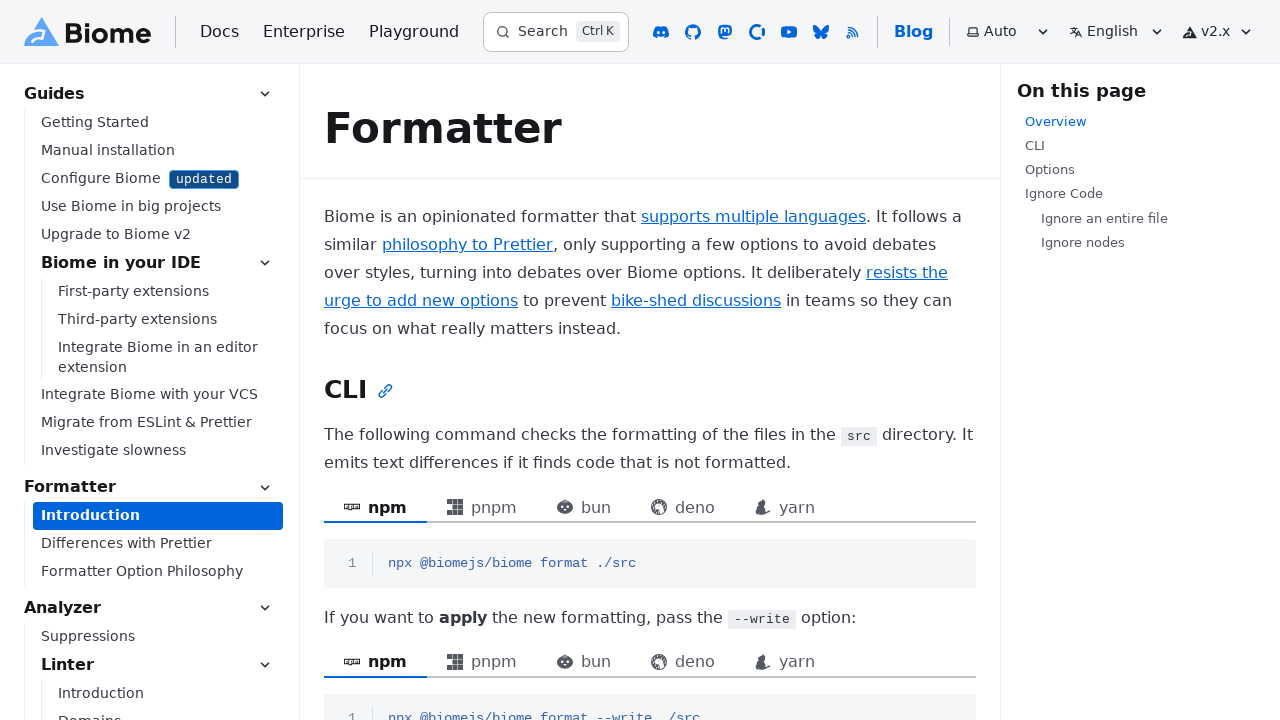

Retrieved all guide cross-reference links on /formatter page
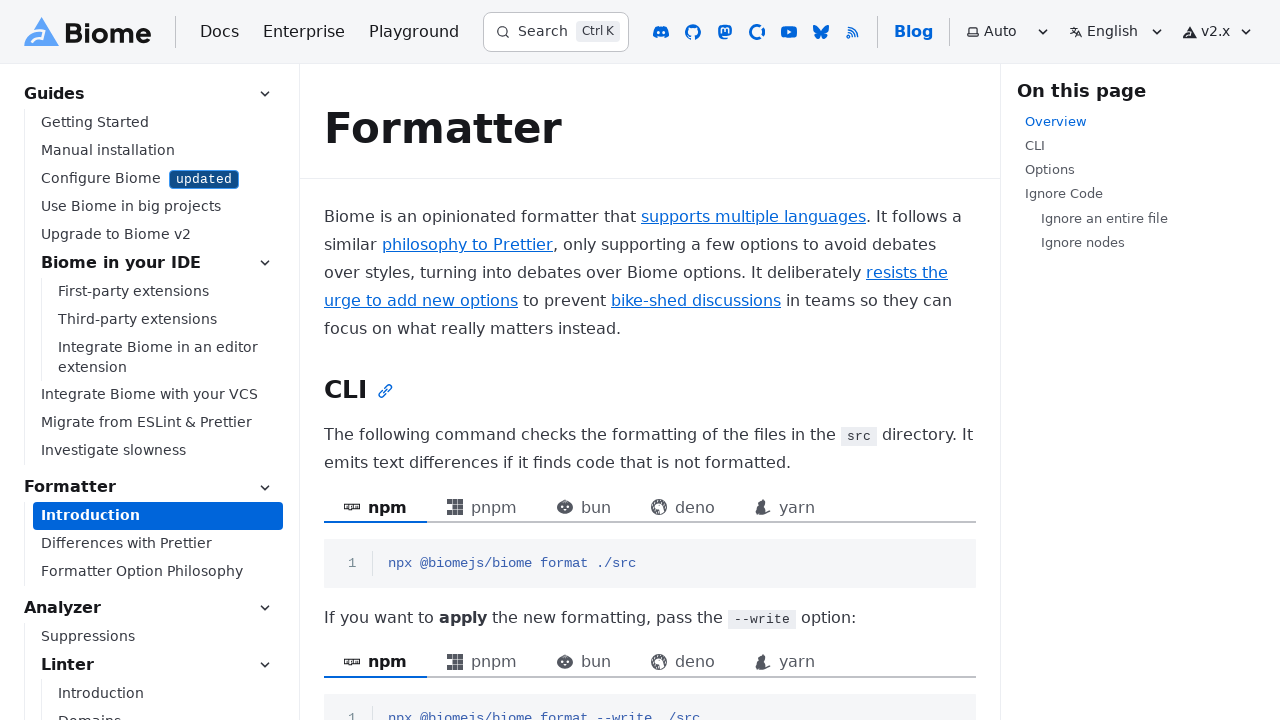

Clicked guide cross-reference link to /guides/configure-biome at (840, 404) on main a[href^="/guides"] >> nth=0
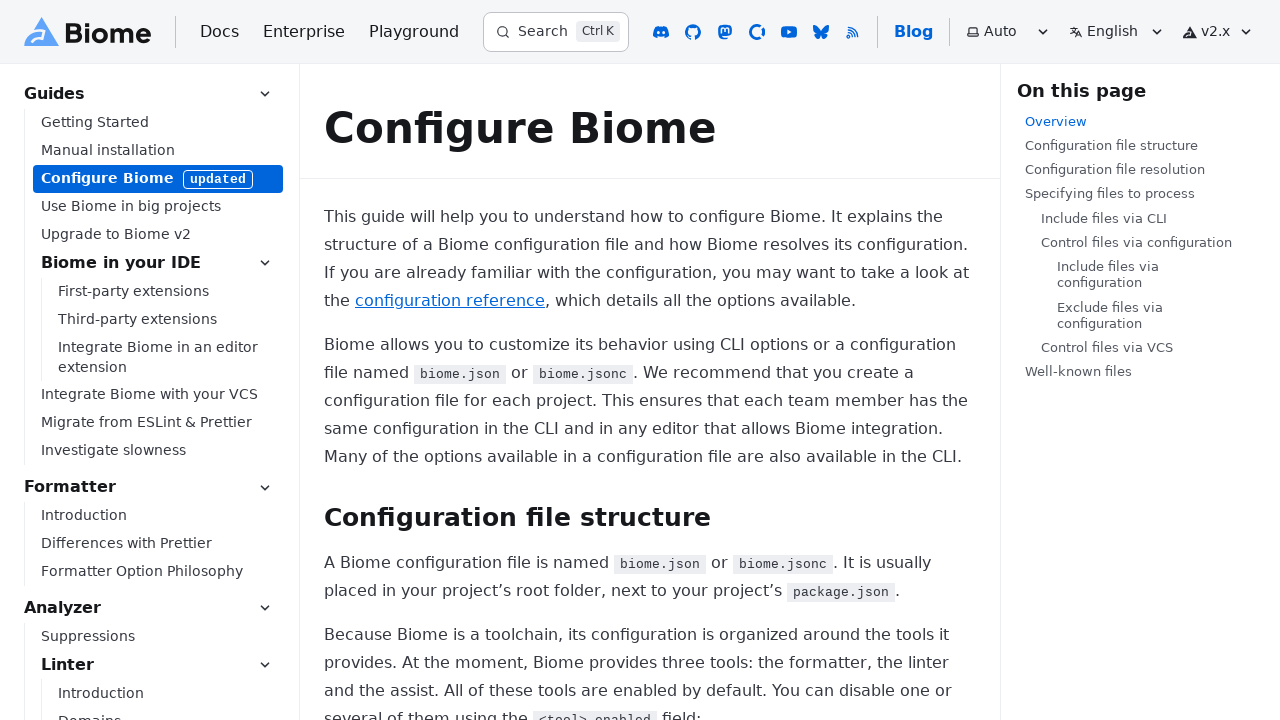

Guide page at /guides/configure-biome fully loaded
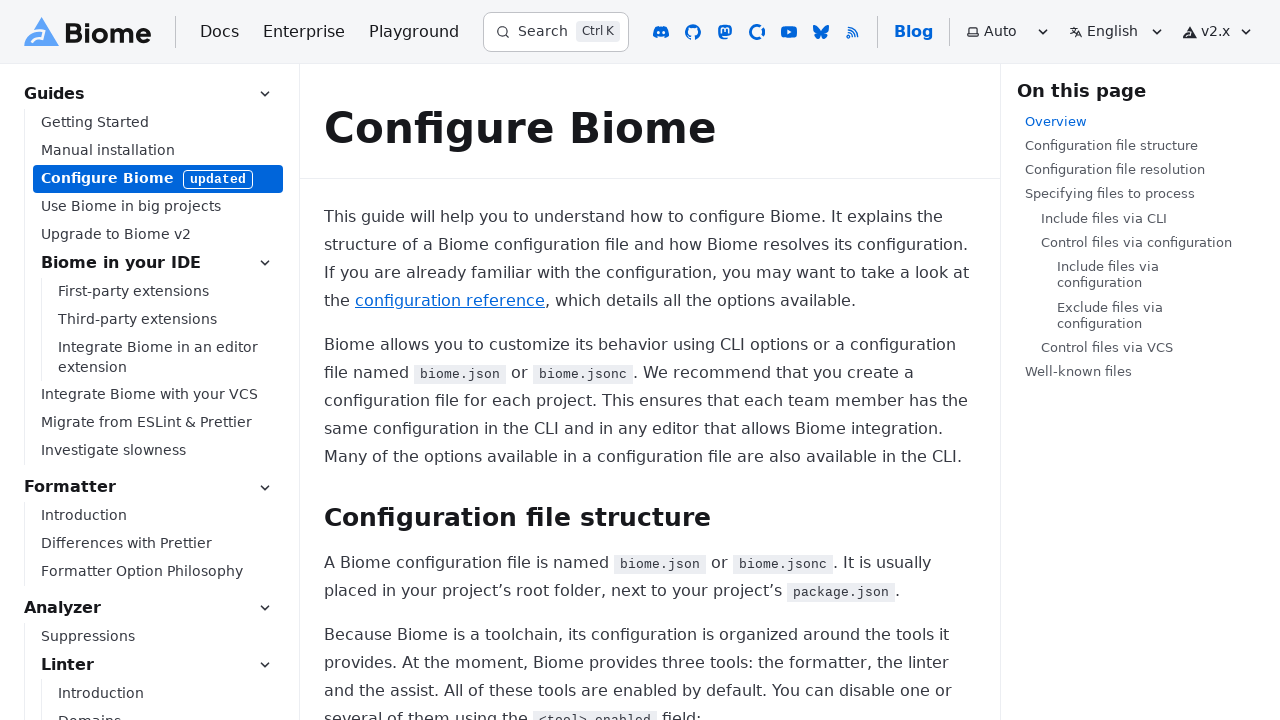

Navigated back to /formatter page
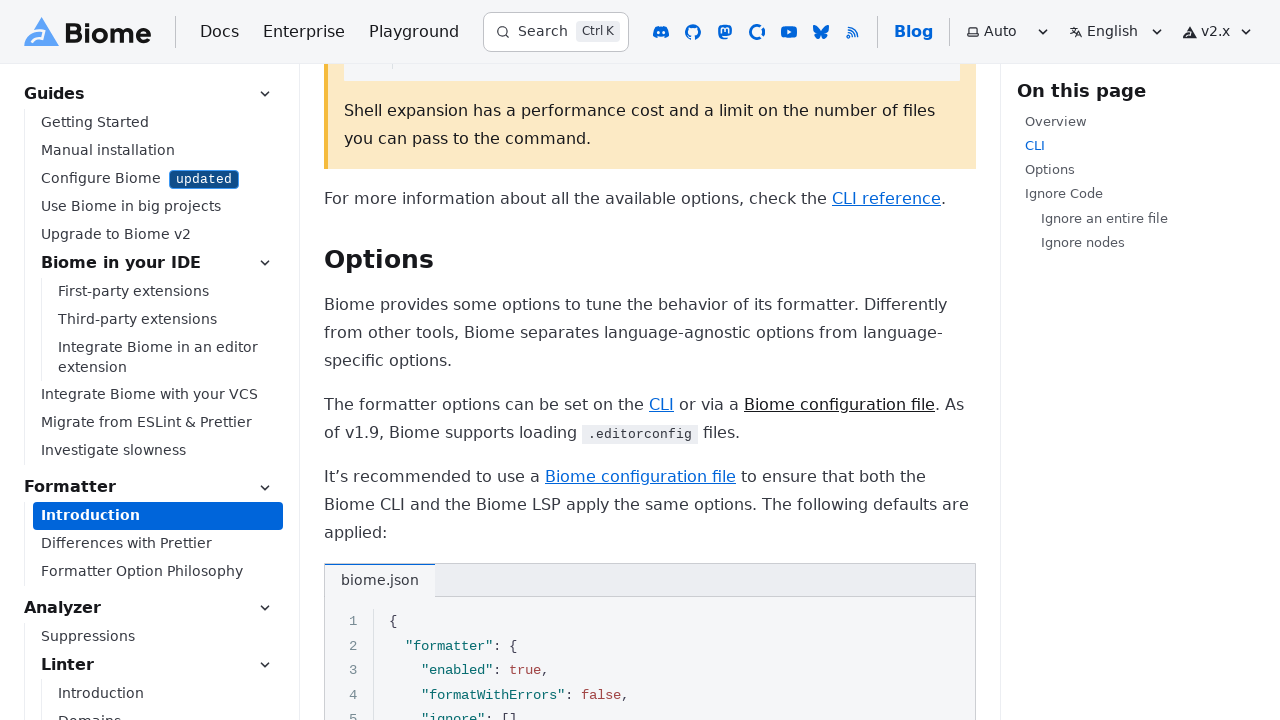

Returned page at /formatter fully loaded
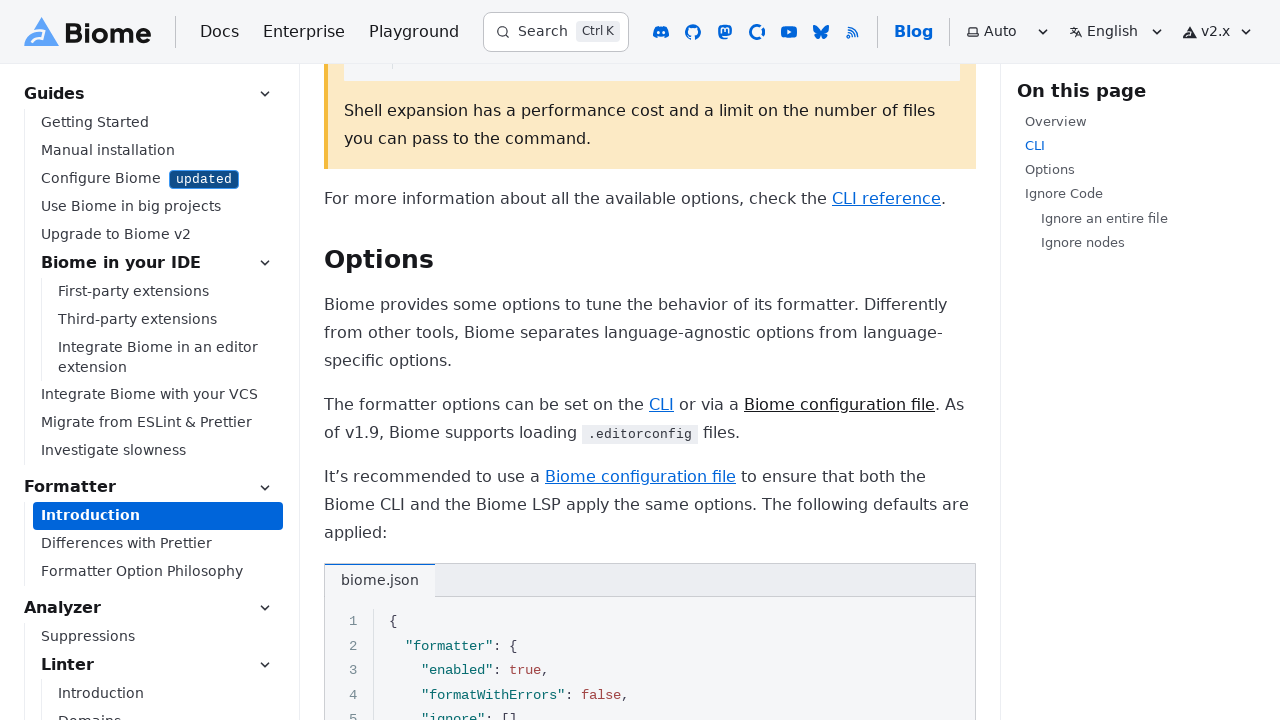

Clicked guide cross-reference link to /guides/configure-biome at (640, 476) on main a[href^="/guides"] >> nth=1
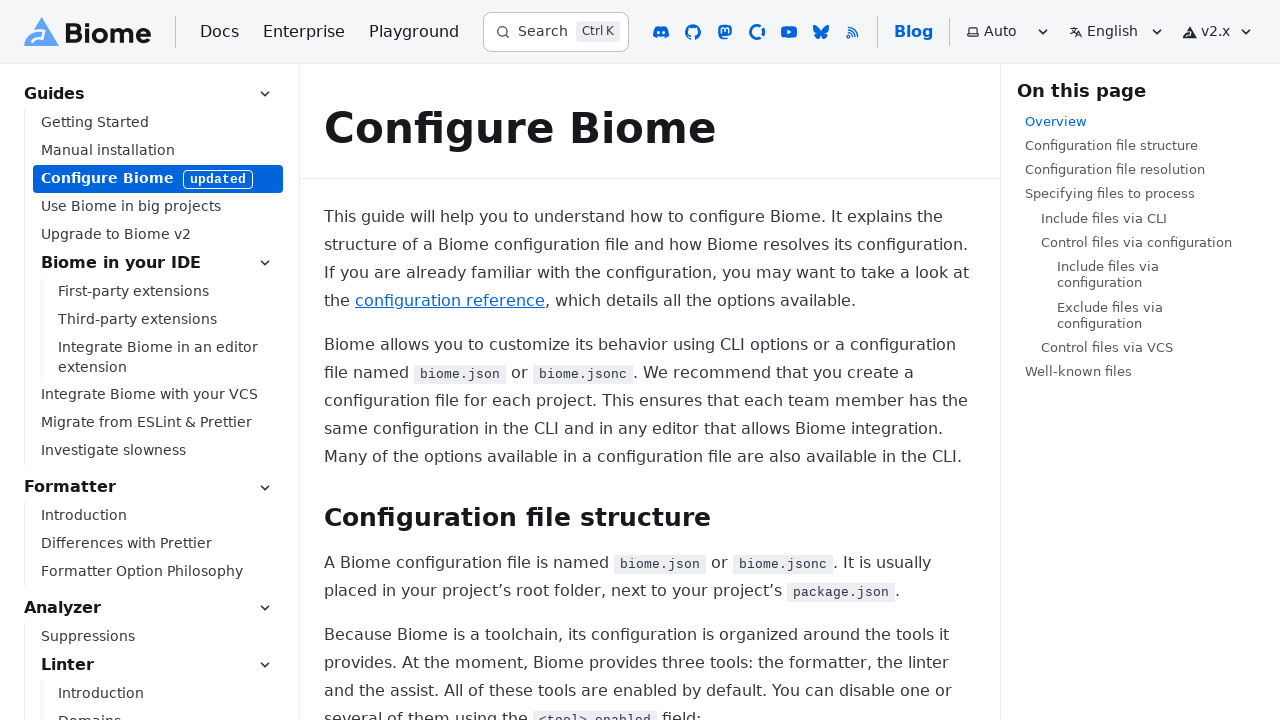

Guide page at /guides/configure-biome fully loaded
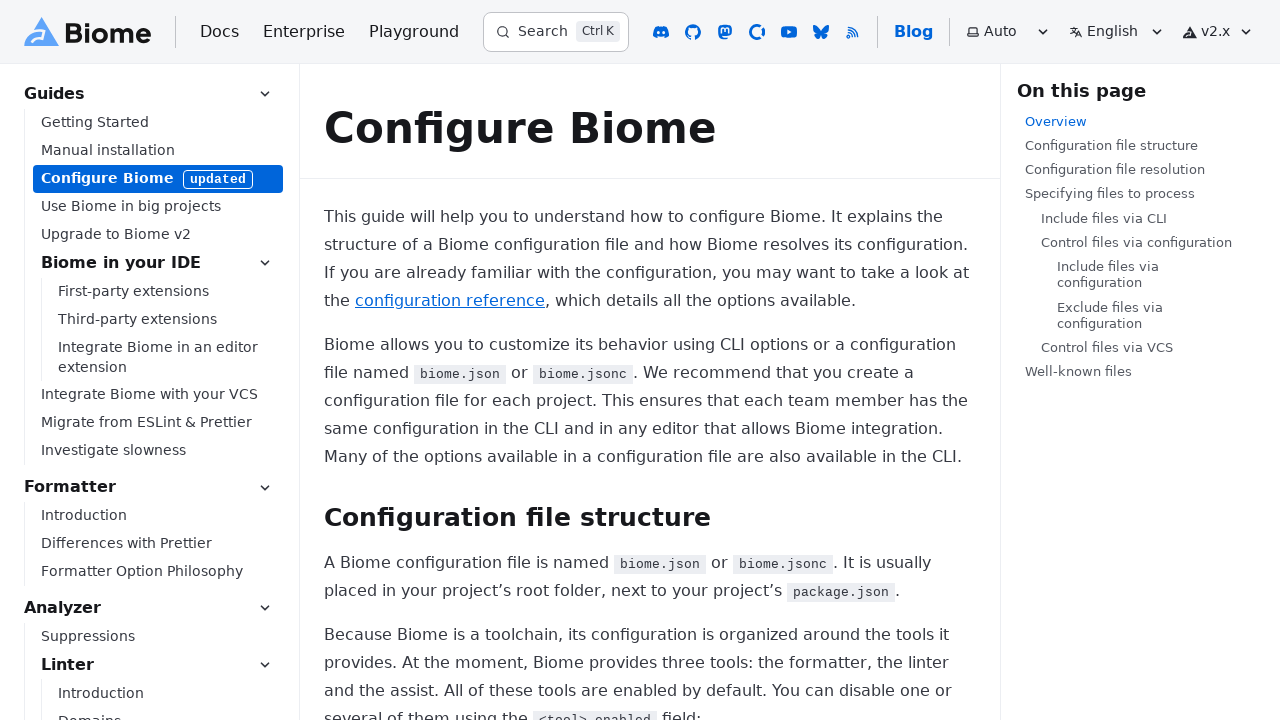

Navigated back to /formatter page
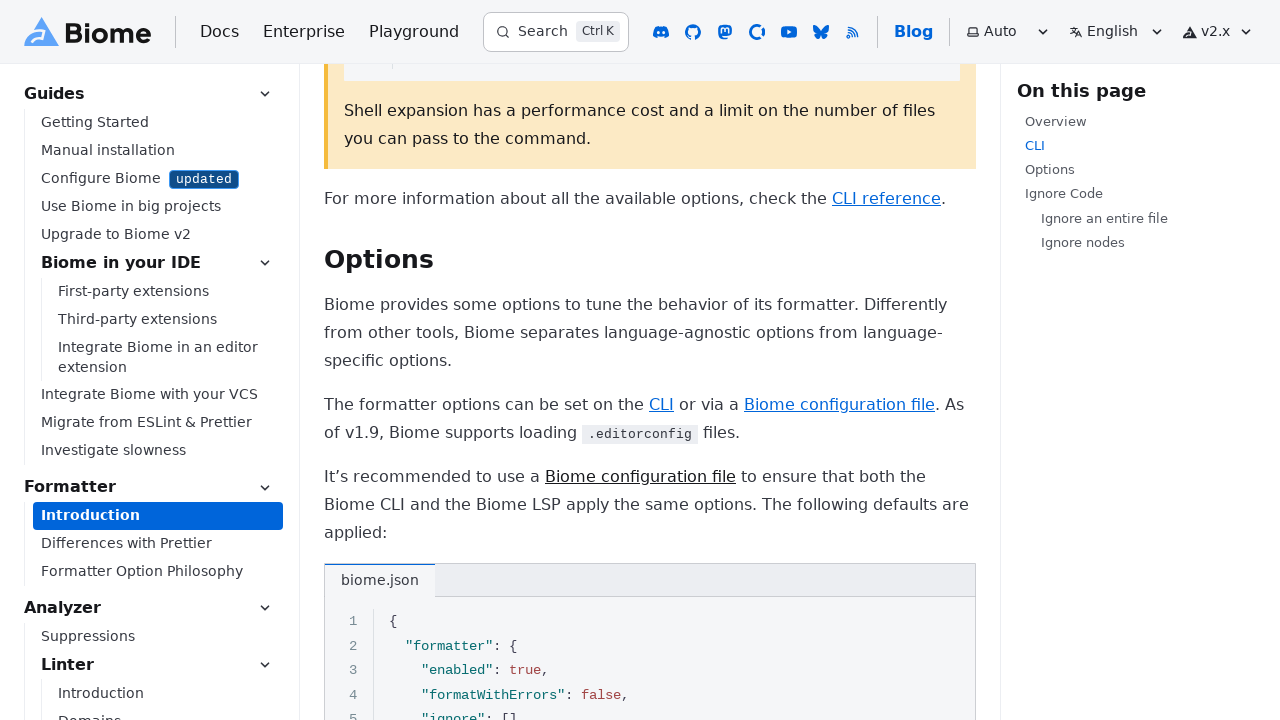

Returned page at /formatter fully loaded
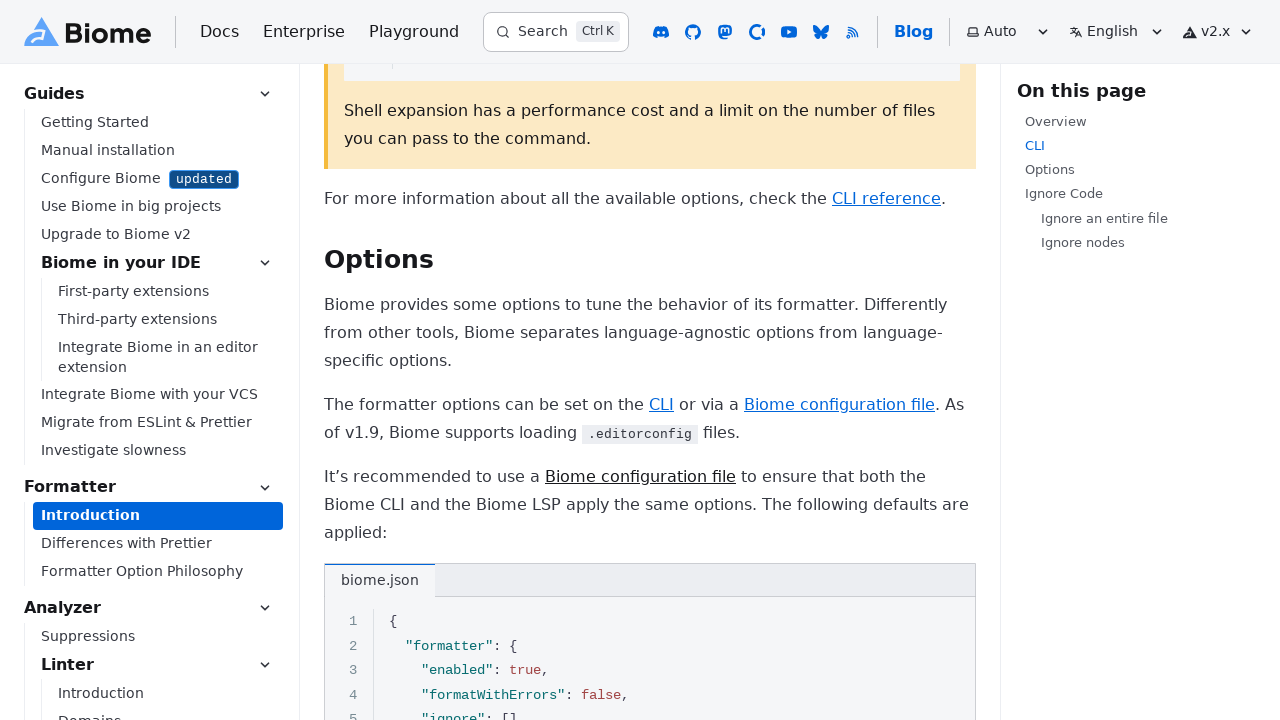

Clicked guide cross-reference link to /guides/investigate-slowness at (483, 404) on main a[href^="/guides"] >> nth=2
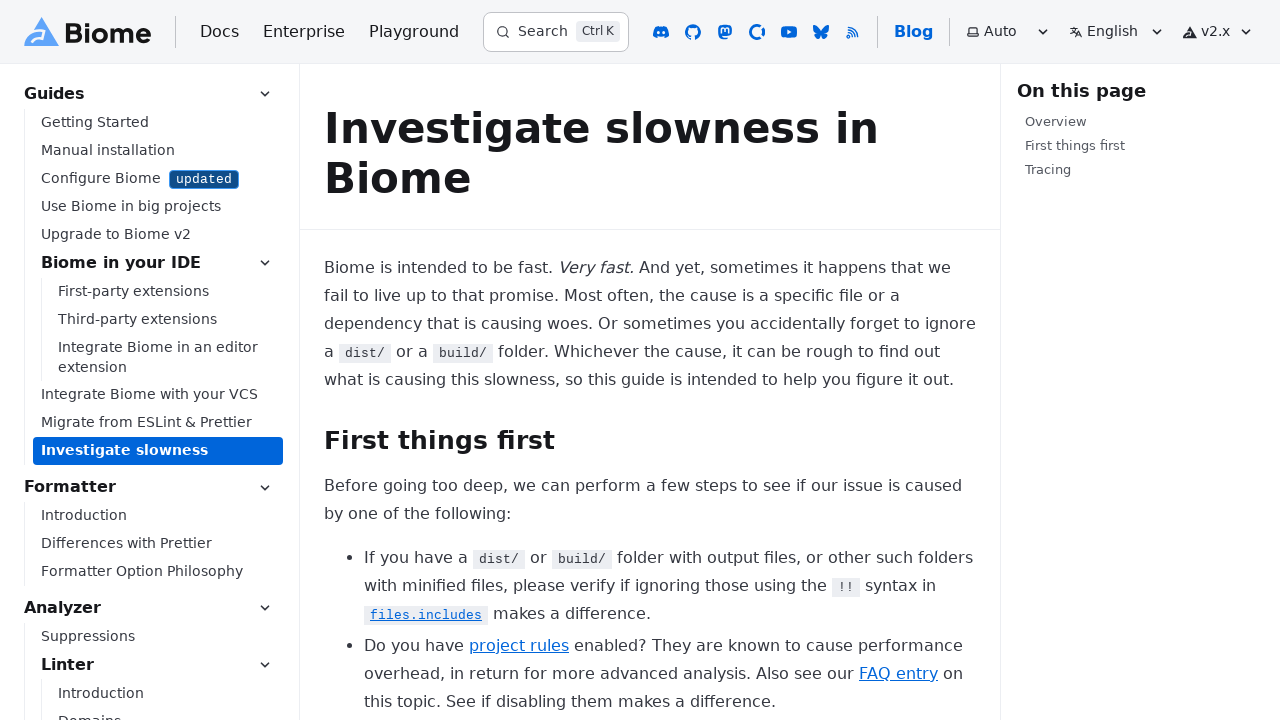

Guide page at /guides/investigate-slowness fully loaded
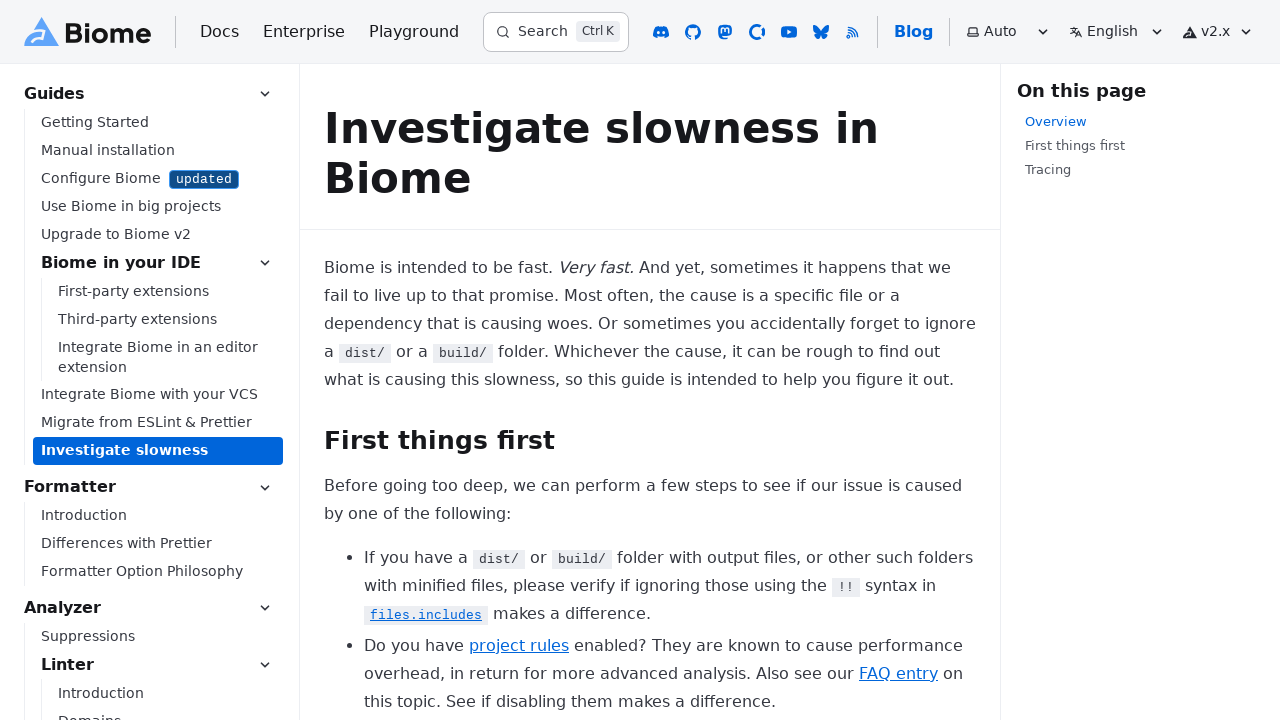

Navigated back to /formatter page
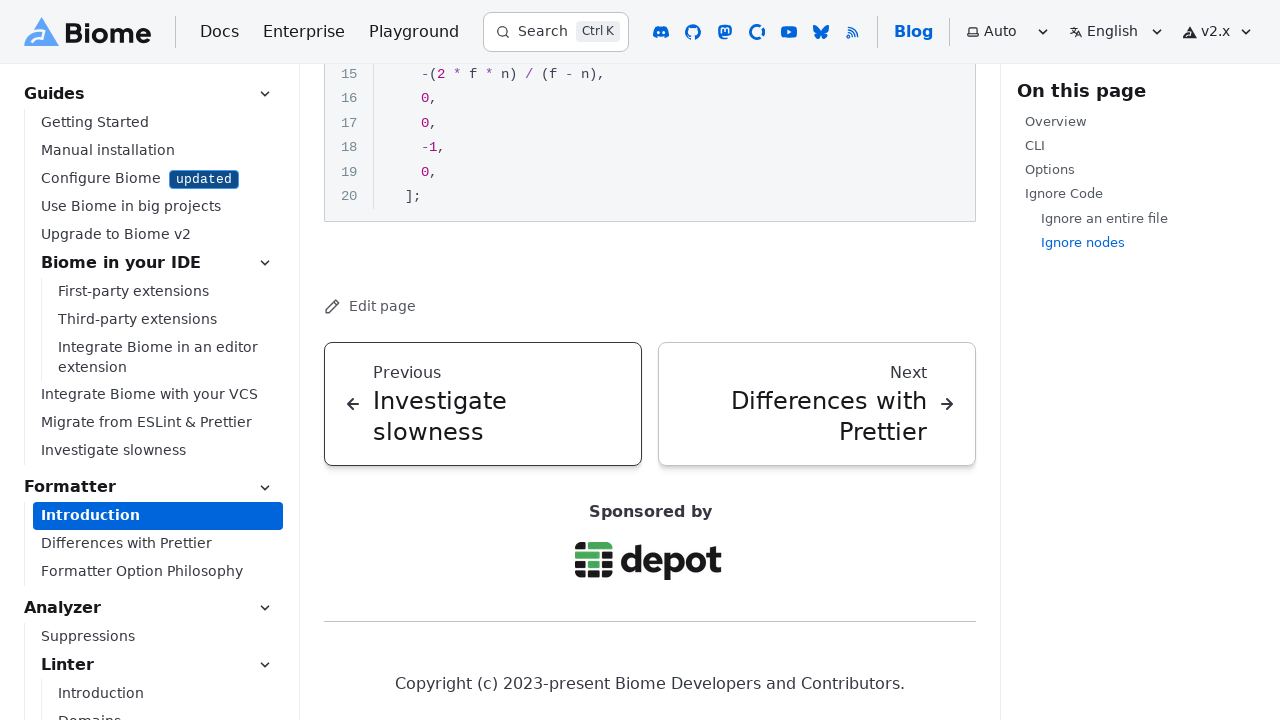

Returned page at /formatter fully loaded
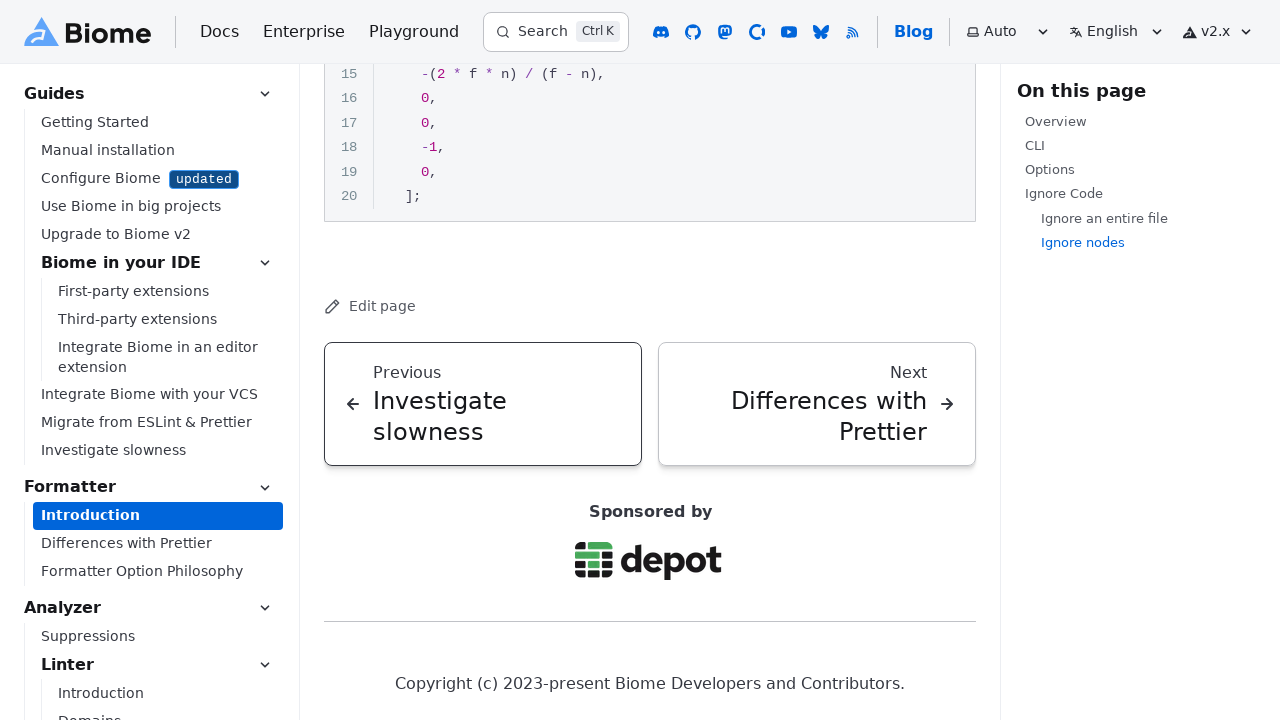

Navigated to https://biomejs.dev/linter
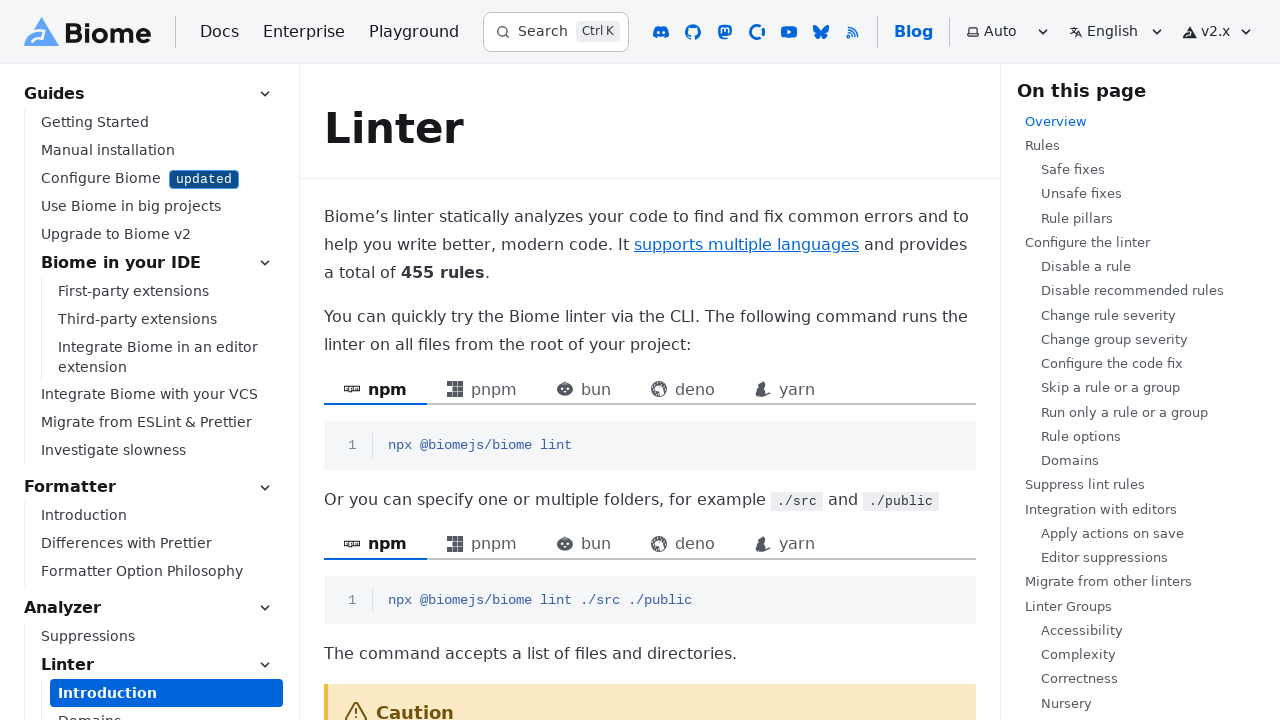

Page at /linter fully loaded
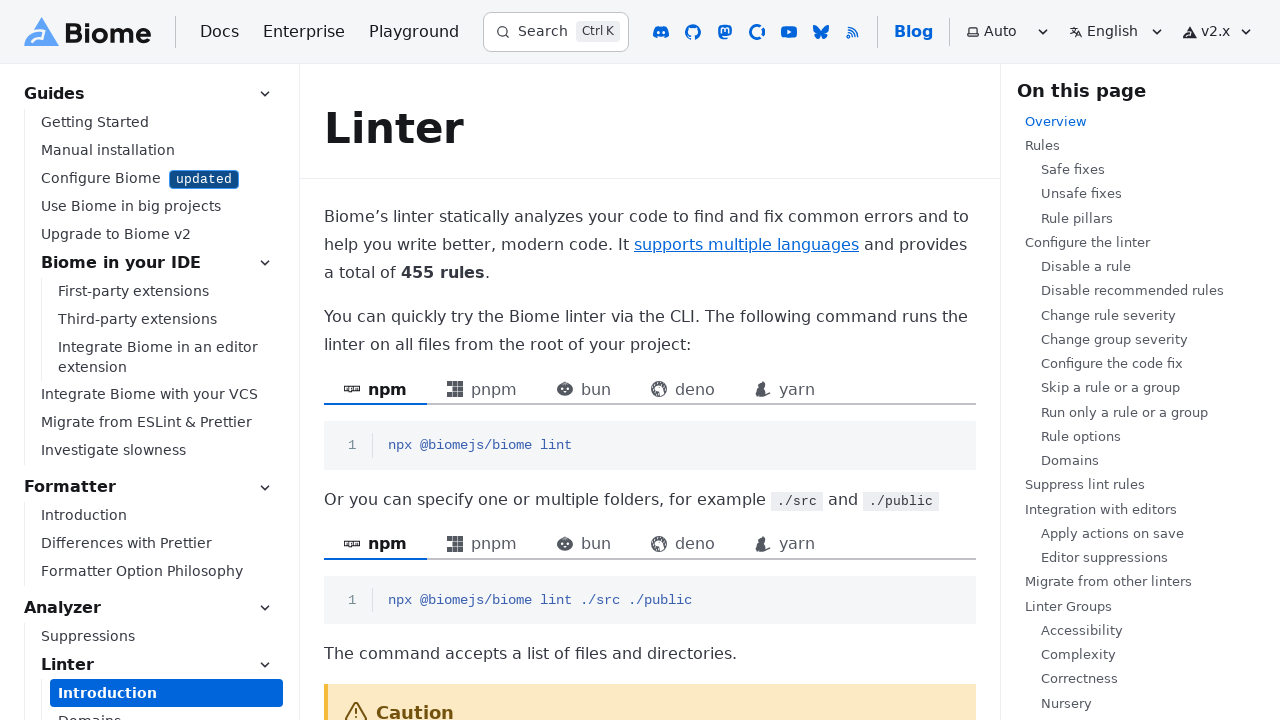

Retrieved all guide cross-reference links on /linter page
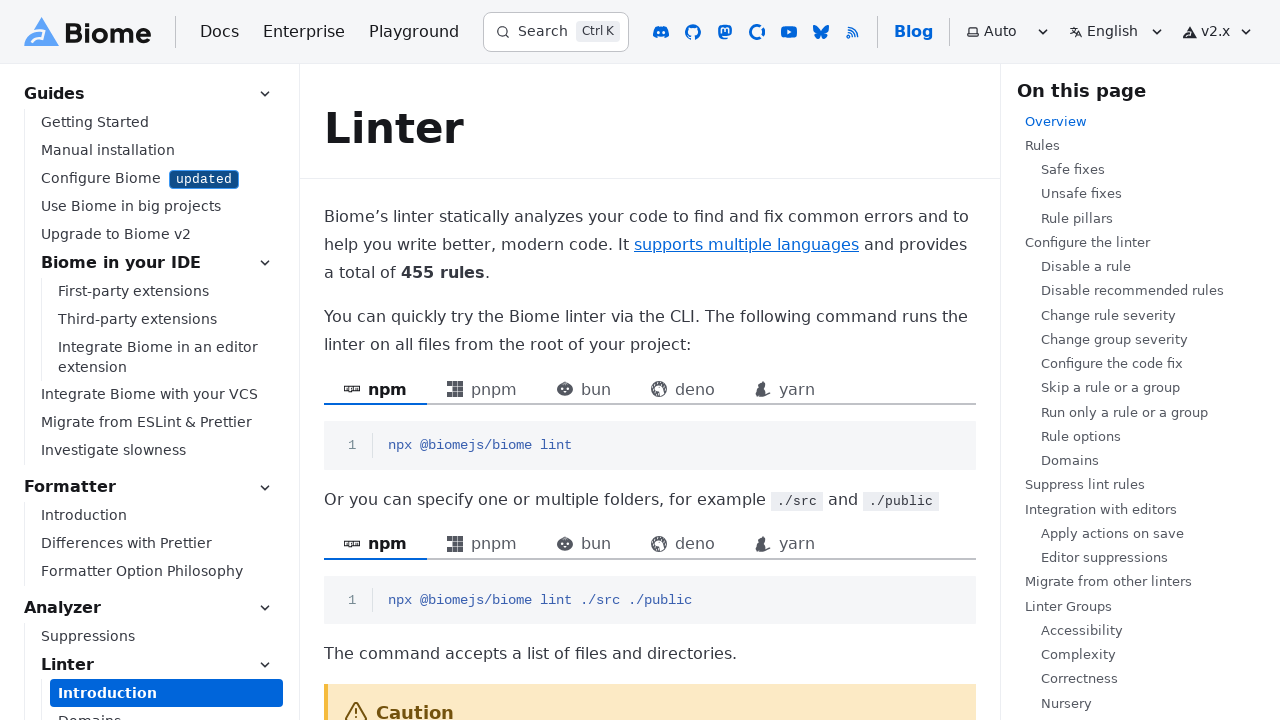

Clicked guide cross-reference link to /guides/migrate-eslint-prettier#migrate-from-eslint at (864, 404) on main a[href^="/guides"] >> nth=0
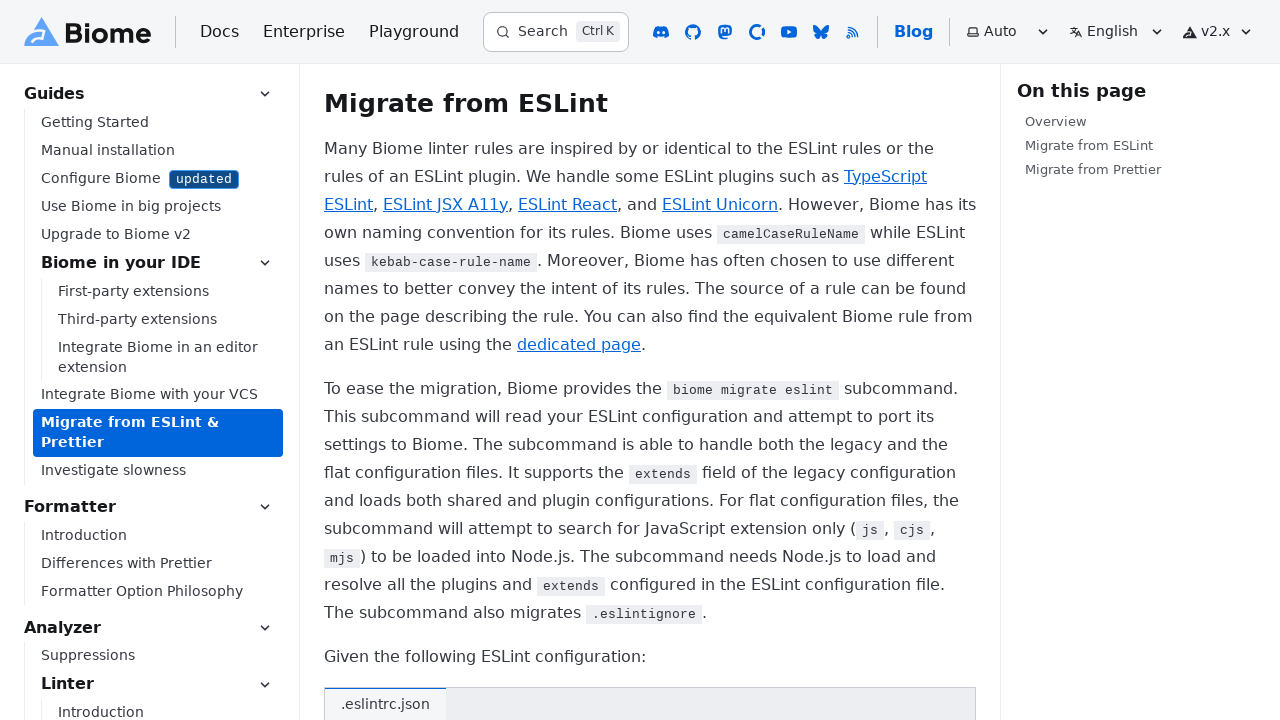

Guide page at /guides/migrate-eslint-prettier#migrate-from-eslint fully loaded
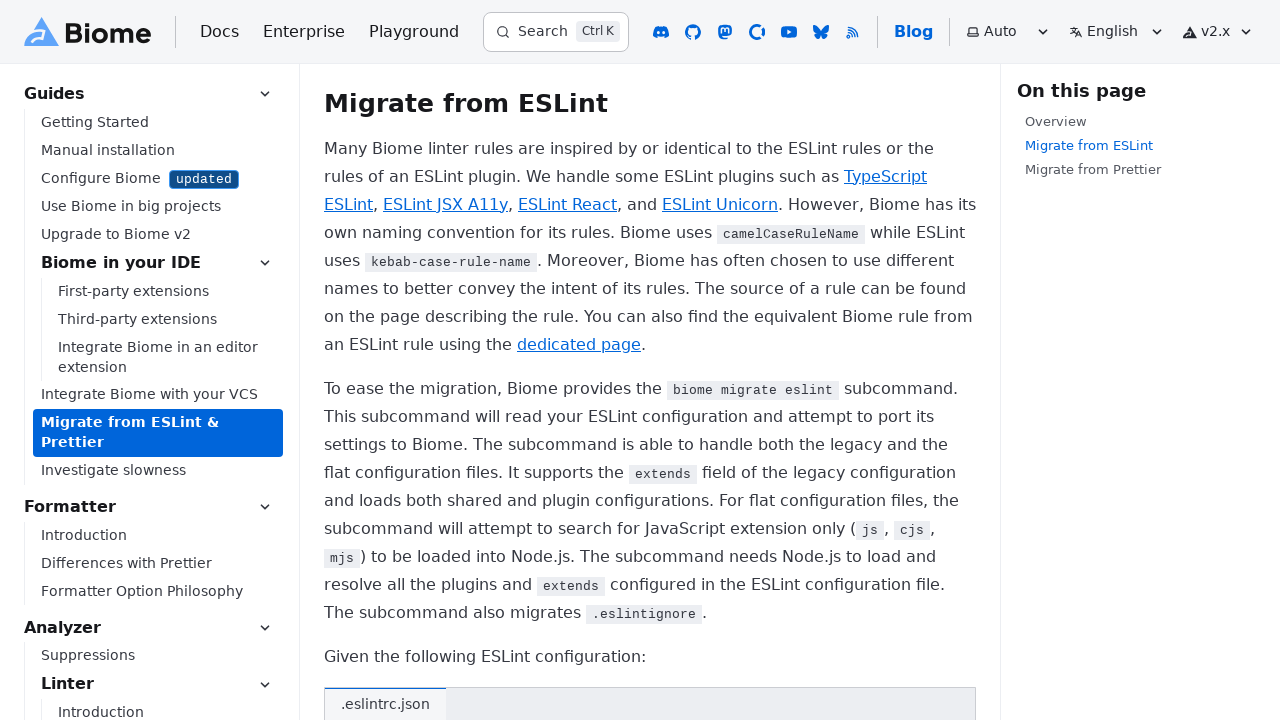

Navigated back to /linter page
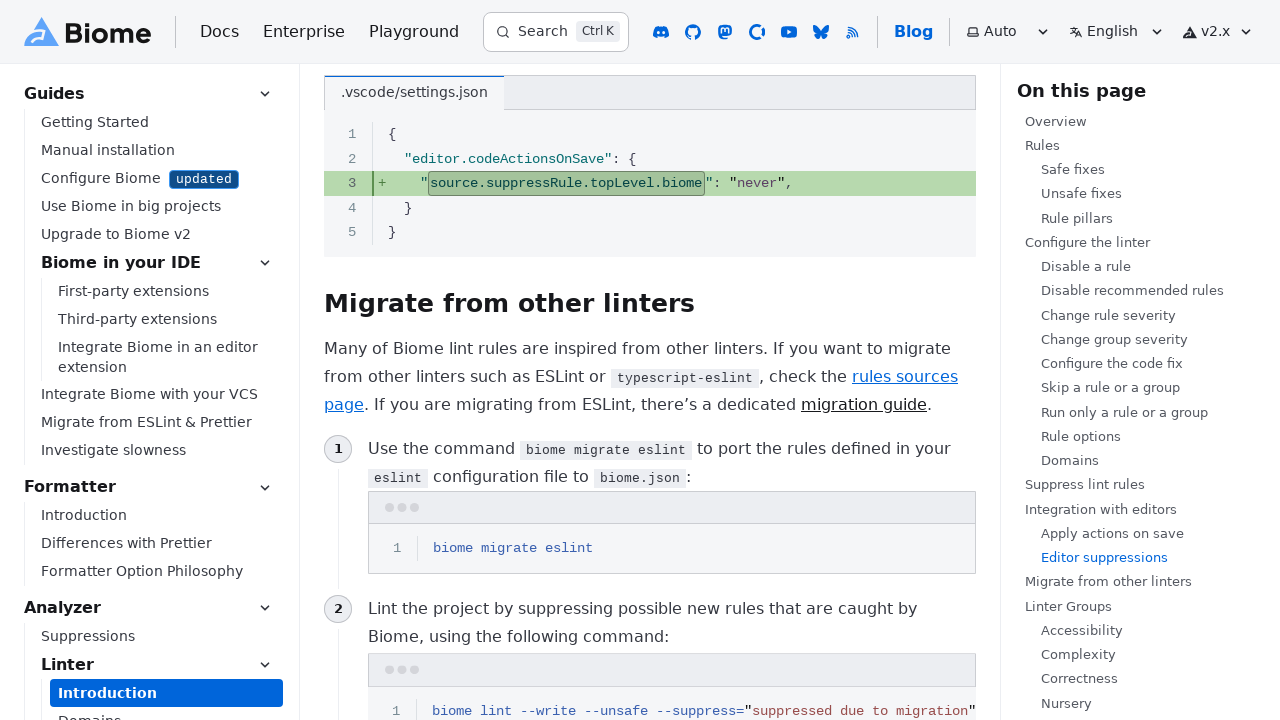

Returned page at /linter fully loaded
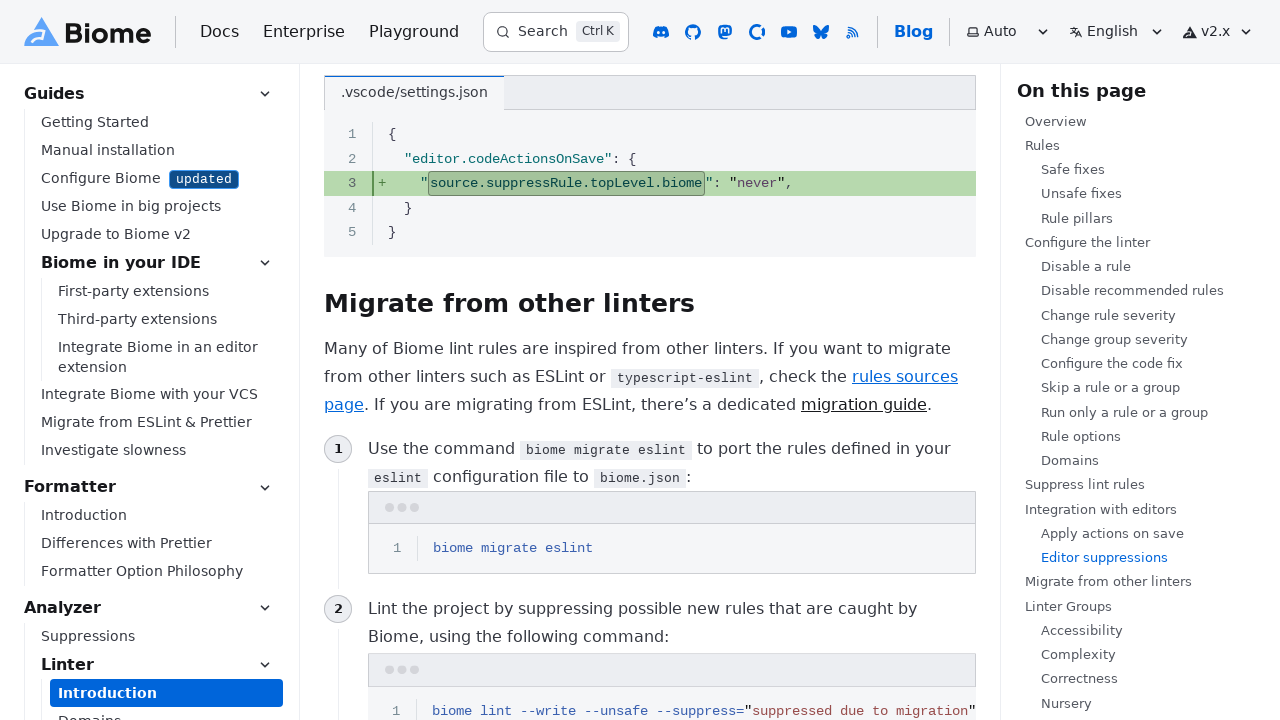

Clicked guide cross-reference link to /guides/investigate-slowness at (496, 405) on main a[href^="/guides"] >> nth=1
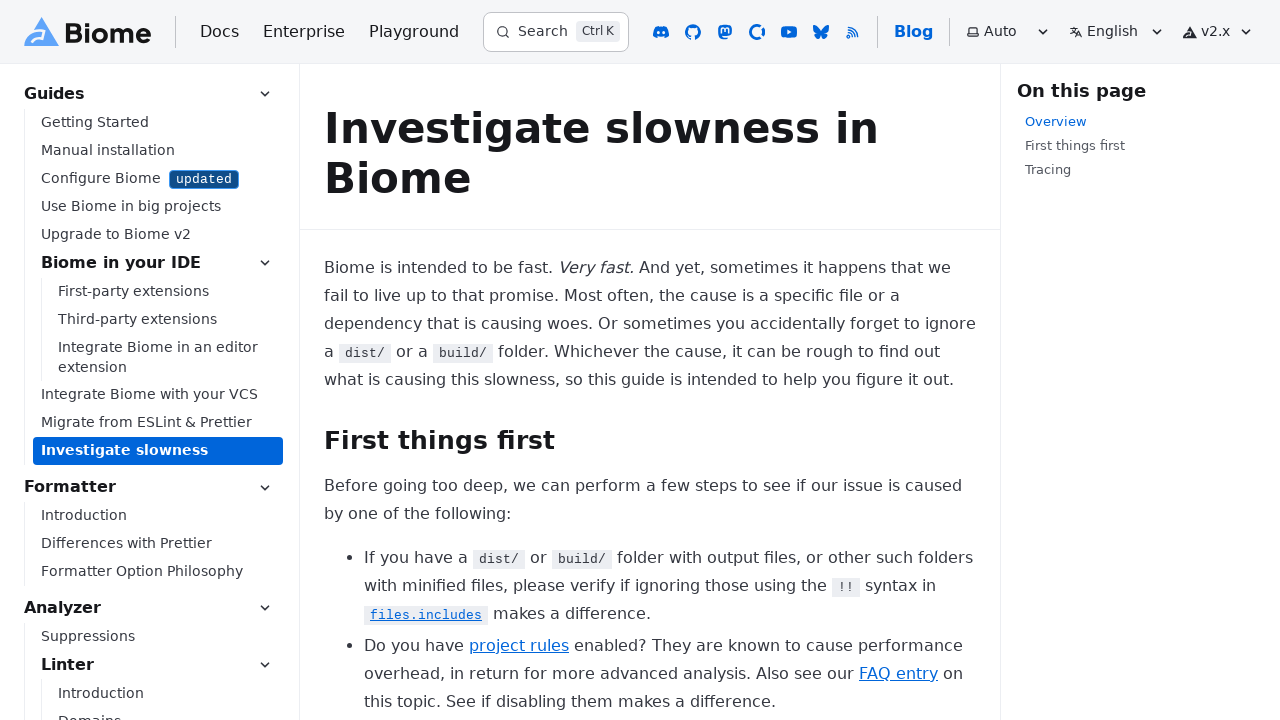

Guide page at /guides/investigate-slowness fully loaded
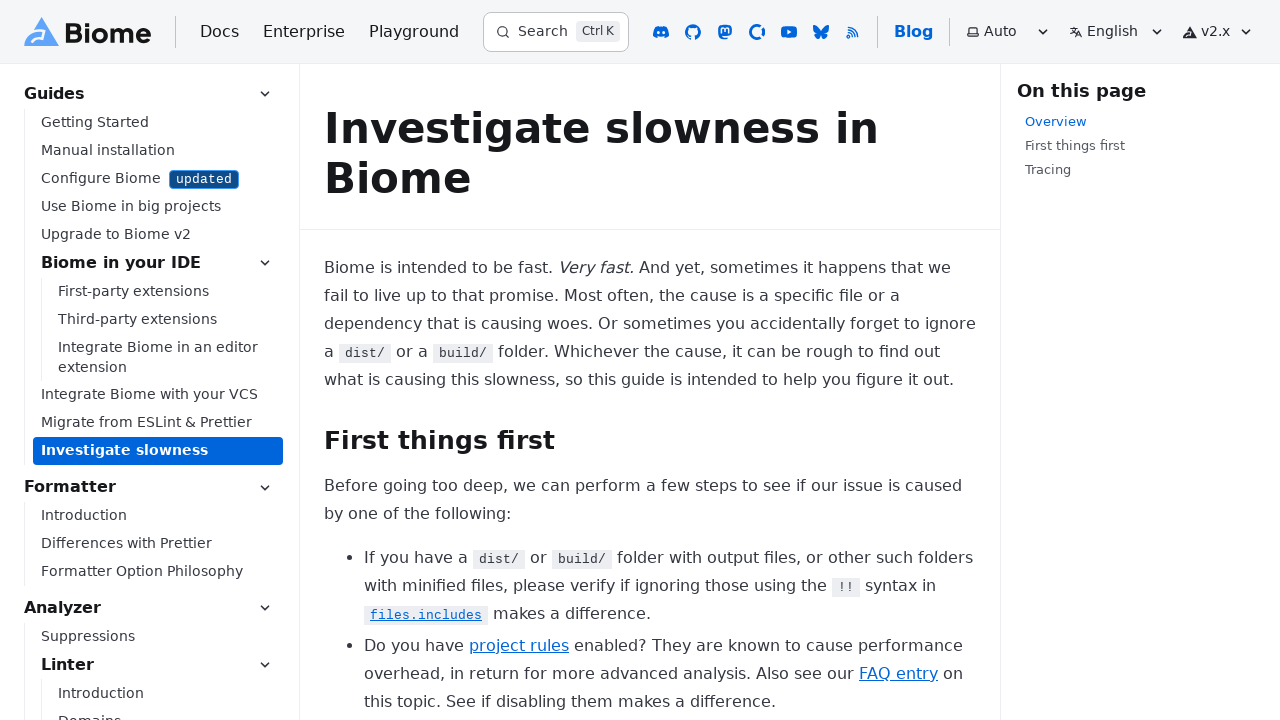

Navigated back to /linter page
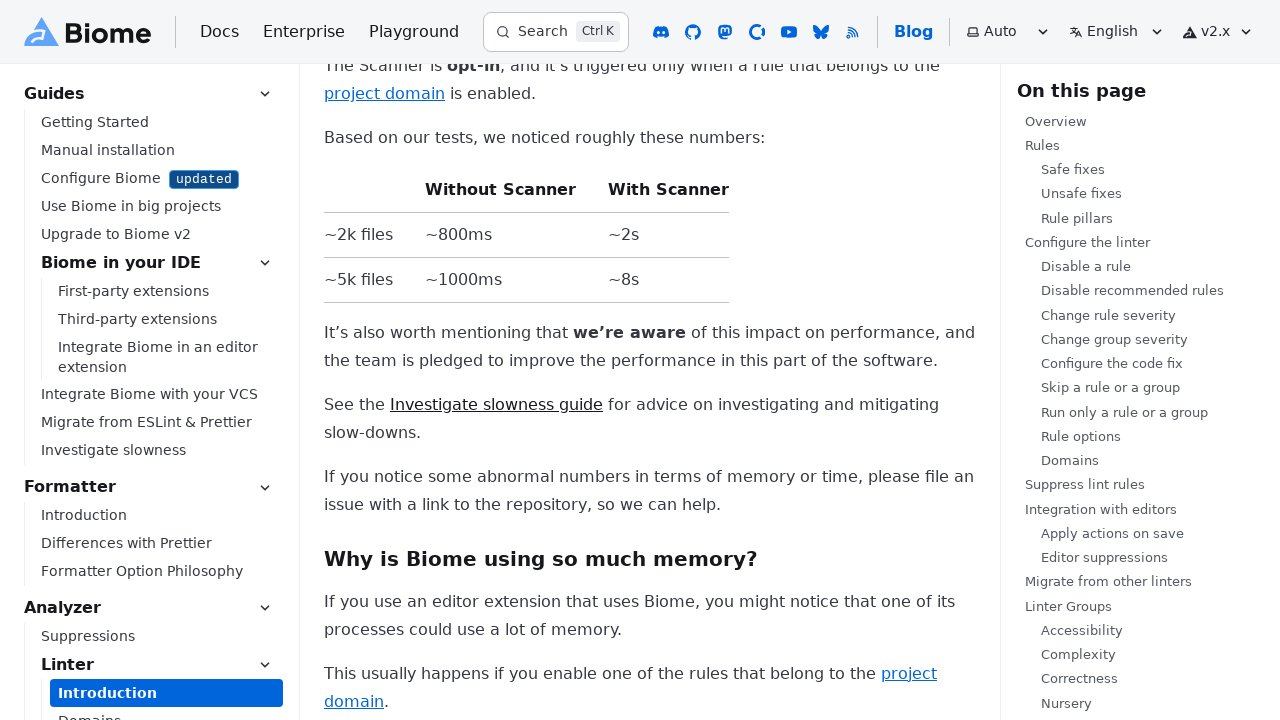

Returned page at /linter fully loaded
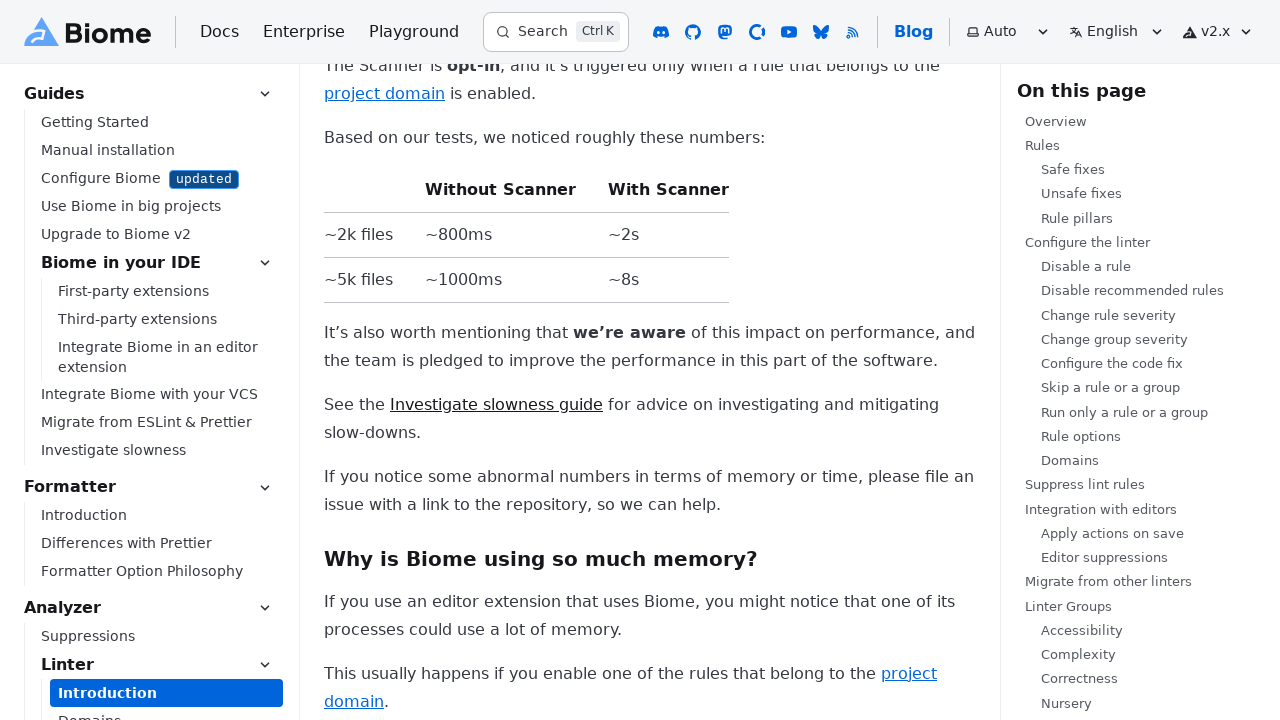

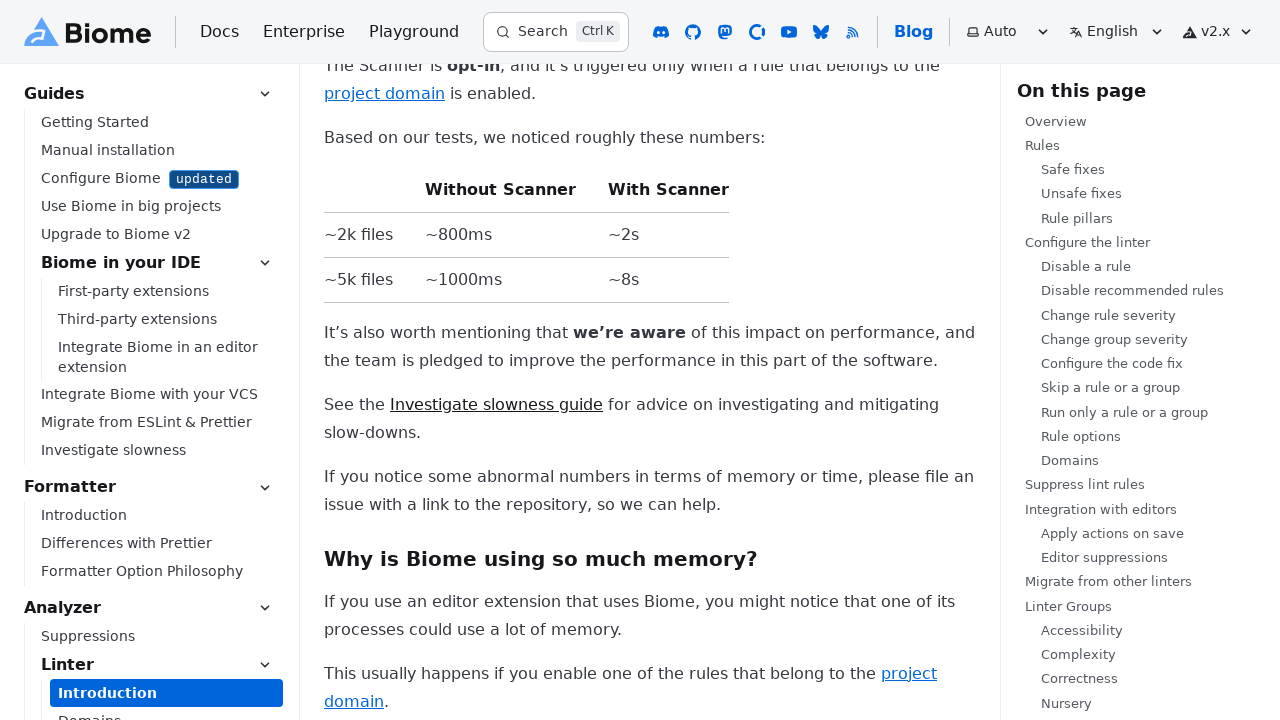